Fills all text input fields in a large form with a test value and submits the form by clicking the submit button.

Starting URL: http://suninjuly.github.io/huge_form.html

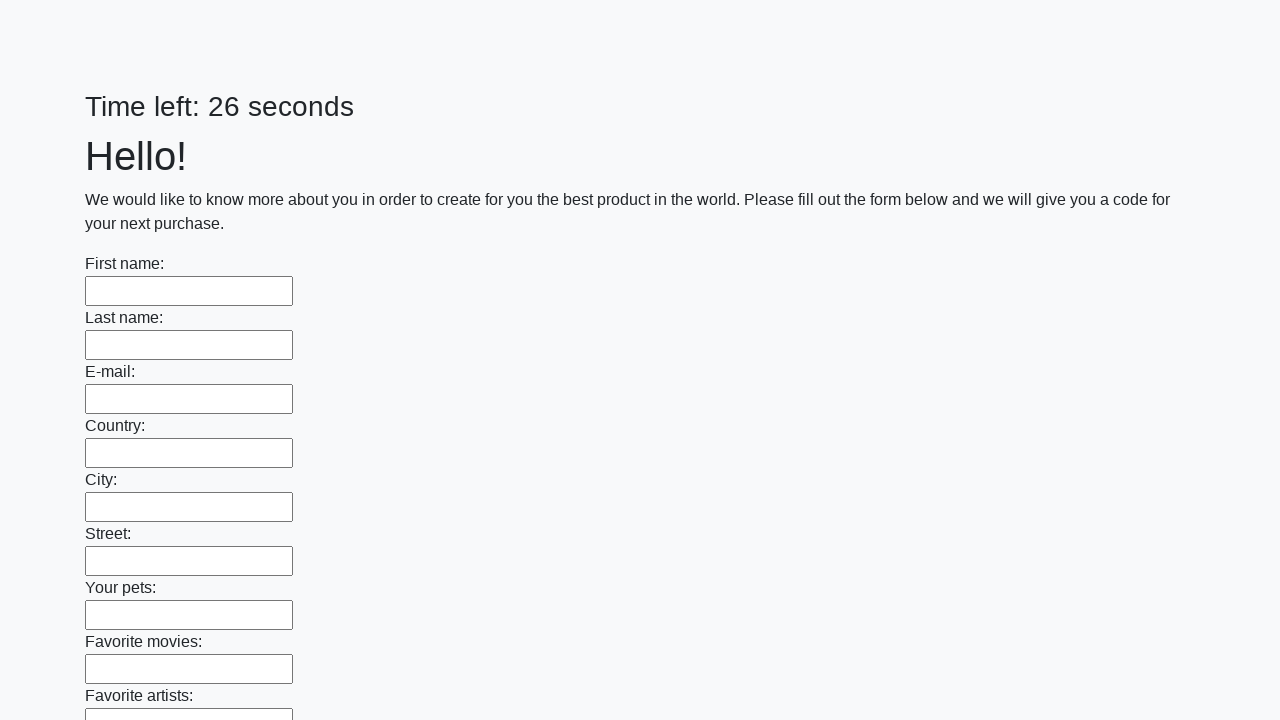

Located all text input fields in the form
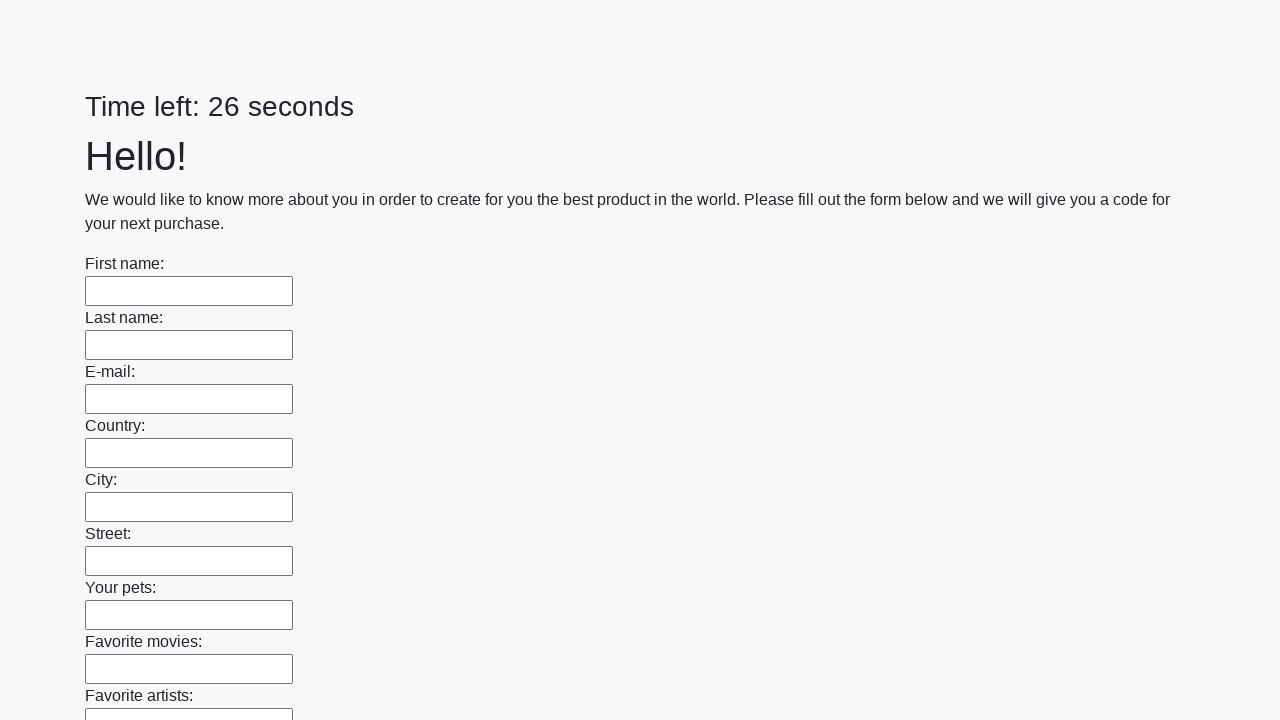

Filled text input field 1 of 100 with 'Test Response 123' on input[type='text'] >> nth=0
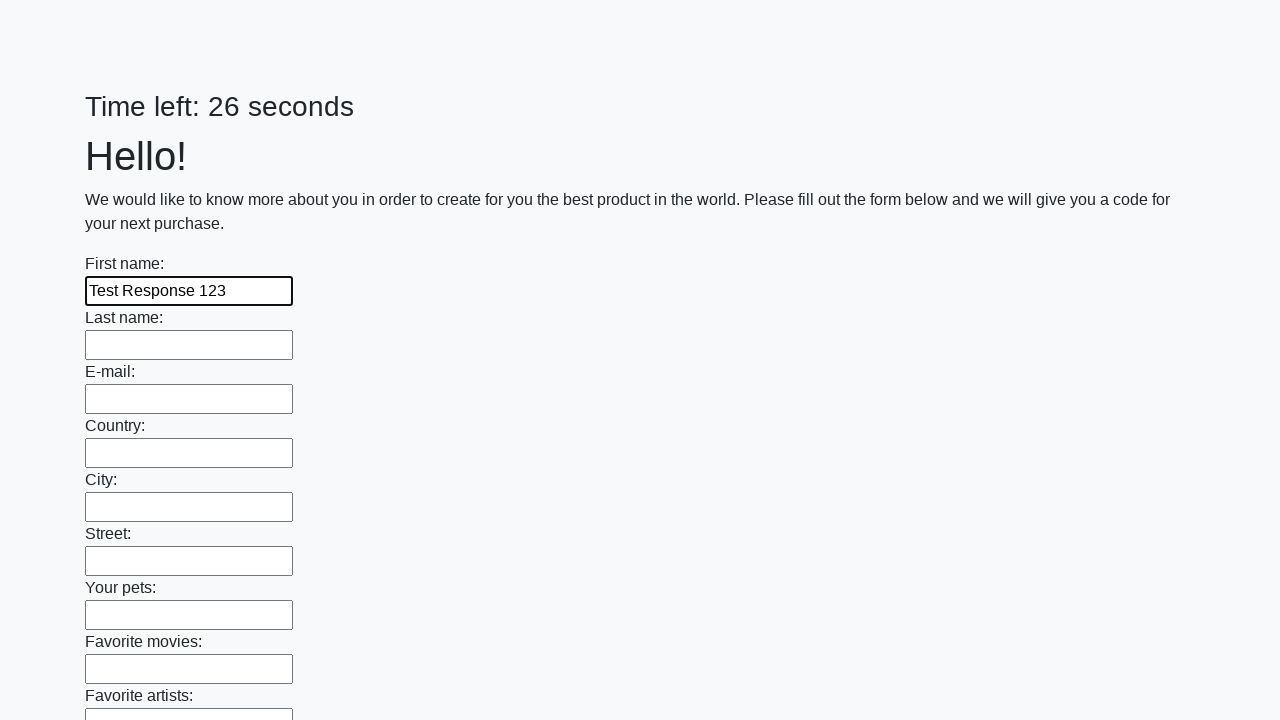

Filled text input field 2 of 100 with 'Test Response 123' on input[type='text'] >> nth=1
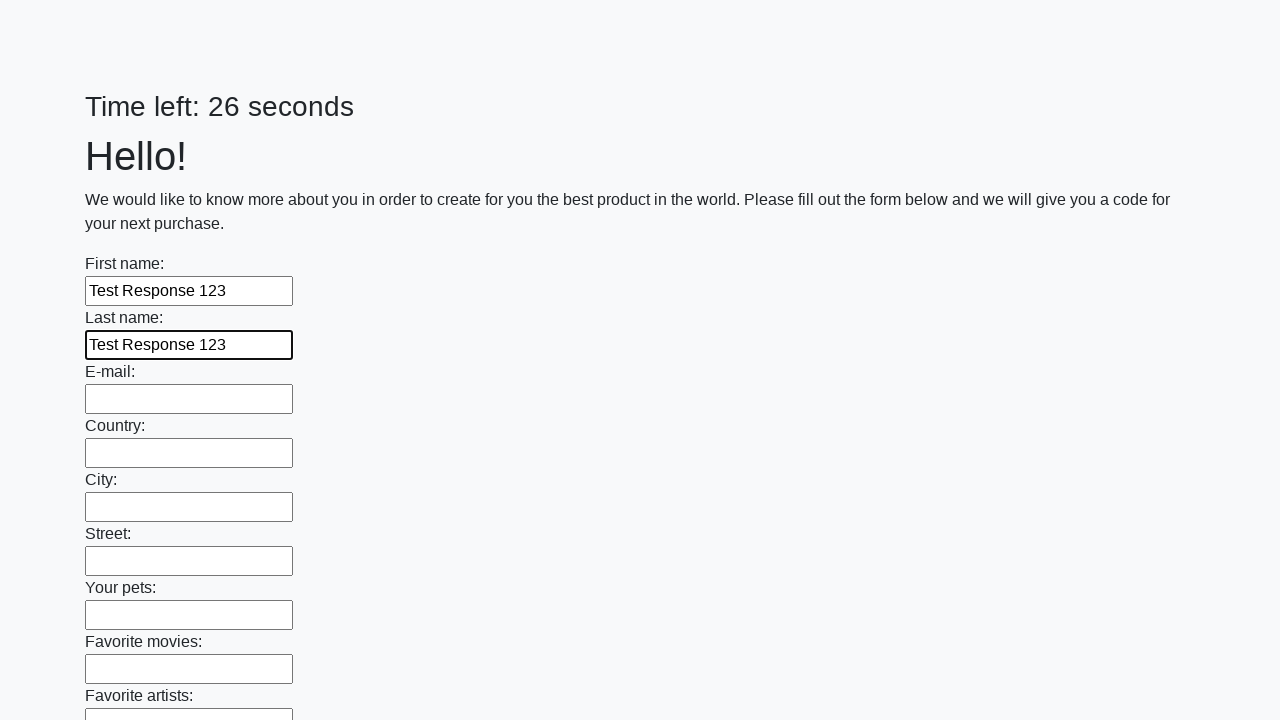

Filled text input field 3 of 100 with 'Test Response 123' on input[type='text'] >> nth=2
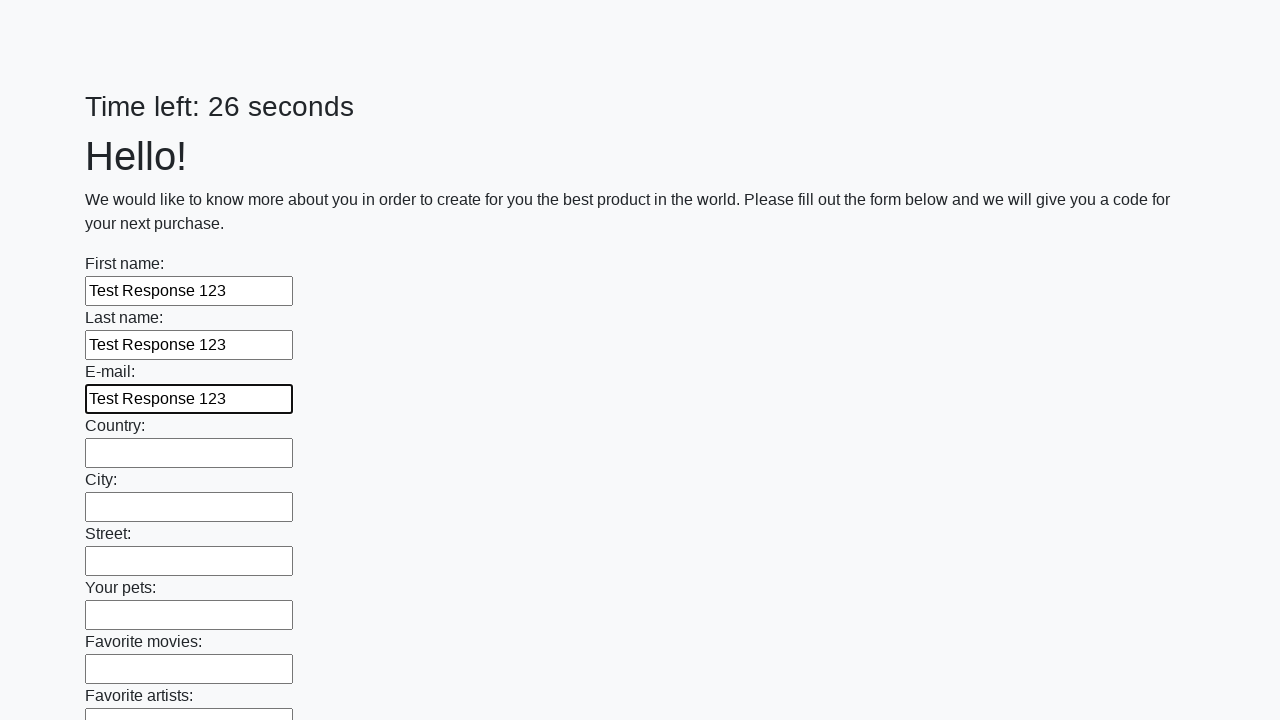

Filled text input field 4 of 100 with 'Test Response 123' on input[type='text'] >> nth=3
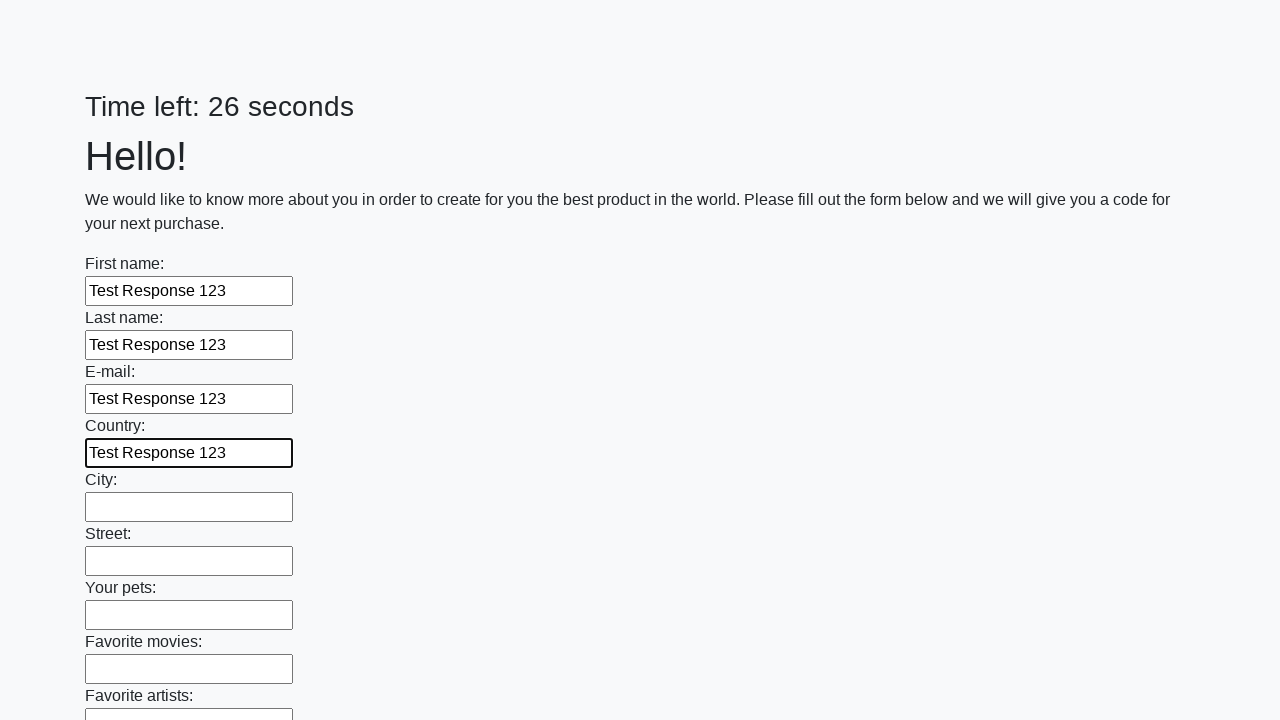

Filled text input field 5 of 100 with 'Test Response 123' on input[type='text'] >> nth=4
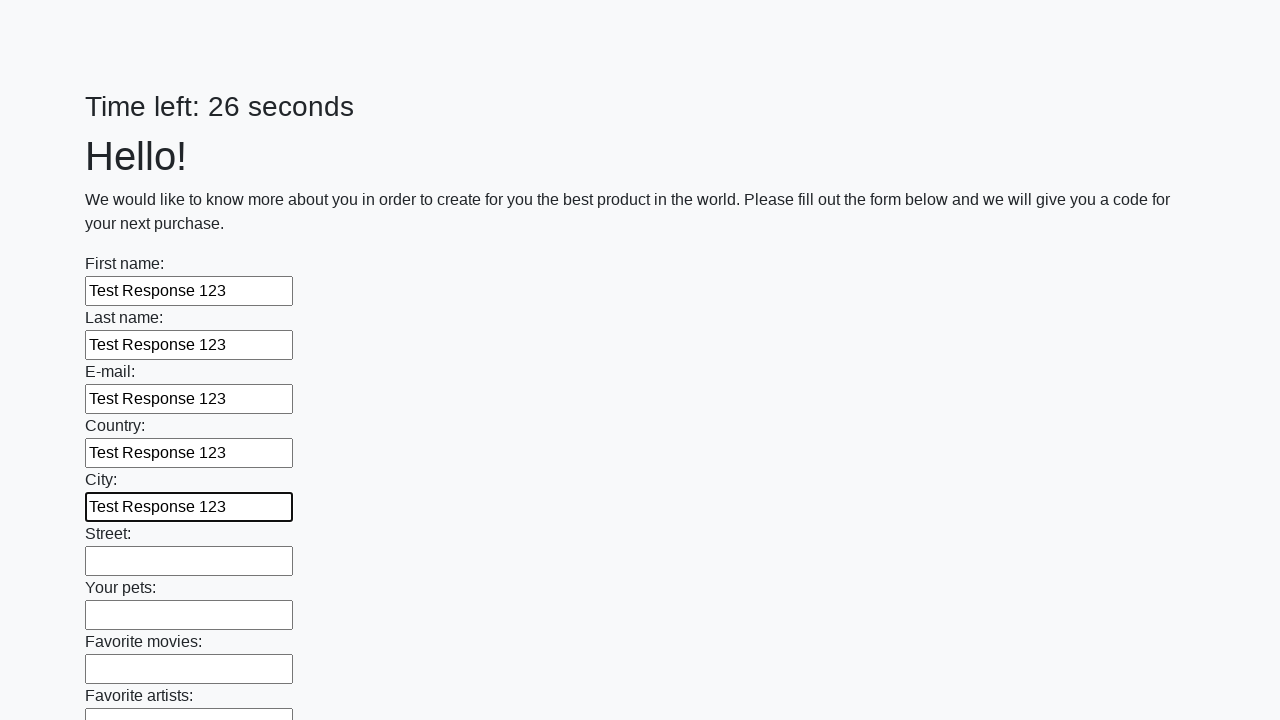

Filled text input field 6 of 100 with 'Test Response 123' on input[type='text'] >> nth=5
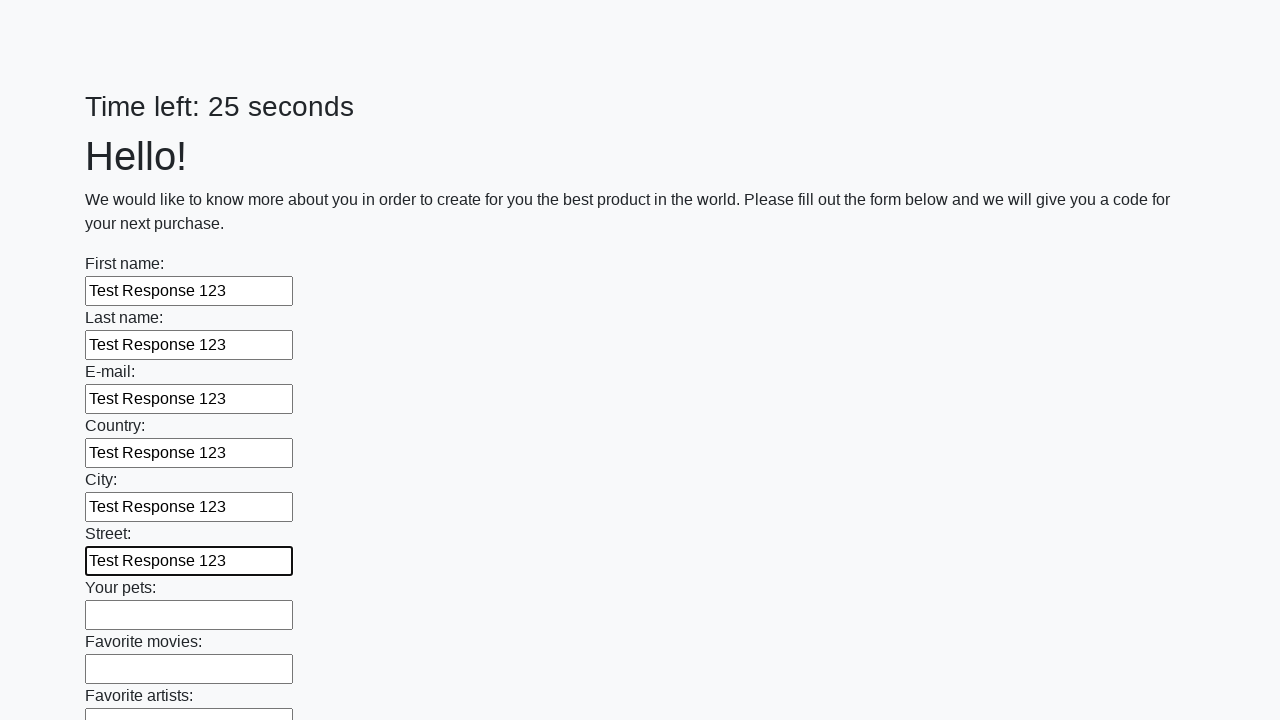

Filled text input field 7 of 100 with 'Test Response 123' on input[type='text'] >> nth=6
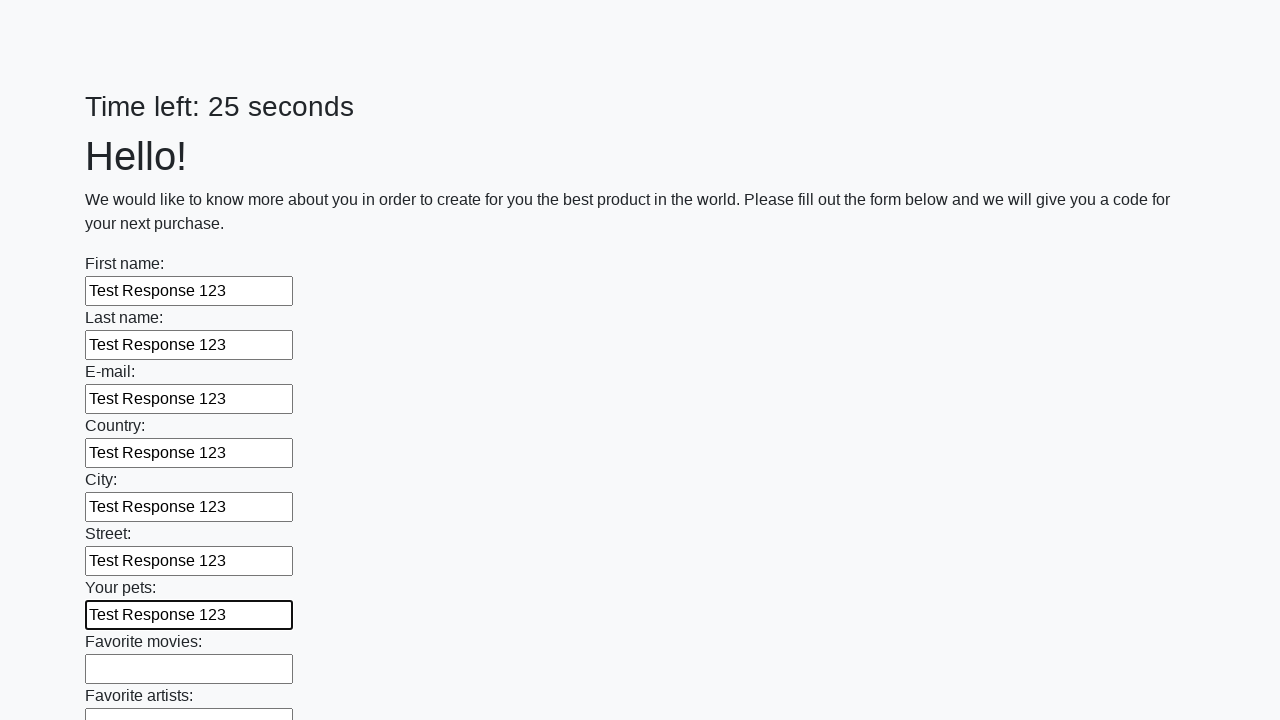

Filled text input field 8 of 100 with 'Test Response 123' on input[type='text'] >> nth=7
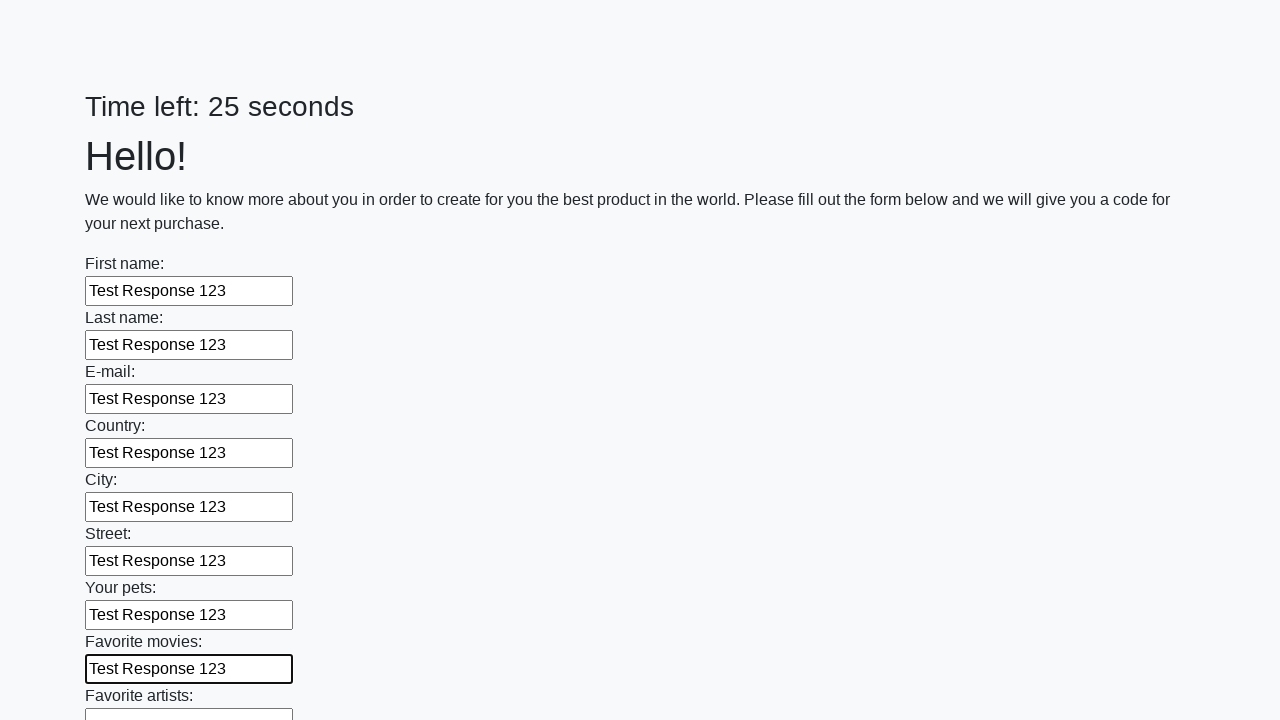

Filled text input field 9 of 100 with 'Test Response 123' on input[type='text'] >> nth=8
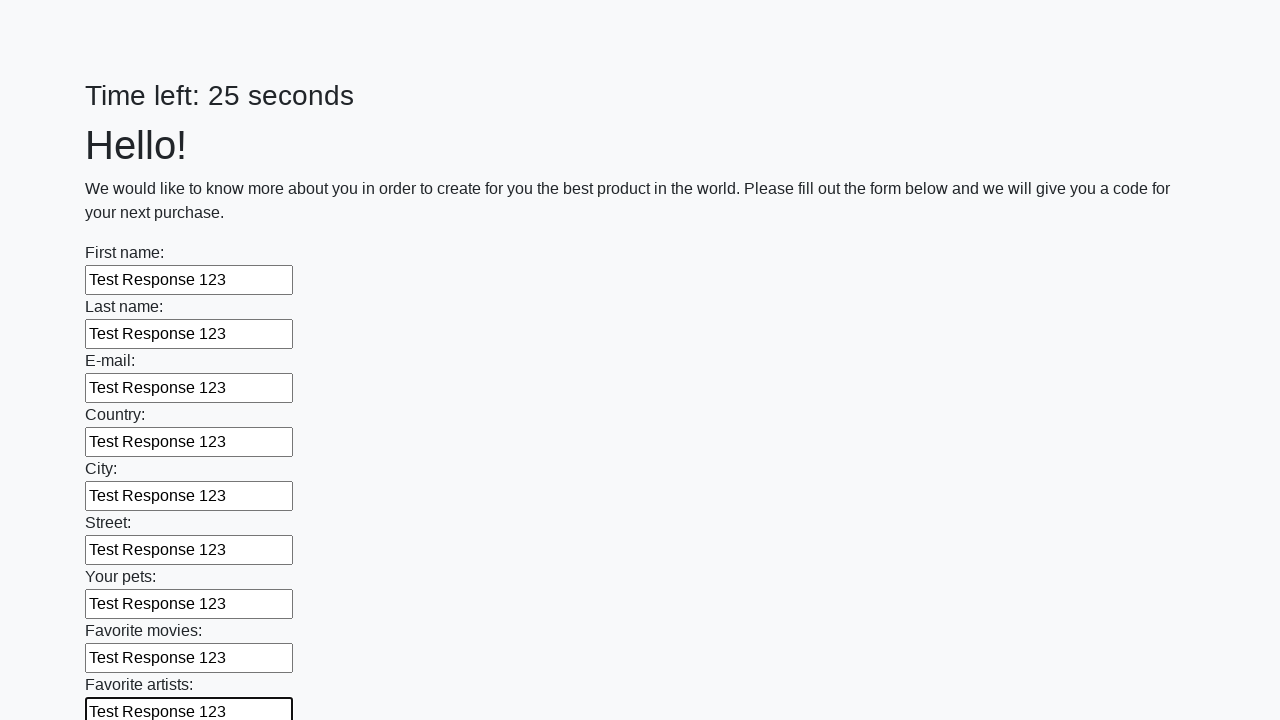

Filled text input field 10 of 100 with 'Test Response 123' on input[type='text'] >> nth=9
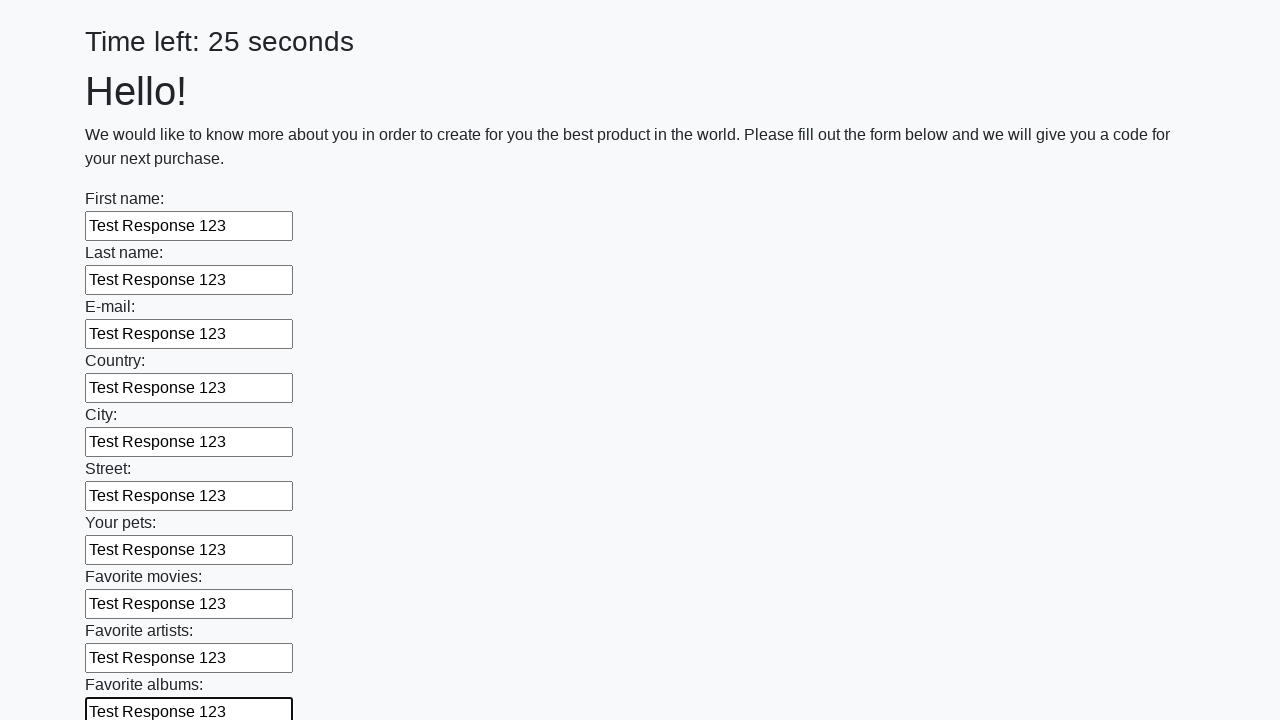

Filled text input field 11 of 100 with 'Test Response 123' on input[type='text'] >> nth=10
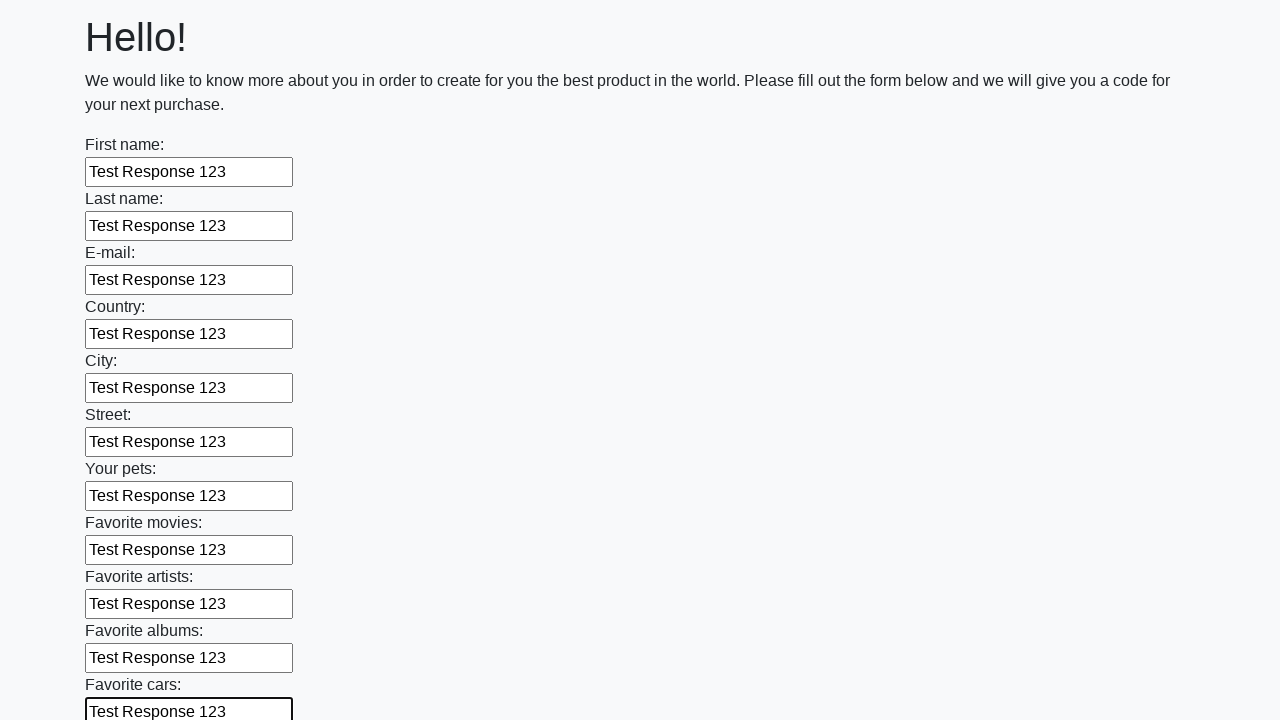

Filled text input field 12 of 100 with 'Test Response 123' on input[type='text'] >> nth=11
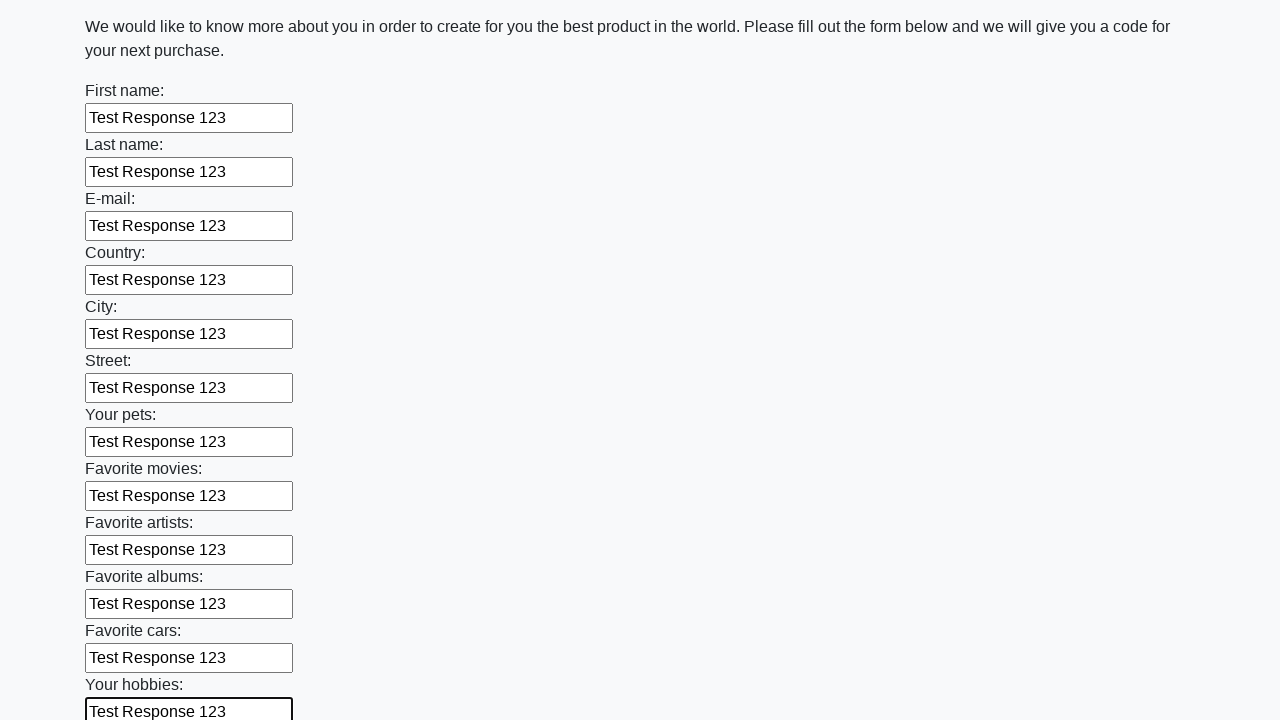

Filled text input field 13 of 100 with 'Test Response 123' on input[type='text'] >> nth=12
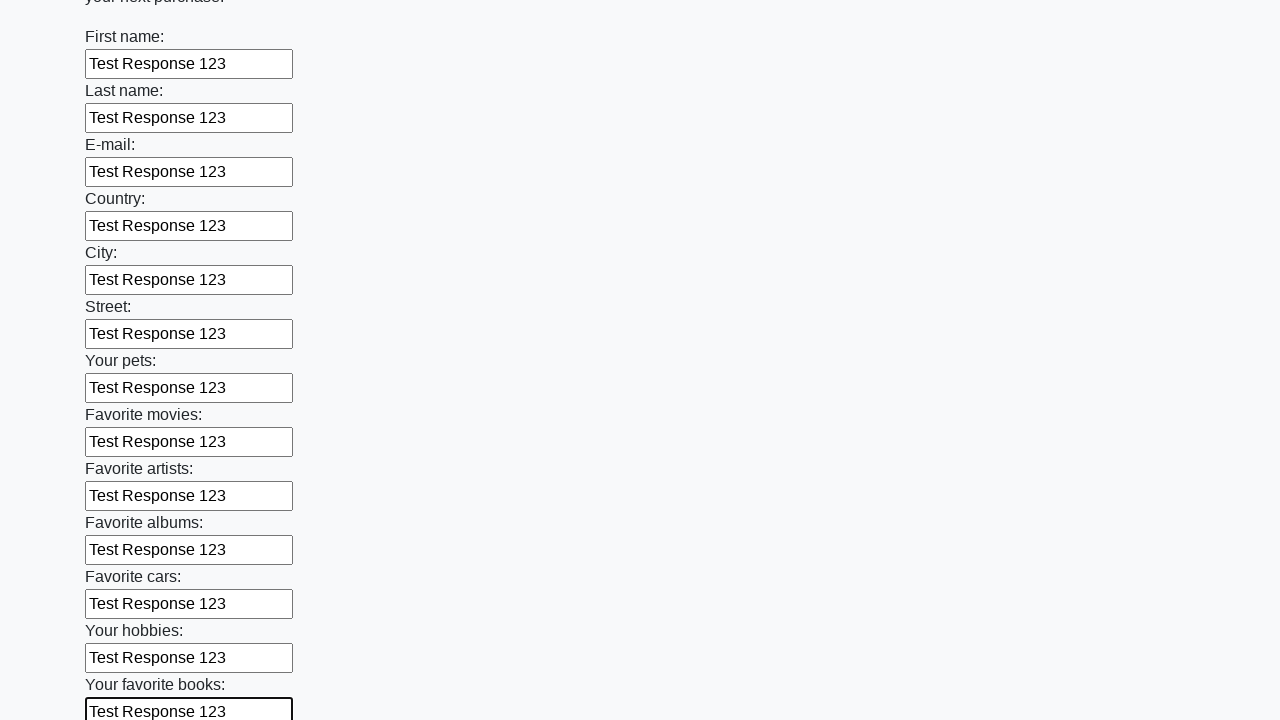

Filled text input field 14 of 100 with 'Test Response 123' on input[type='text'] >> nth=13
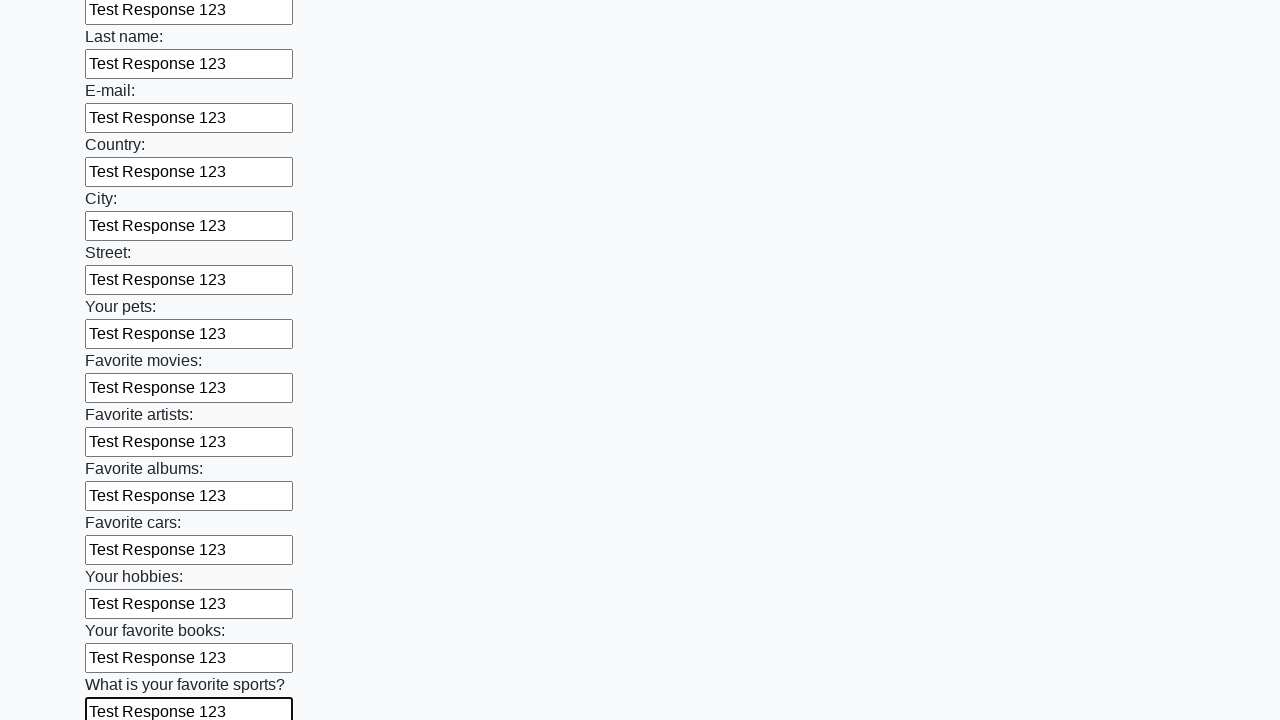

Filled text input field 15 of 100 with 'Test Response 123' on input[type='text'] >> nth=14
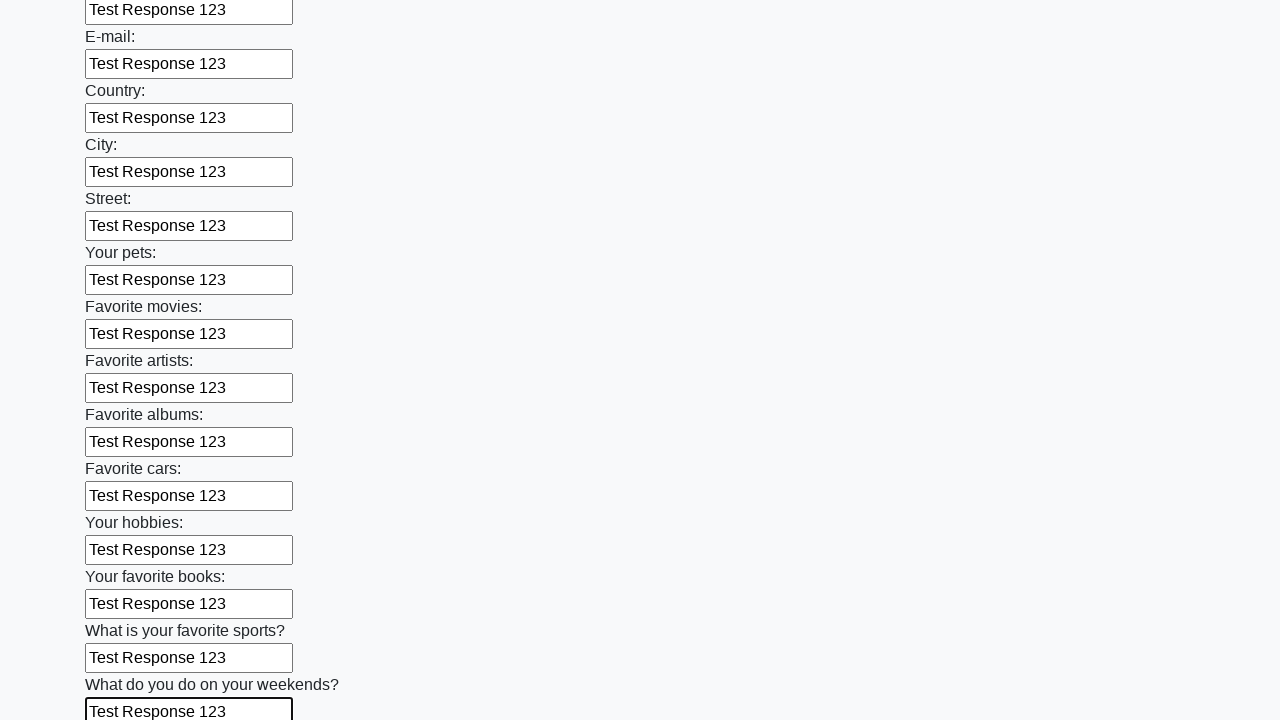

Filled text input field 16 of 100 with 'Test Response 123' on input[type='text'] >> nth=15
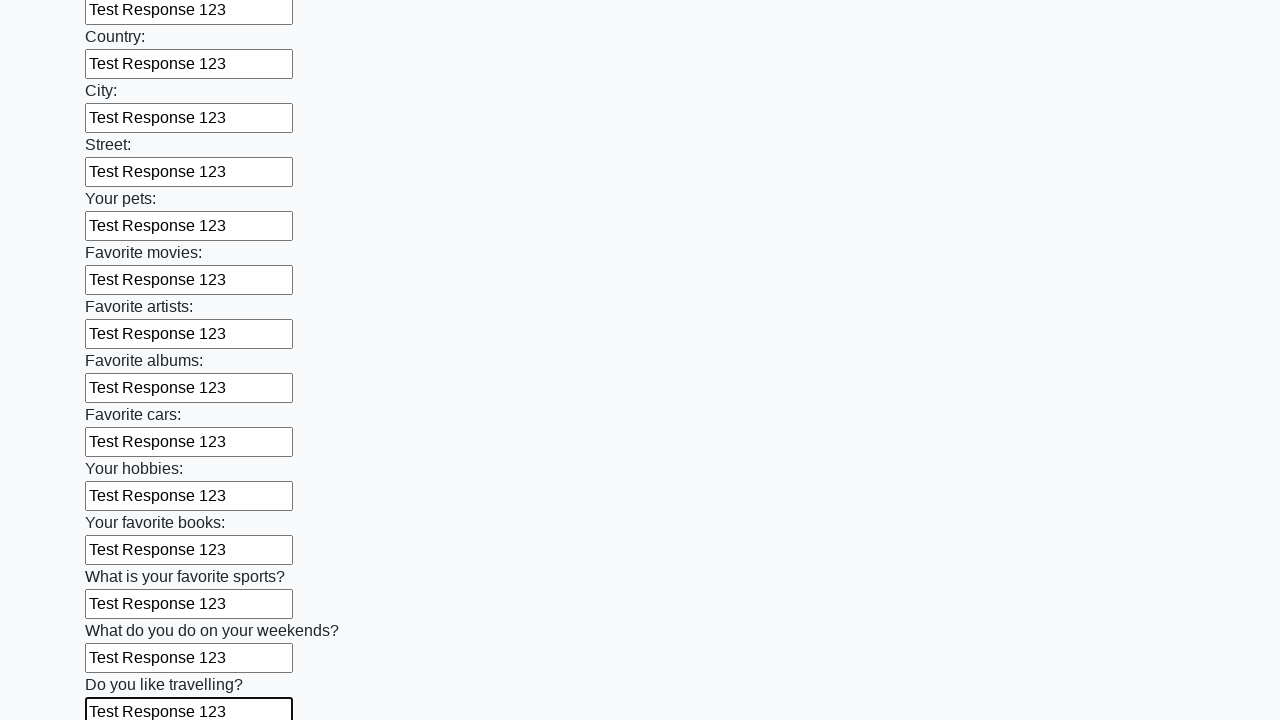

Filled text input field 17 of 100 with 'Test Response 123' on input[type='text'] >> nth=16
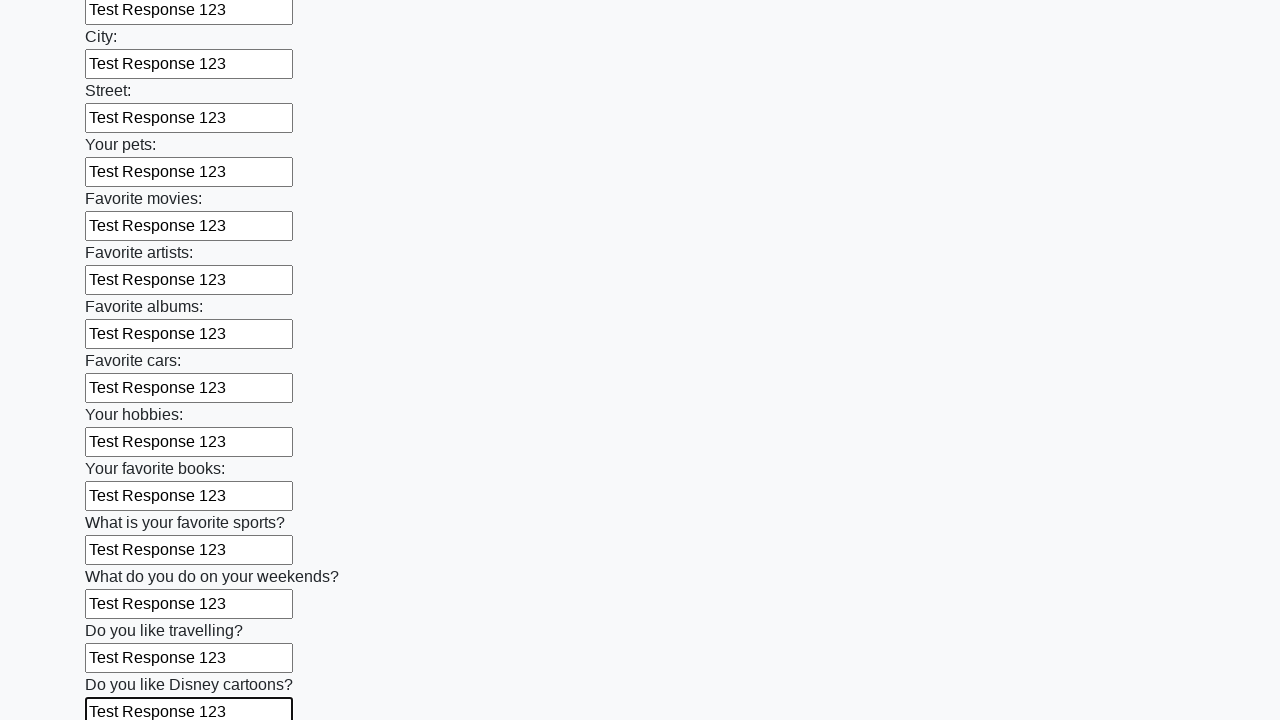

Filled text input field 18 of 100 with 'Test Response 123' on input[type='text'] >> nth=17
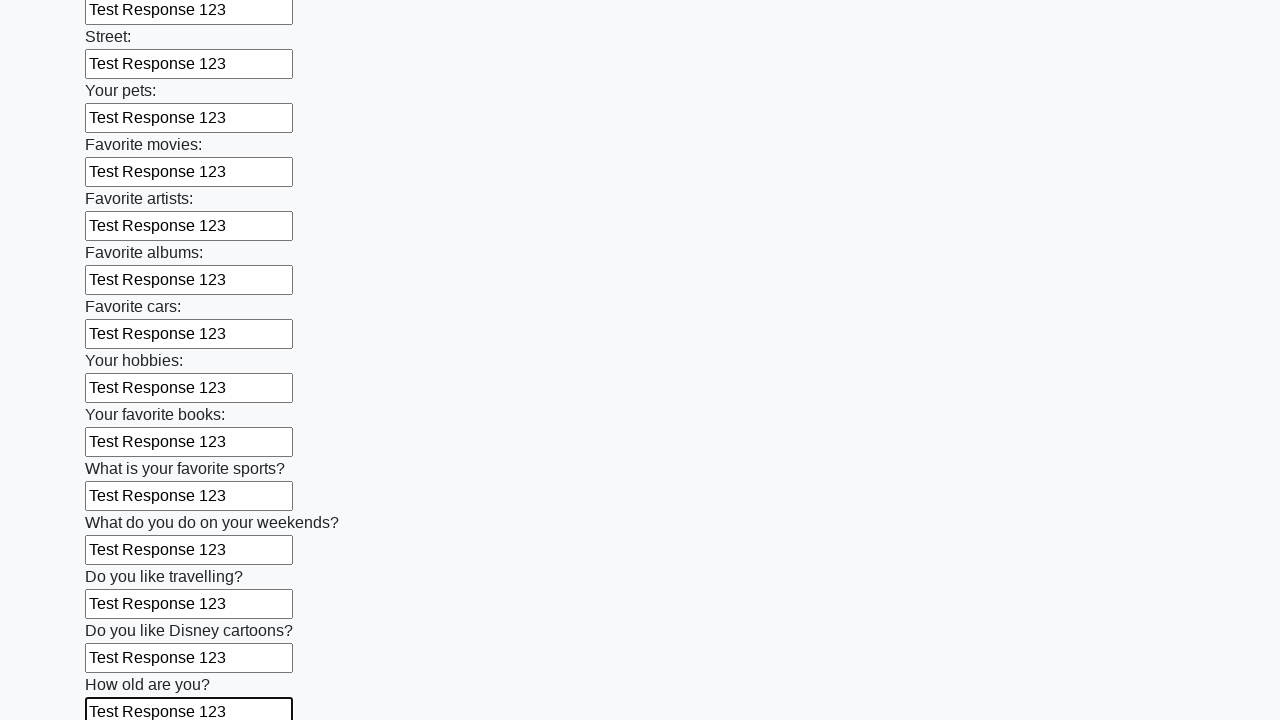

Filled text input field 19 of 100 with 'Test Response 123' on input[type='text'] >> nth=18
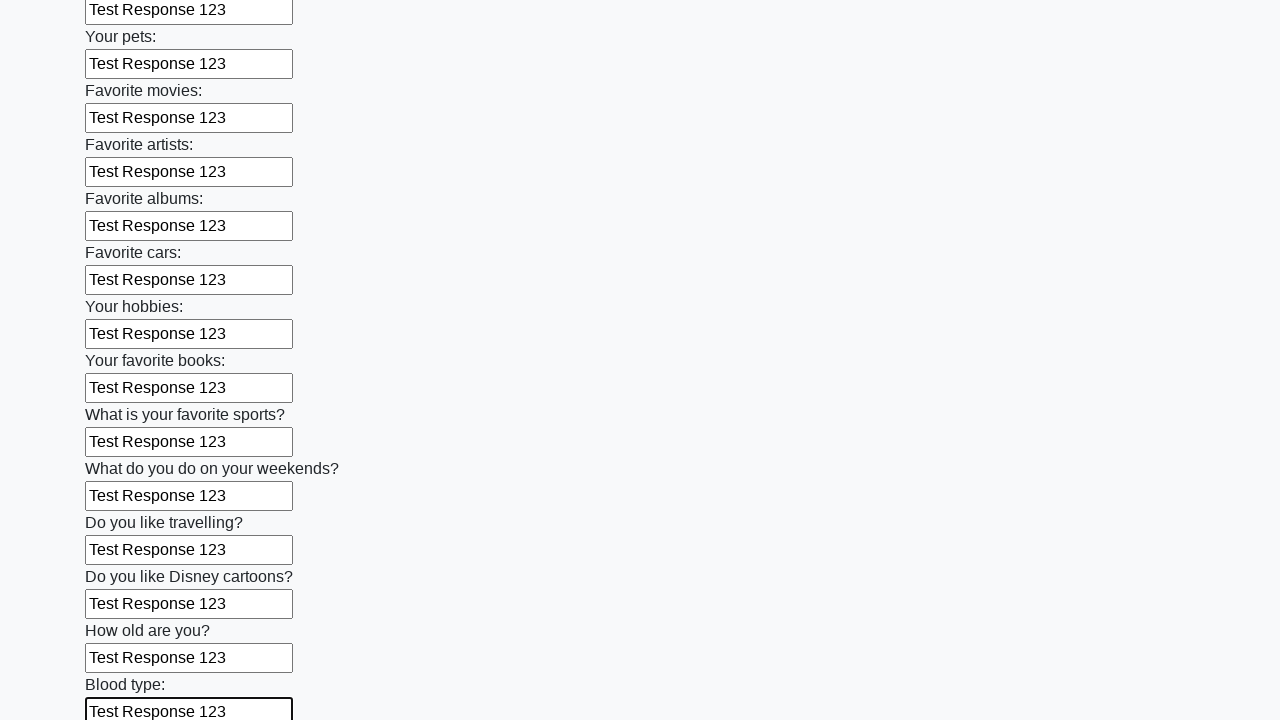

Filled text input field 20 of 100 with 'Test Response 123' on input[type='text'] >> nth=19
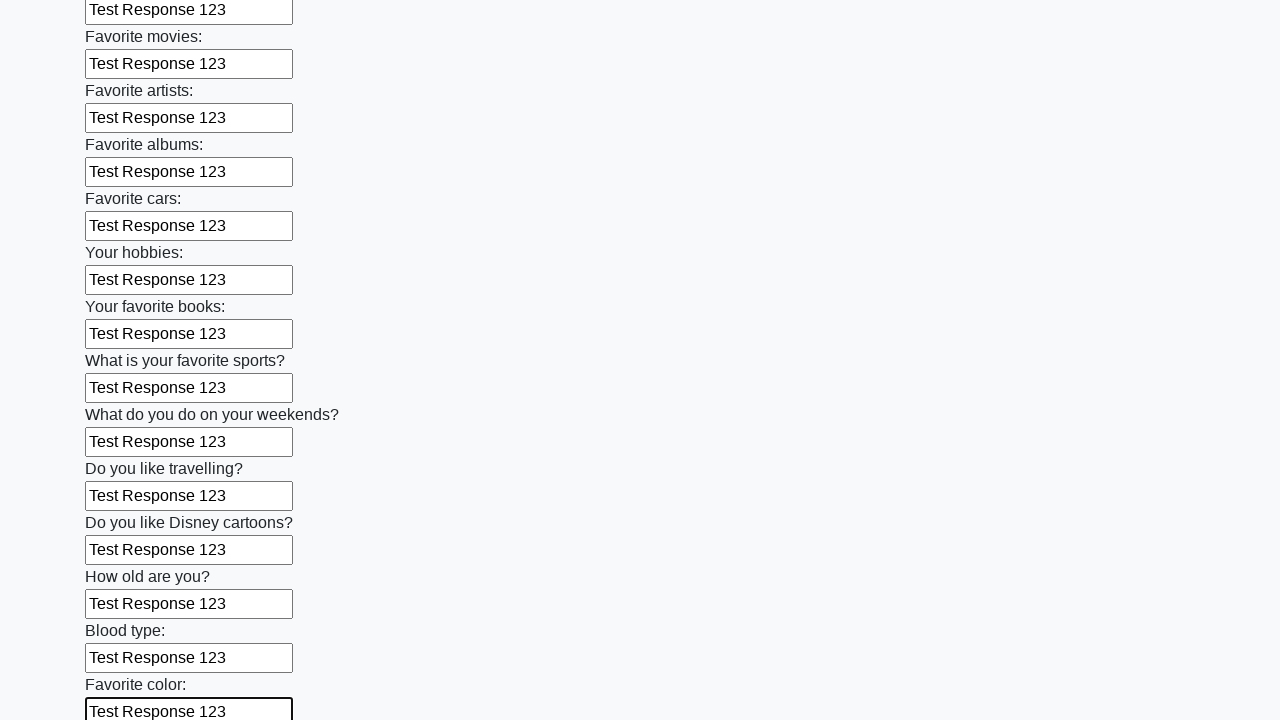

Filled text input field 21 of 100 with 'Test Response 123' on input[type='text'] >> nth=20
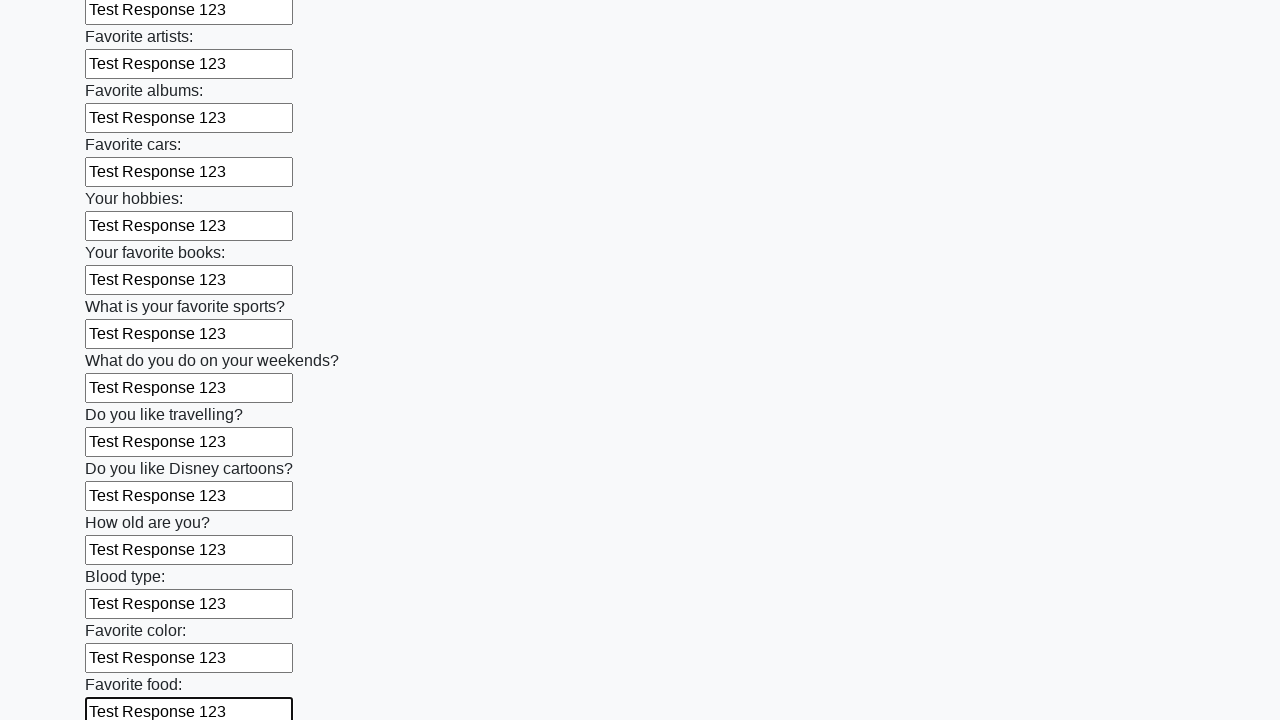

Filled text input field 22 of 100 with 'Test Response 123' on input[type='text'] >> nth=21
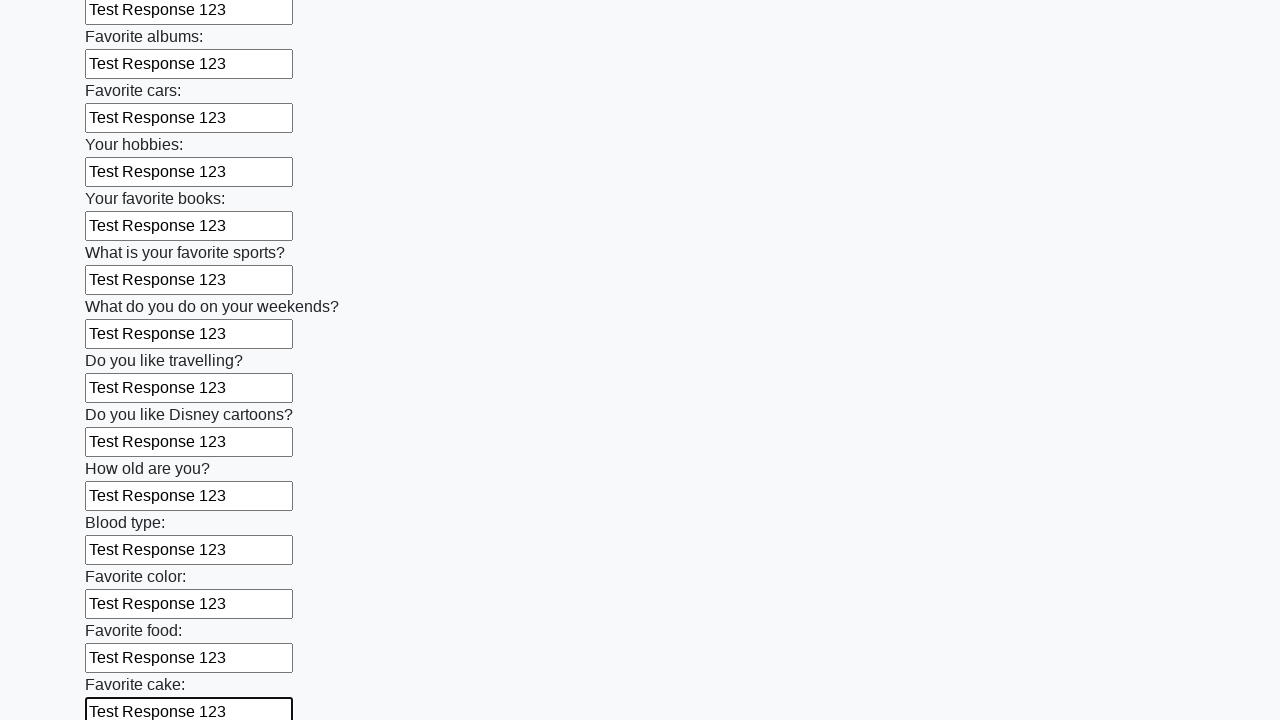

Filled text input field 23 of 100 with 'Test Response 123' on input[type='text'] >> nth=22
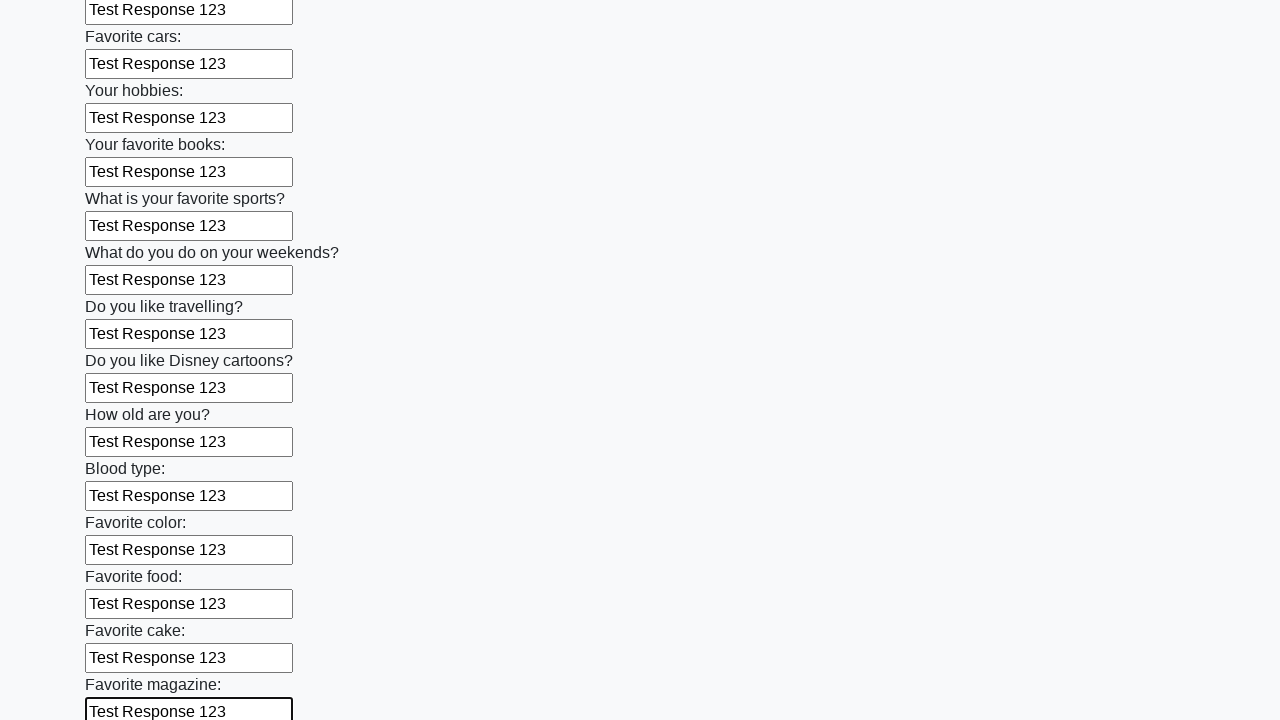

Filled text input field 24 of 100 with 'Test Response 123' on input[type='text'] >> nth=23
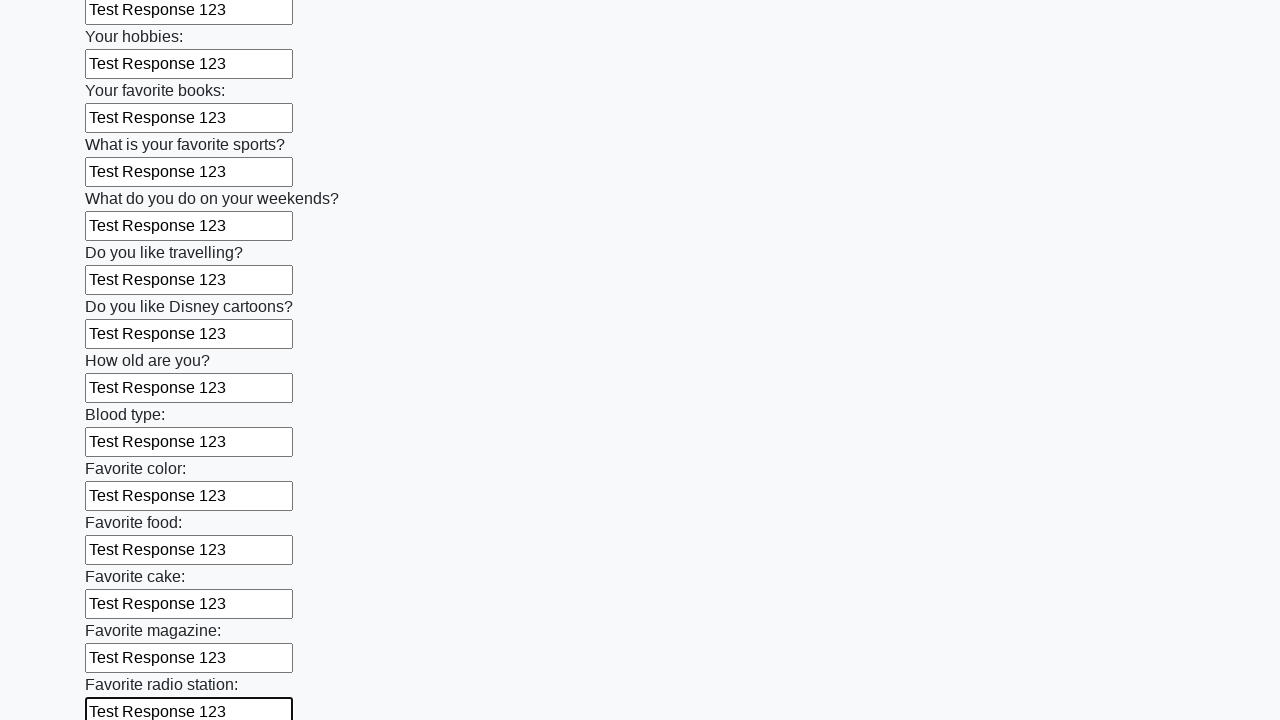

Filled text input field 25 of 100 with 'Test Response 123' on input[type='text'] >> nth=24
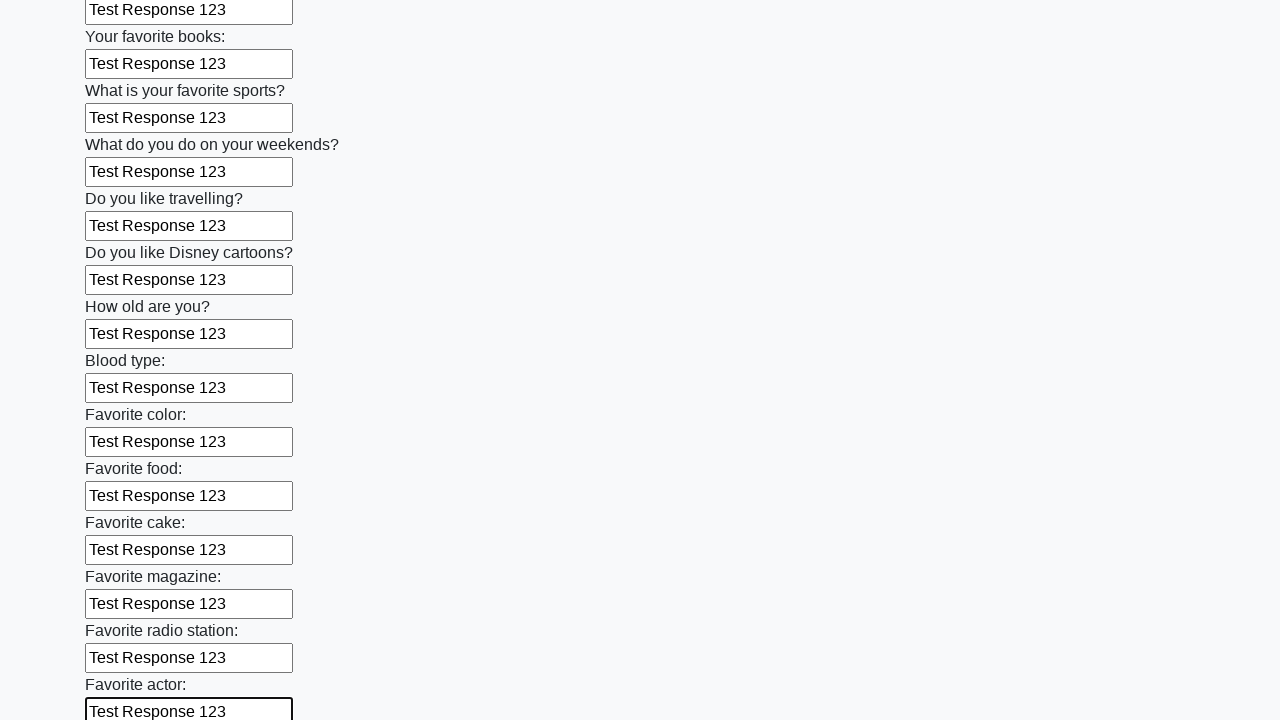

Filled text input field 26 of 100 with 'Test Response 123' on input[type='text'] >> nth=25
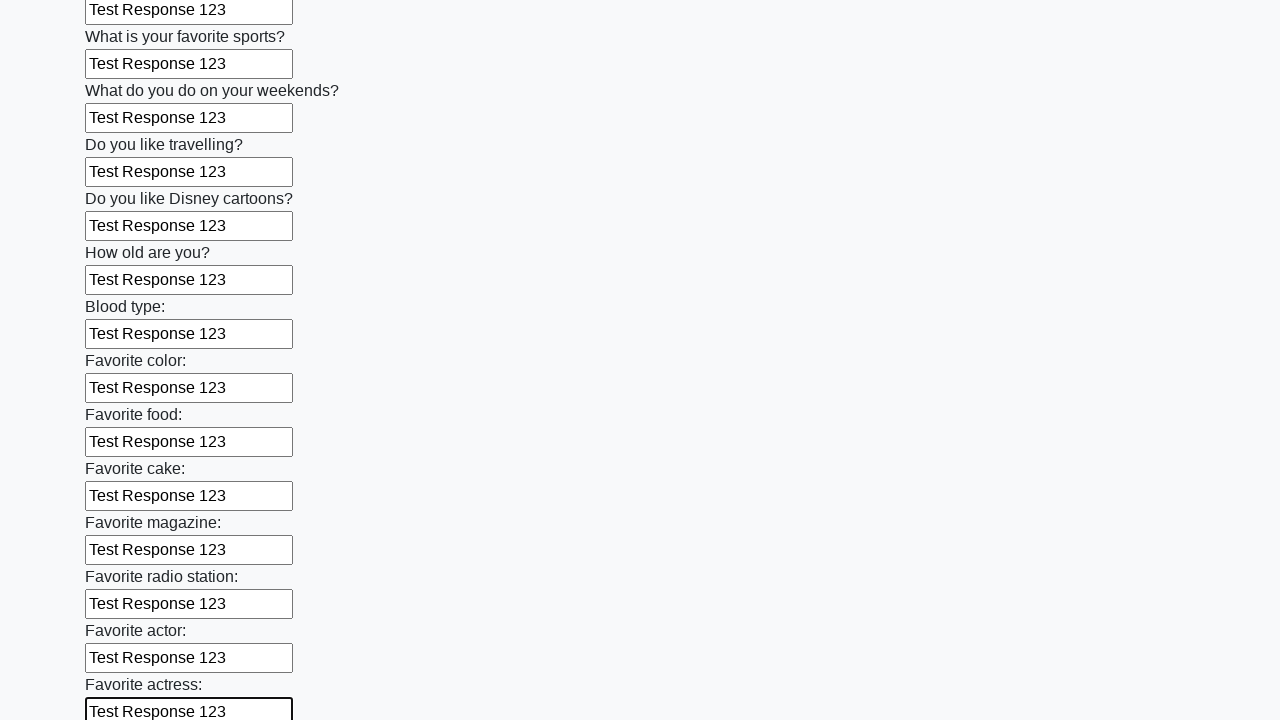

Filled text input field 27 of 100 with 'Test Response 123' on input[type='text'] >> nth=26
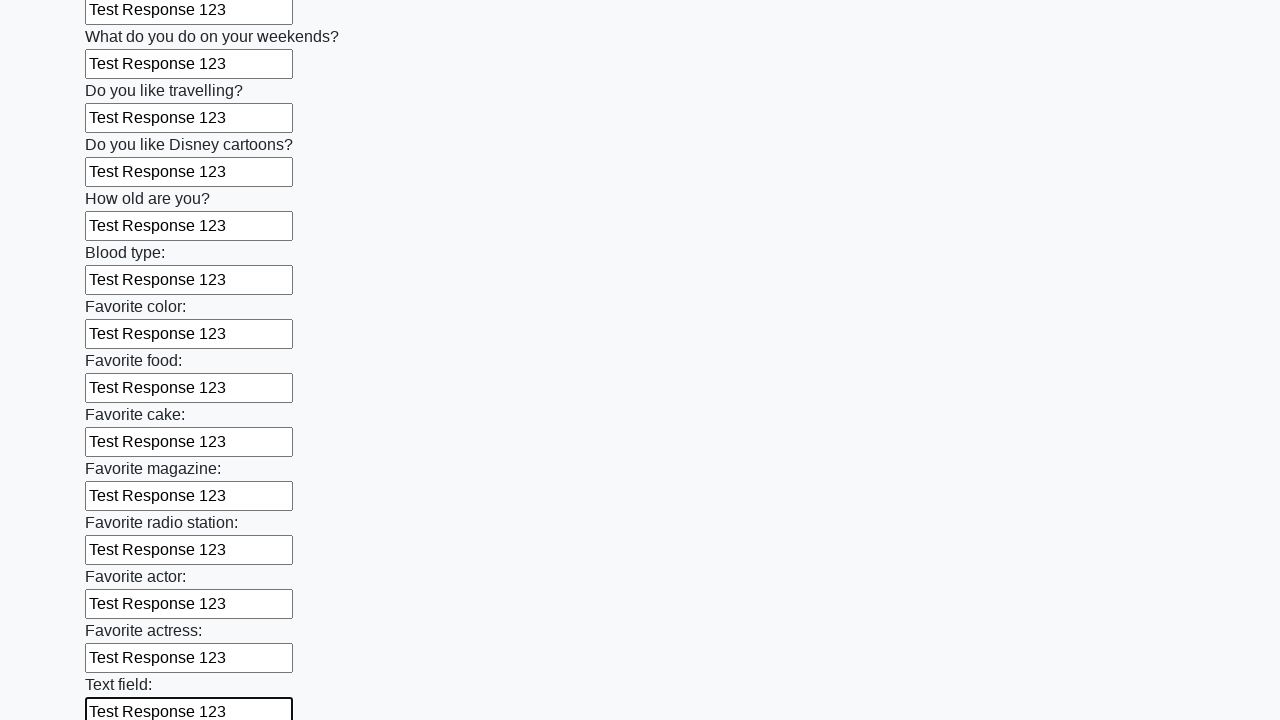

Filled text input field 28 of 100 with 'Test Response 123' on input[type='text'] >> nth=27
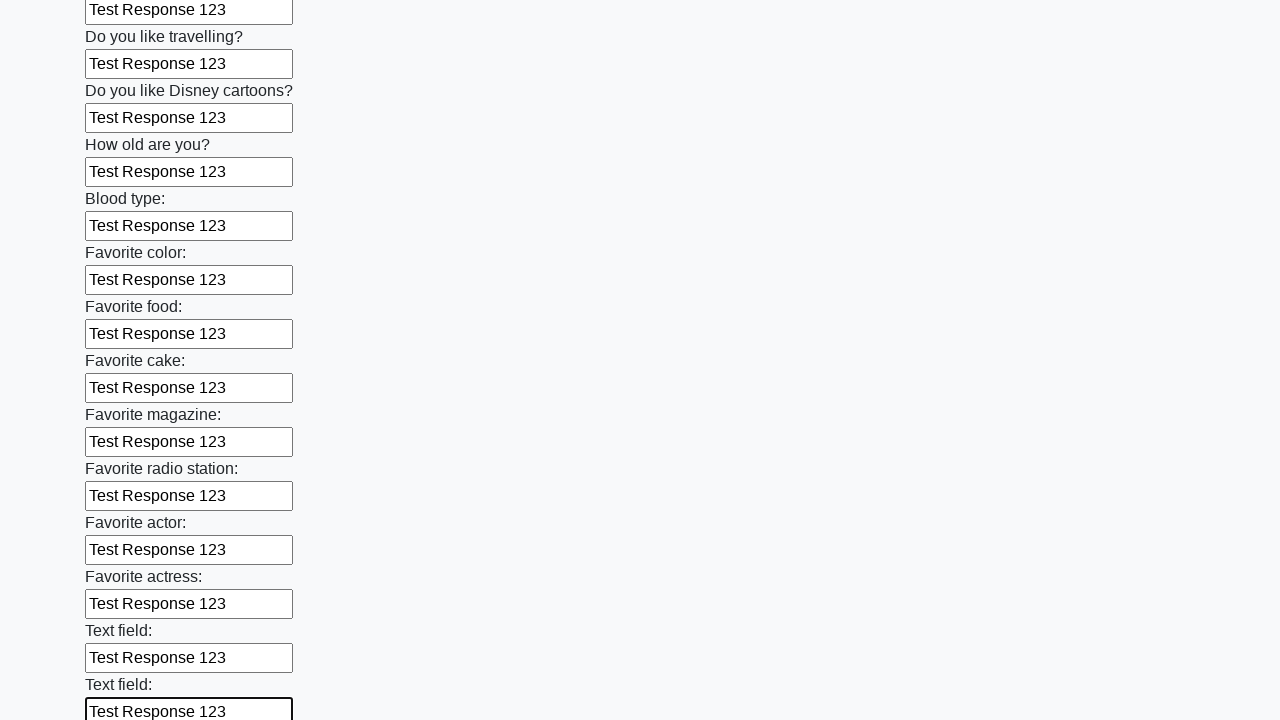

Filled text input field 29 of 100 with 'Test Response 123' on input[type='text'] >> nth=28
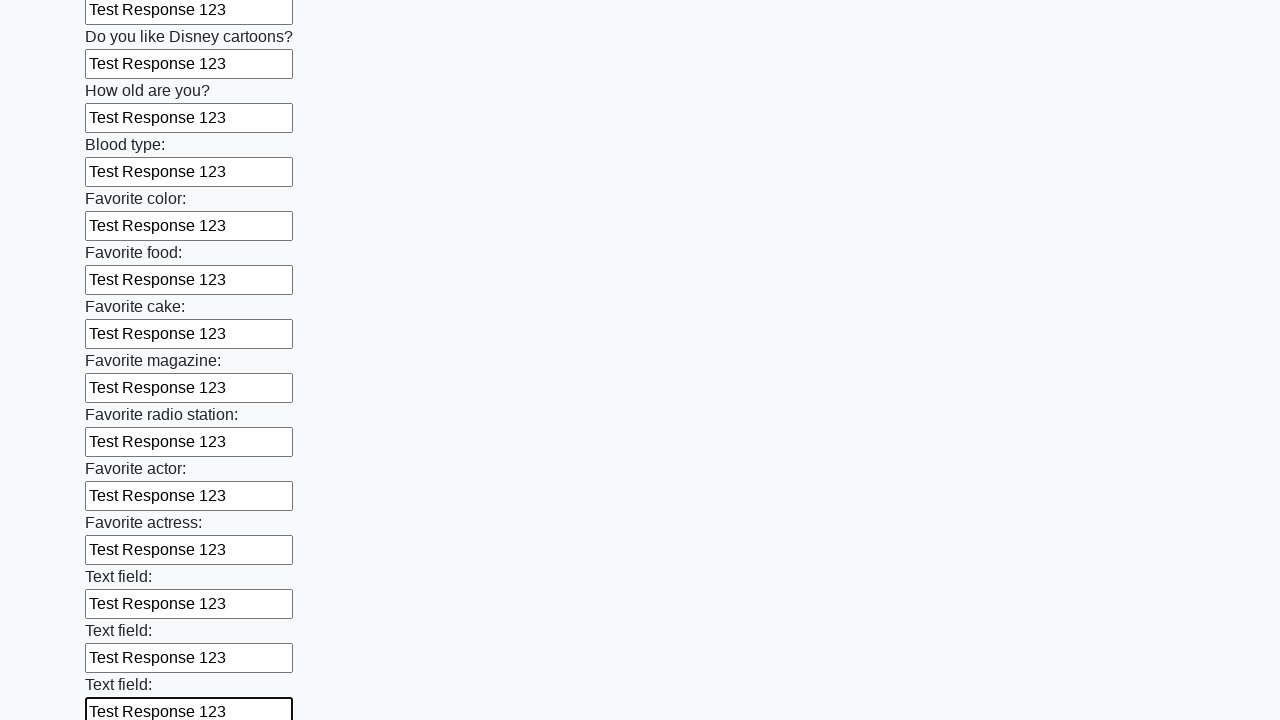

Filled text input field 30 of 100 with 'Test Response 123' on input[type='text'] >> nth=29
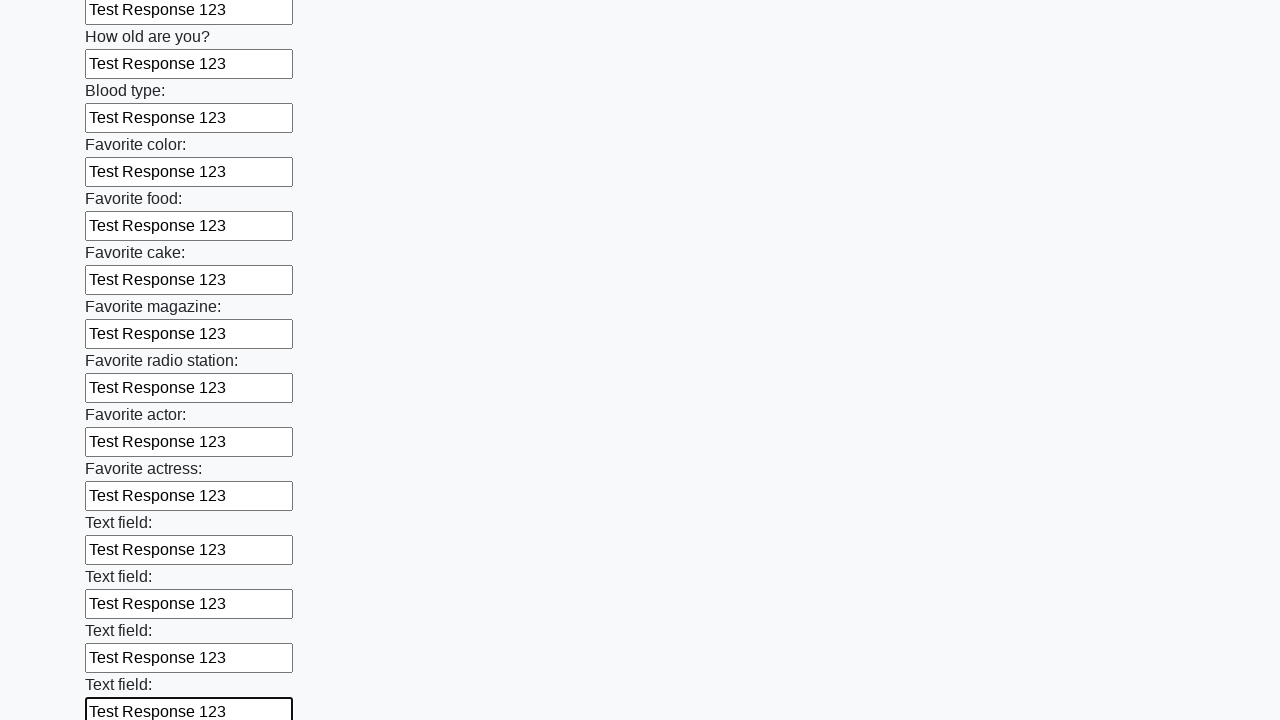

Filled text input field 31 of 100 with 'Test Response 123' on input[type='text'] >> nth=30
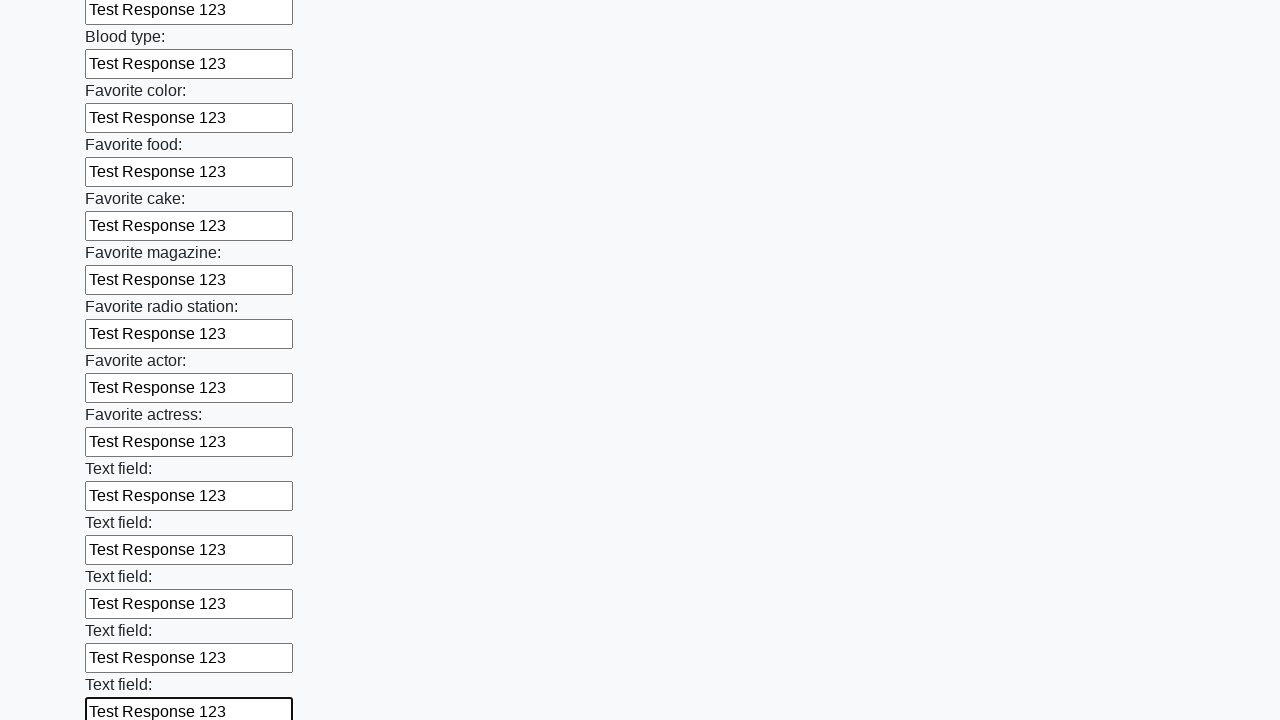

Filled text input field 32 of 100 with 'Test Response 123' on input[type='text'] >> nth=31
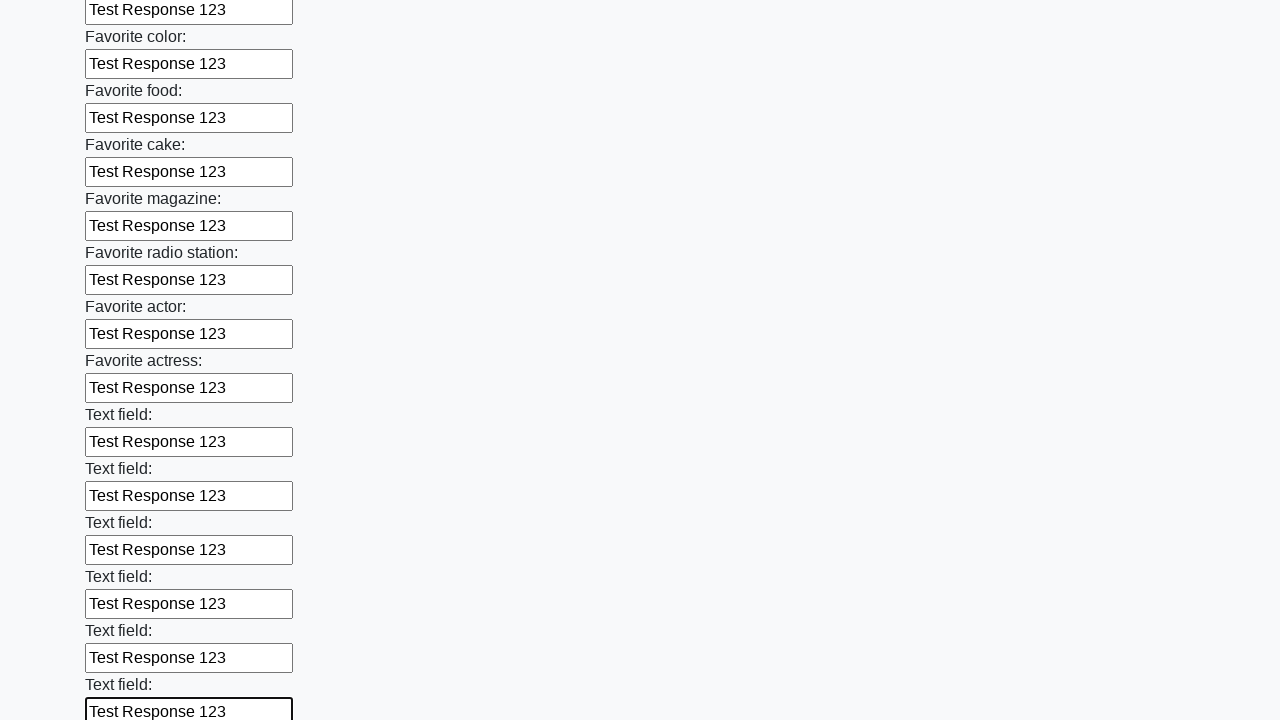

Filled text input field 33 of 100 with 'Test Response 123' on input[type='text'] >> nth=32
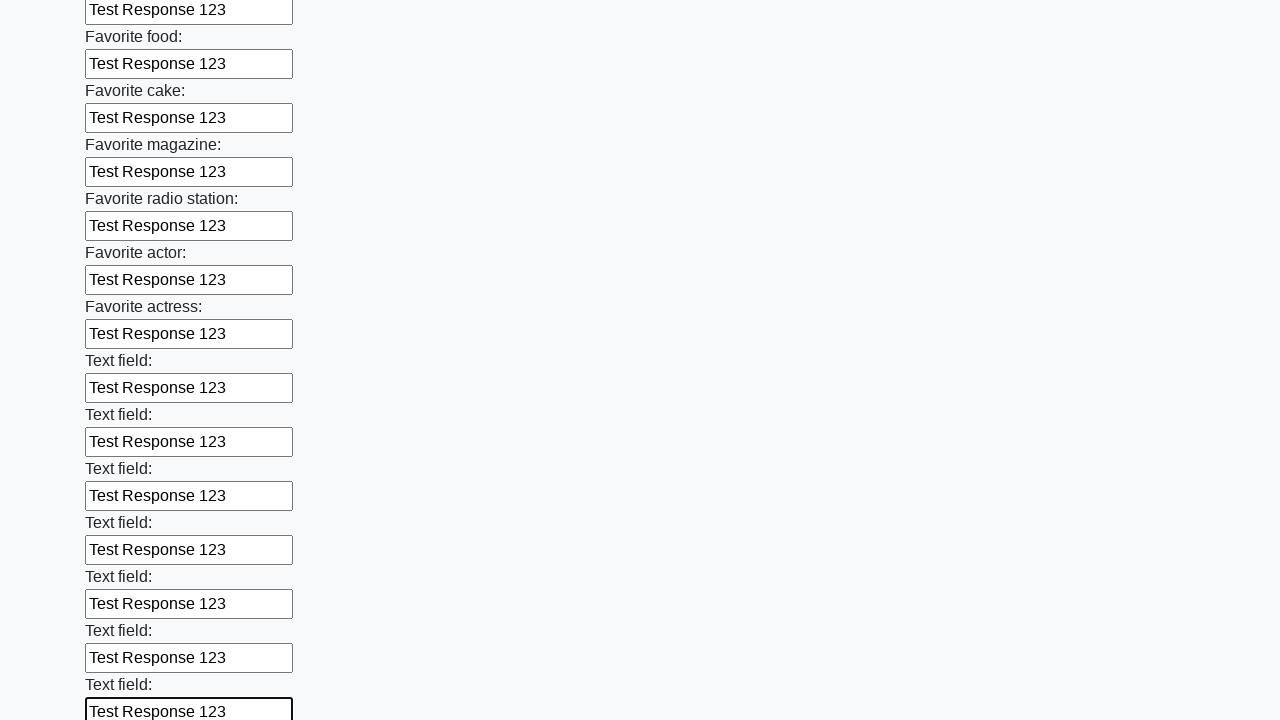

Filled text input field 34 of 100 with 'Test Response 123' on input[type='text'] >> nth=33
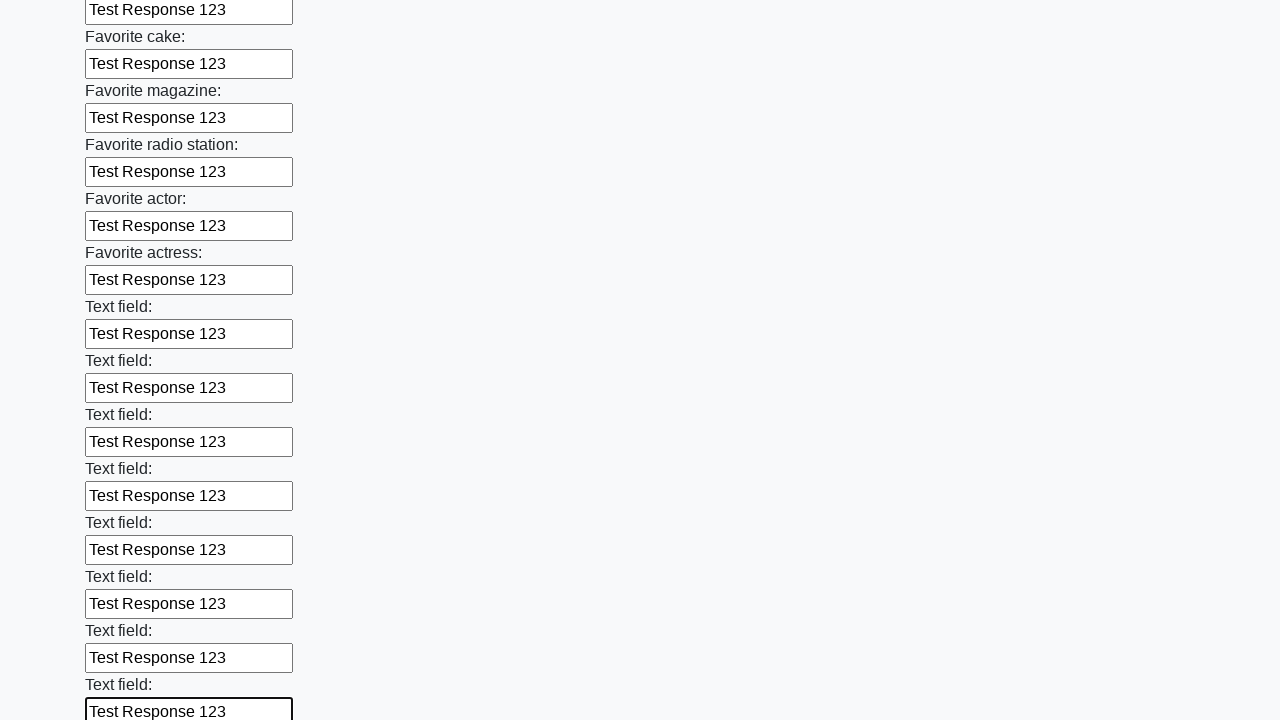

Filled text input field 35 of 100 with 'Test Response 123' on input[type='text'] >> nth=34
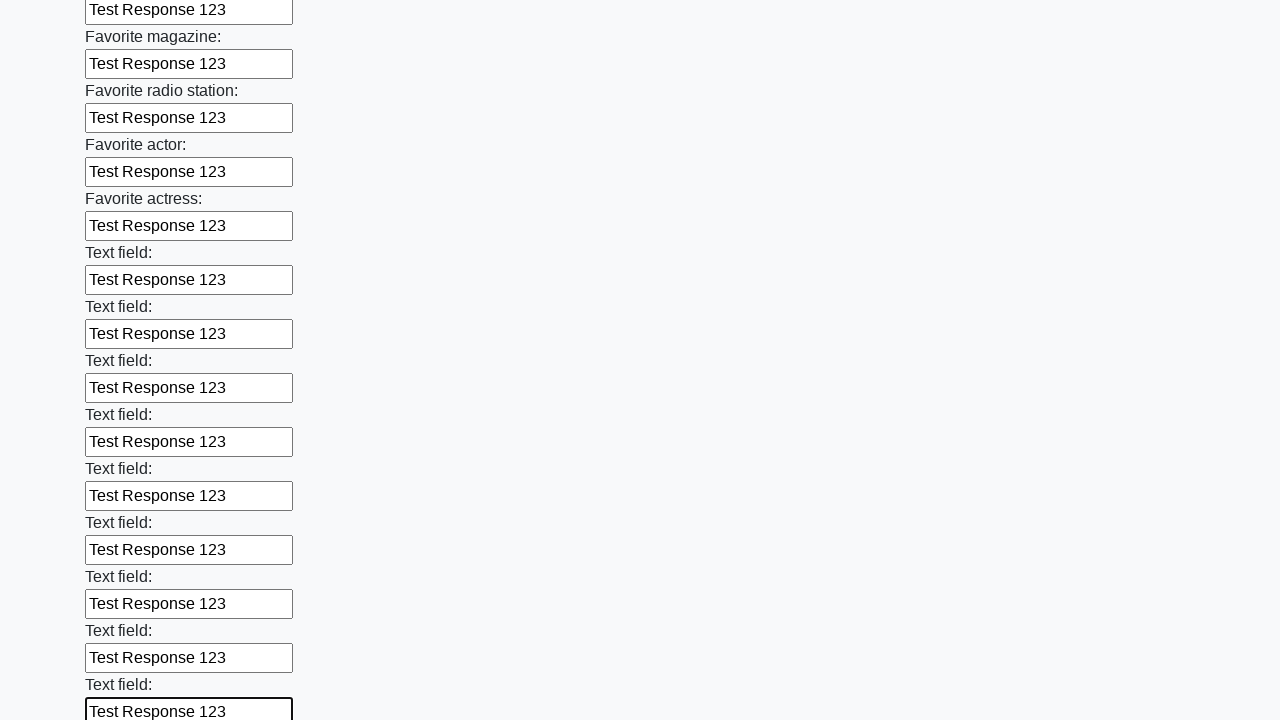

Filled text input field 36 of 100 with 'Test Response 123' on input[type='text'] >> nth=35
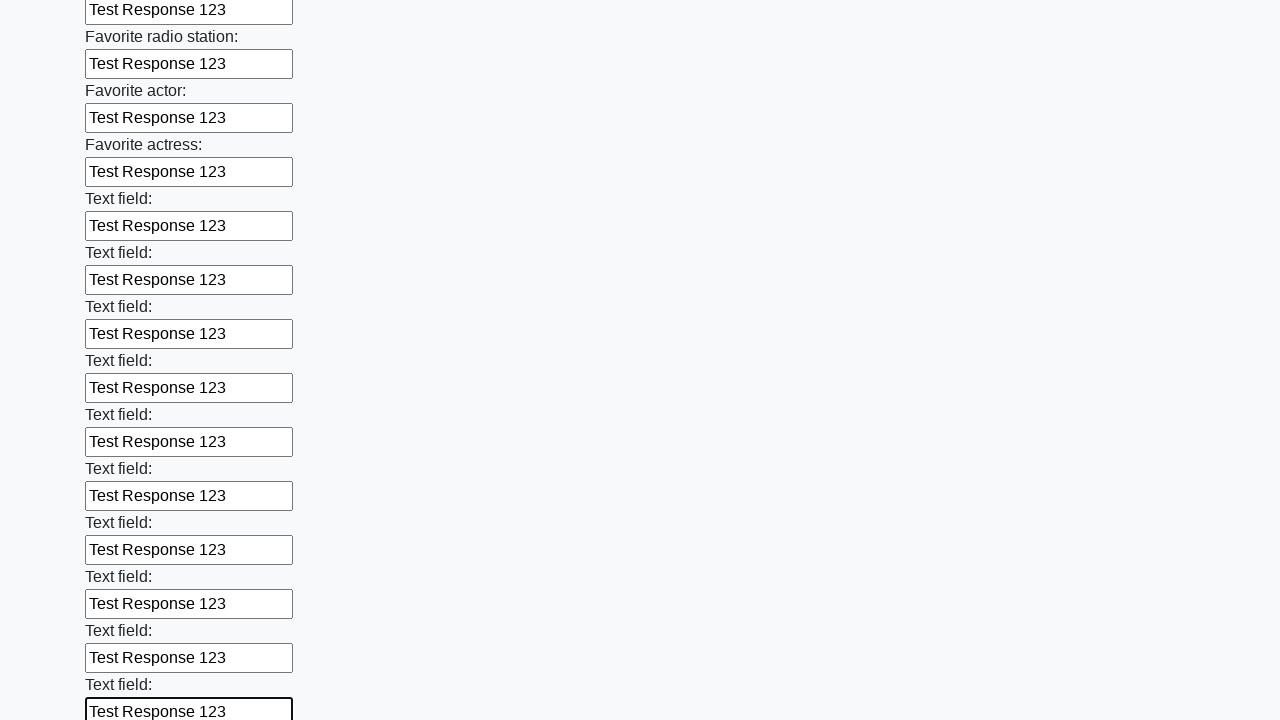

Filled text input field 37 of 100 with 'Test Response 123' on input[type='text'] >> nth=36
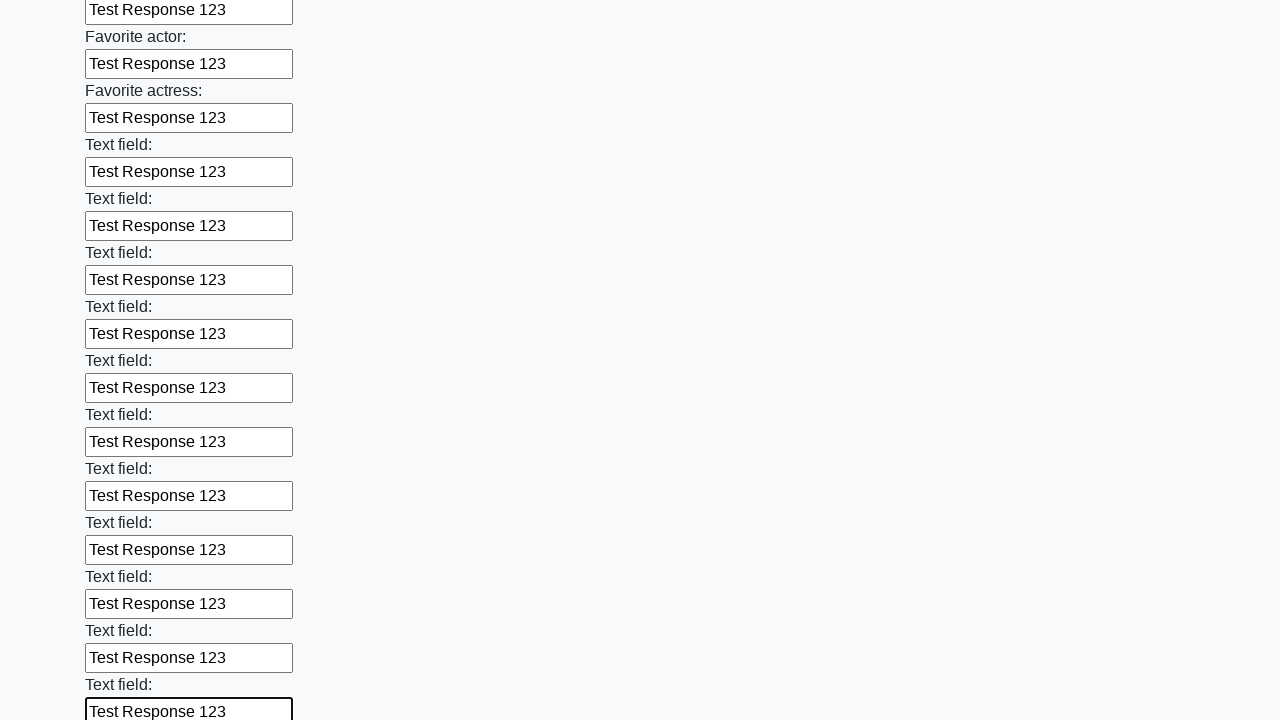

Filled text input field 38 of 100 with 'Test Response 123' on input[type='text'] >> nth=37
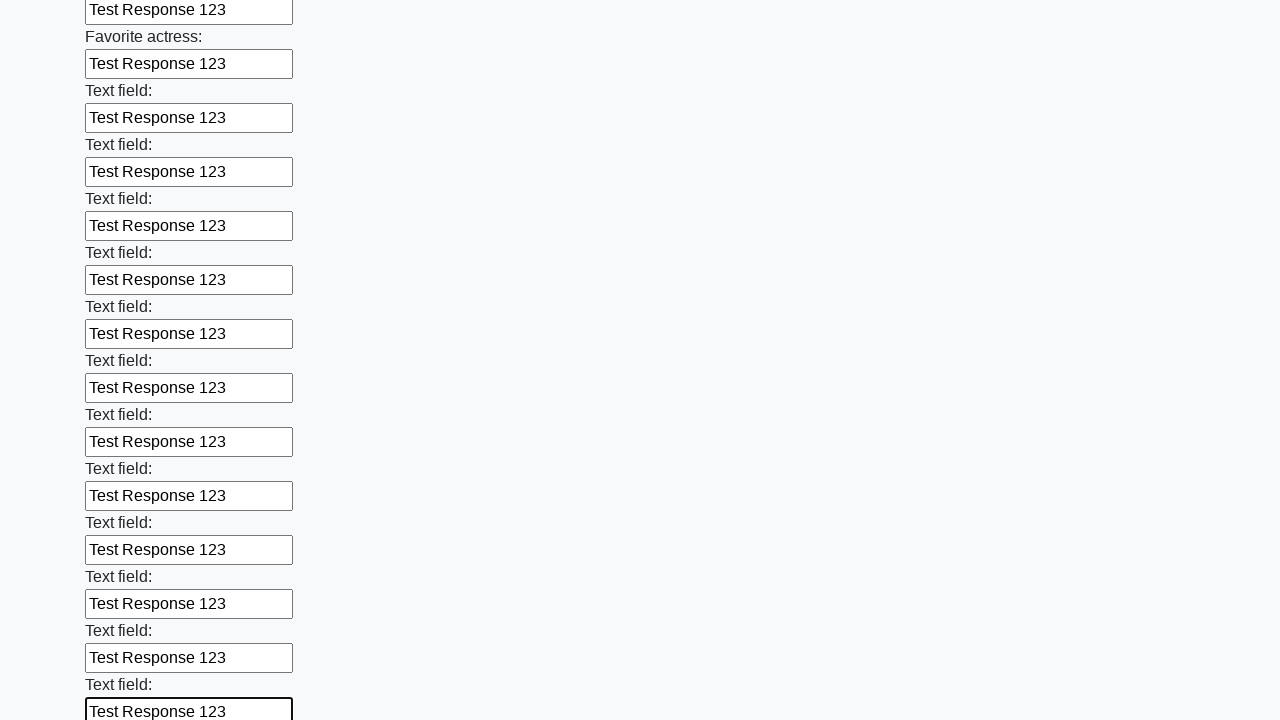

Filled text input field 39 of 100 with 'Test Response 123' on input[type='text'] >> nth=38
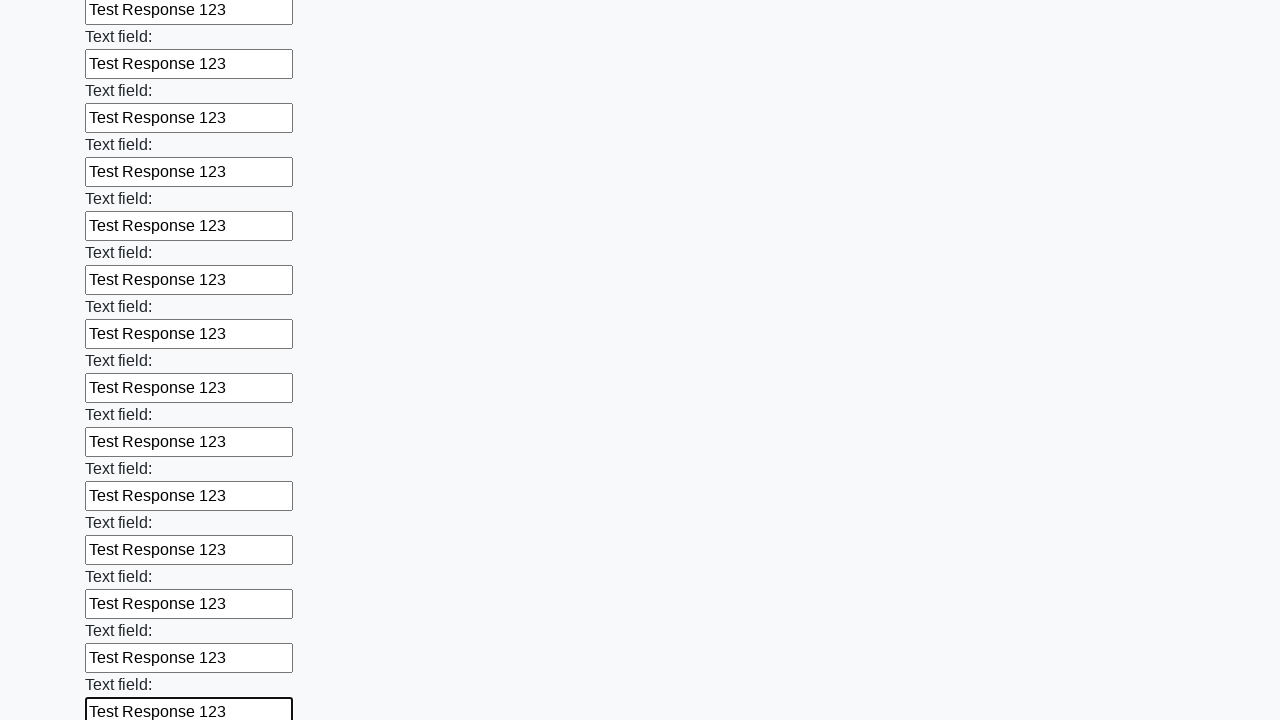

Filled text input field 40 of 100 with 'Test Response 123' on input[type='text'] >> nth=39
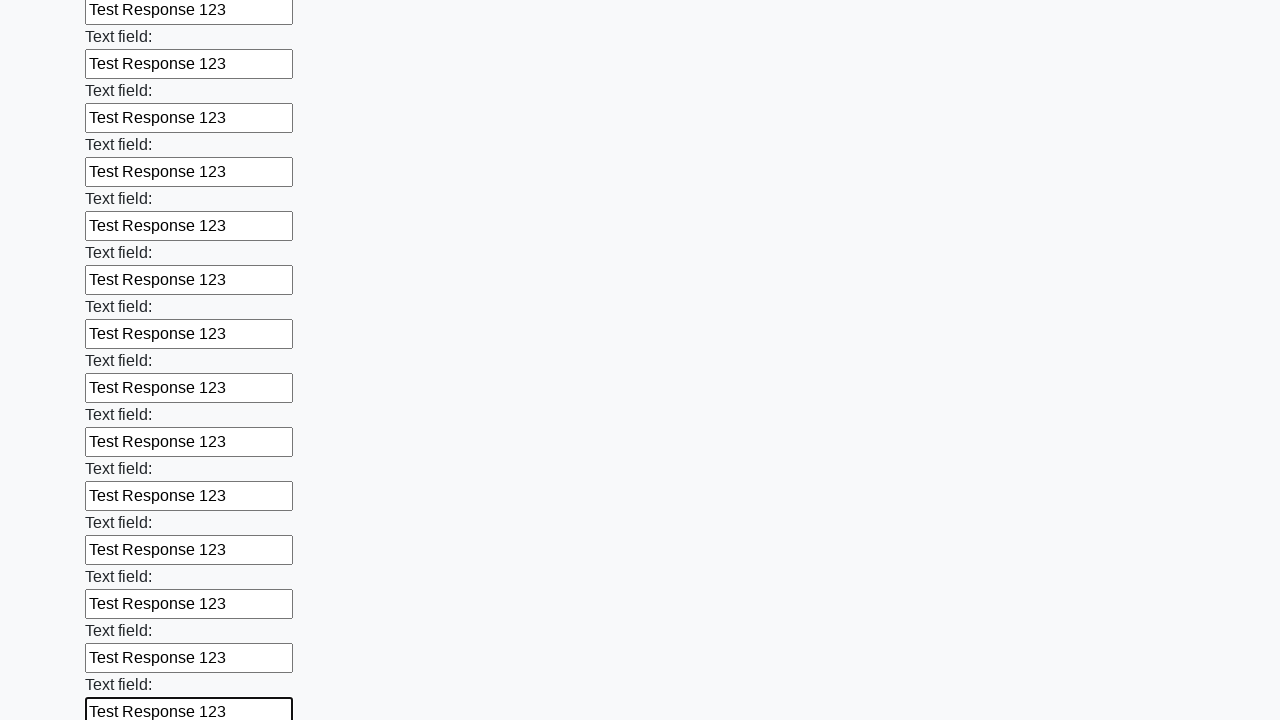

Filled text input field 41 of 100 with 'Test Response 123' on input[type='text'] >> nth=40
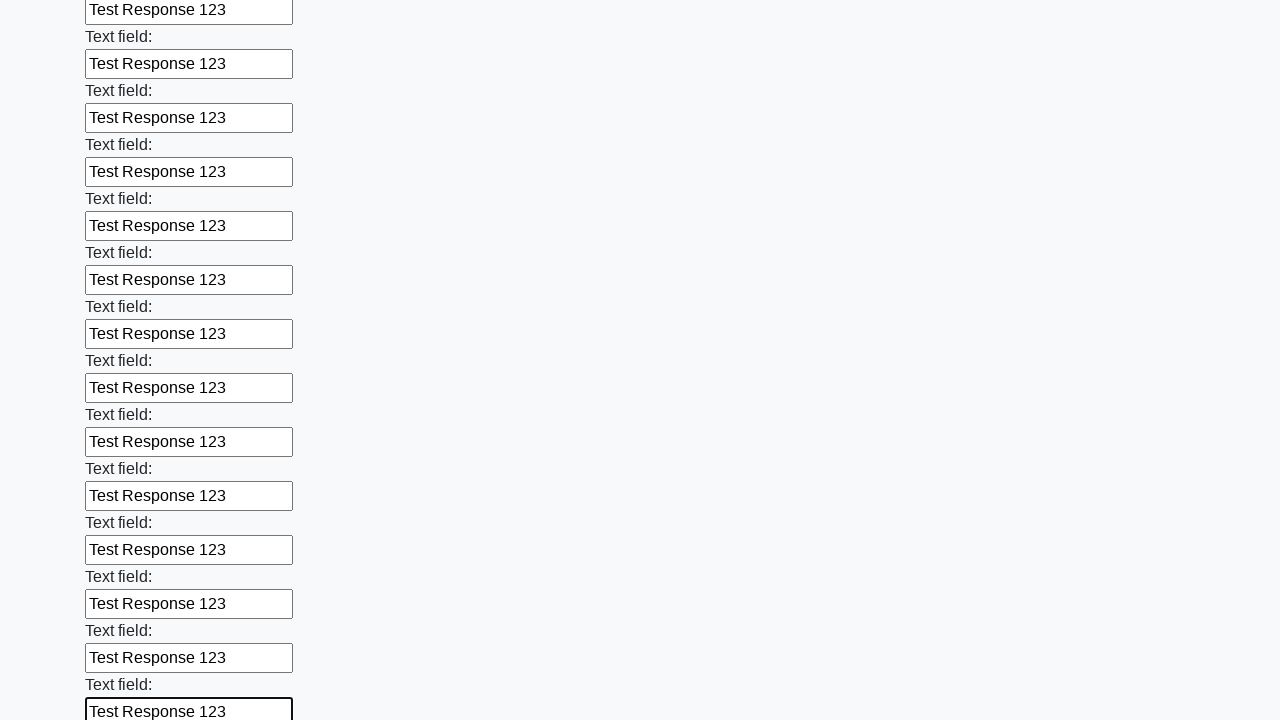

Filled text input field 42 of 100 with 'Test Response 123' on input[type='text'] >> nth=41
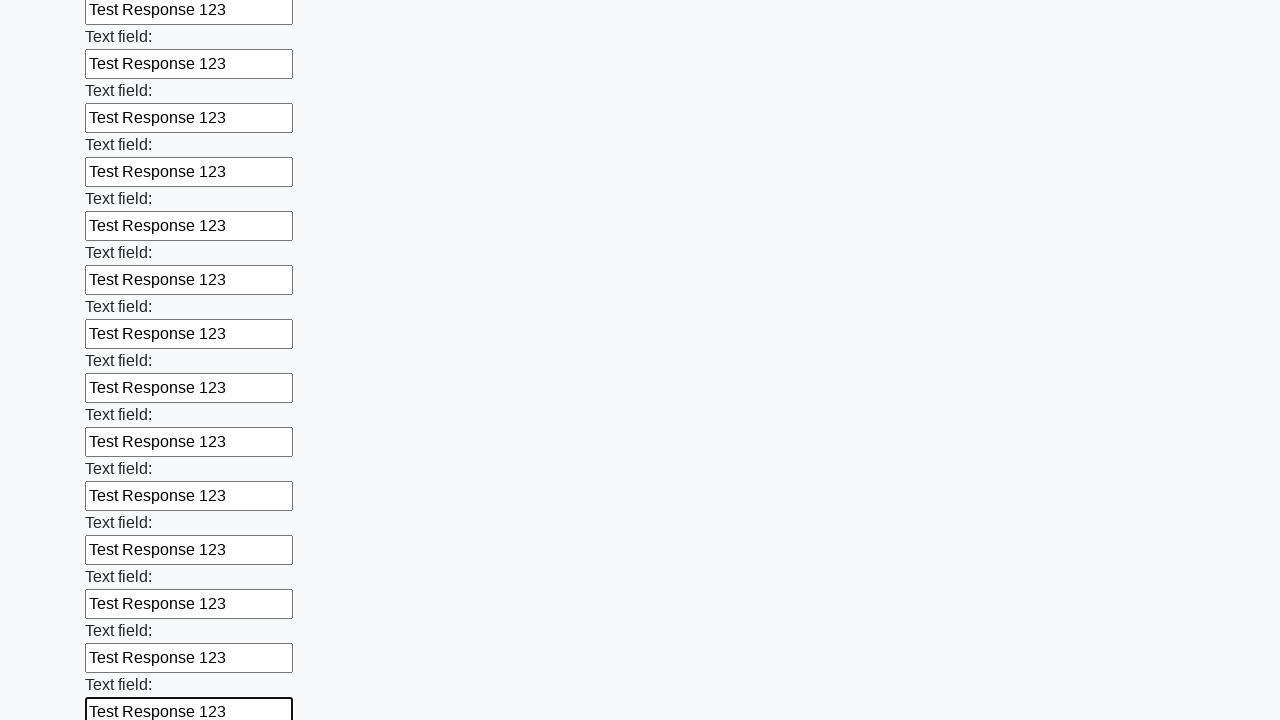

Filled text input field 43 of 100 with 'Test Response 123' on input[type='text'] >> nth=42
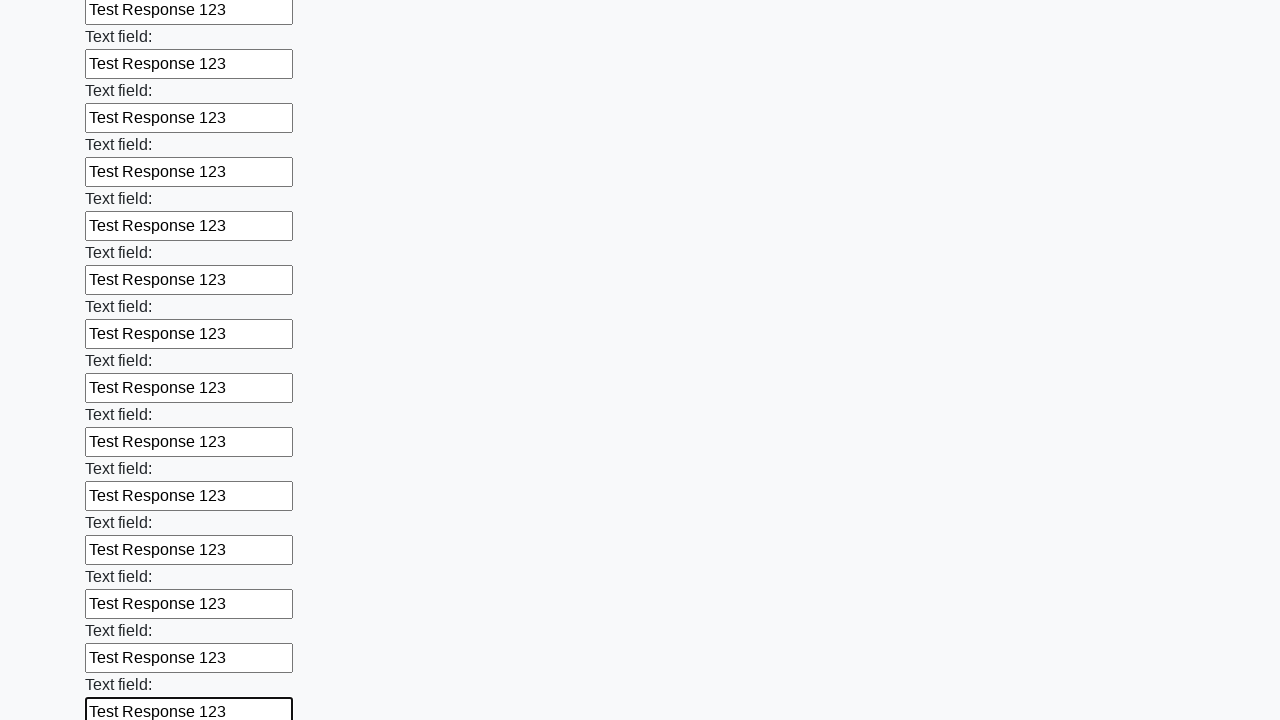

Filled text input field 44 of 100 with 'Test Response 123' on input[type='text'] >> nth=43
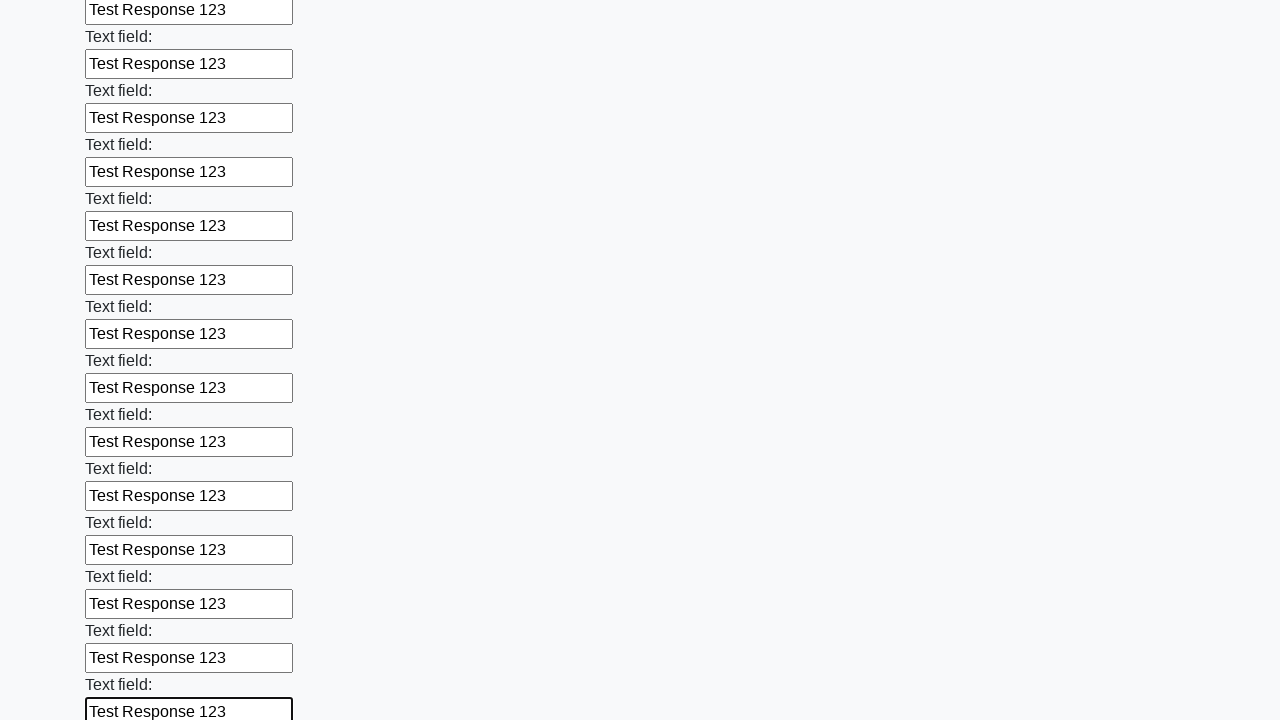

Filled text input field 45 of 100 with 'Test Response 123' on input[type='text'] >> nth=44
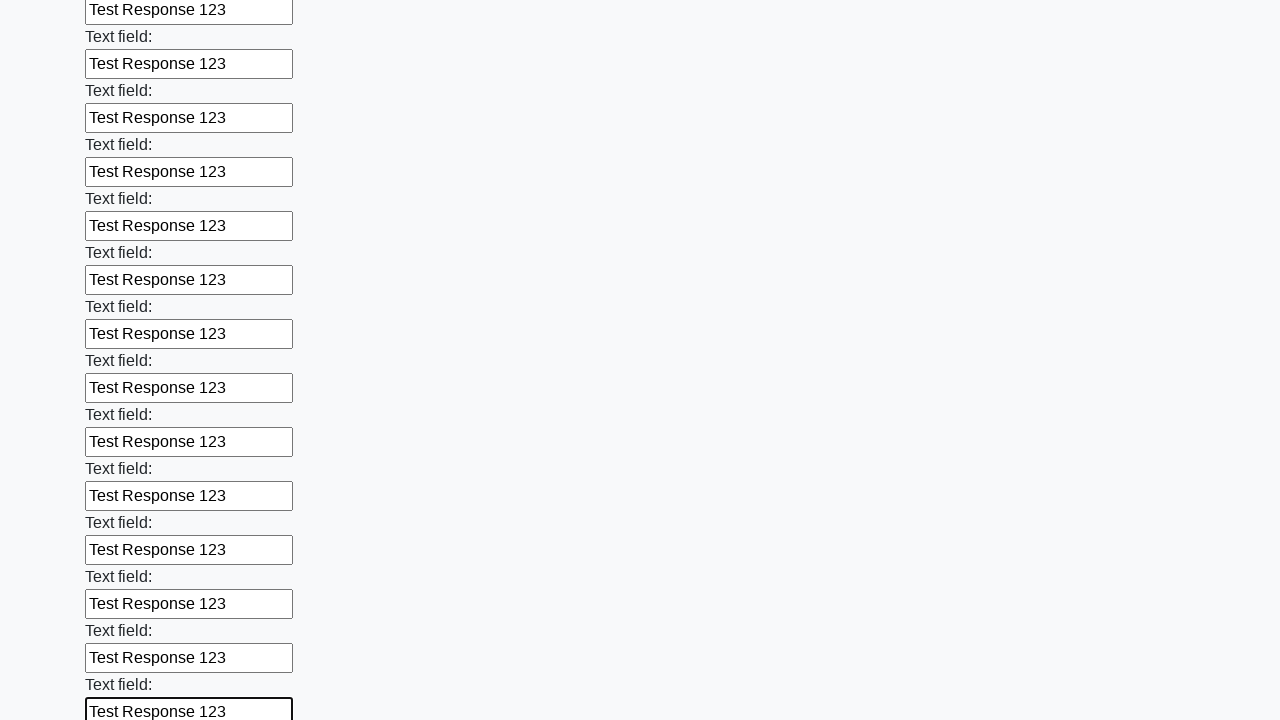

Filled text input field 46 of 100 with 'Test Response 123' on input[type='text'] >> nth=45
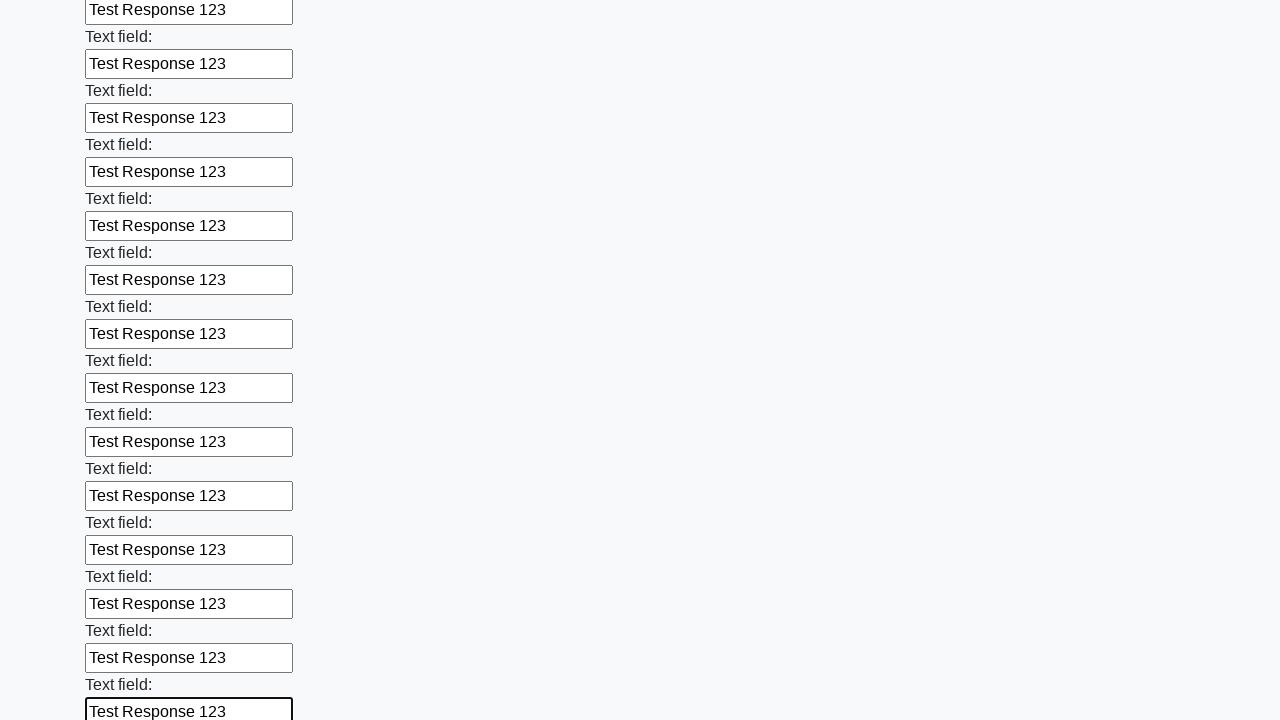

Filled text input field 47 of 100 with 'Test Response 123' on input[type='text'] >> nth=46
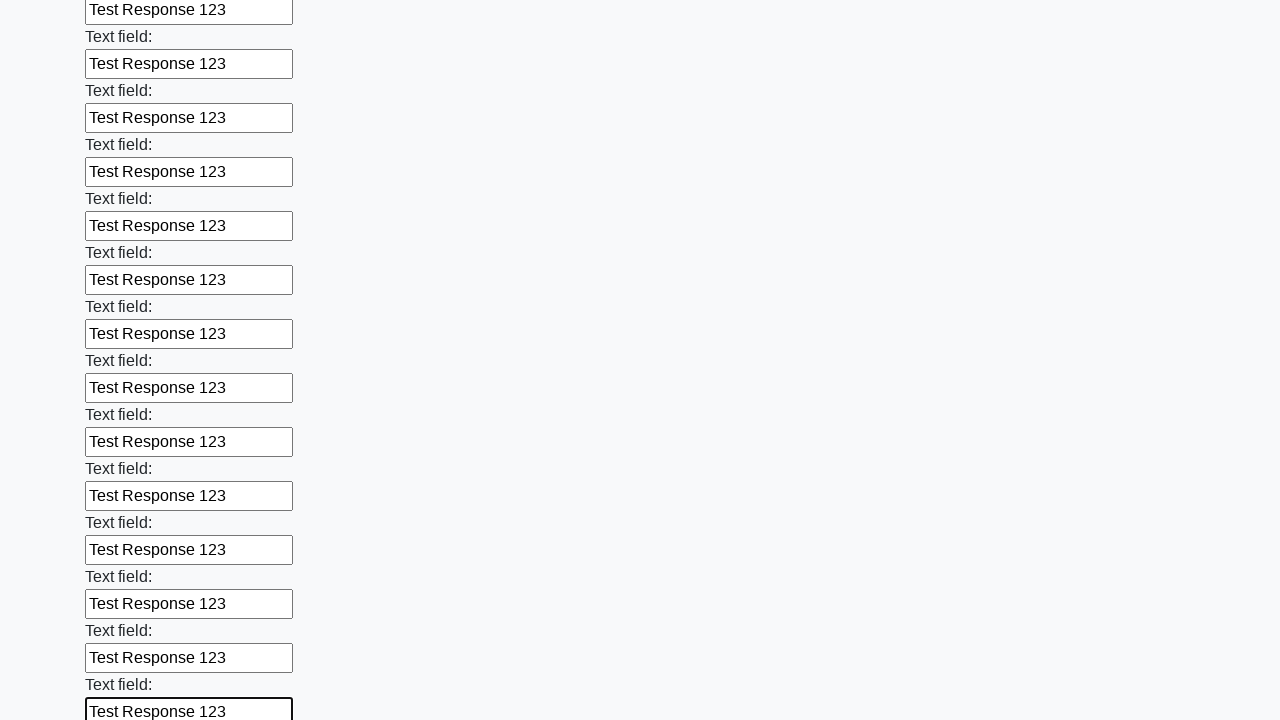

Filled text input field 48 of 100 with 'Test Response 123' on input[type='text'] >> nth=47
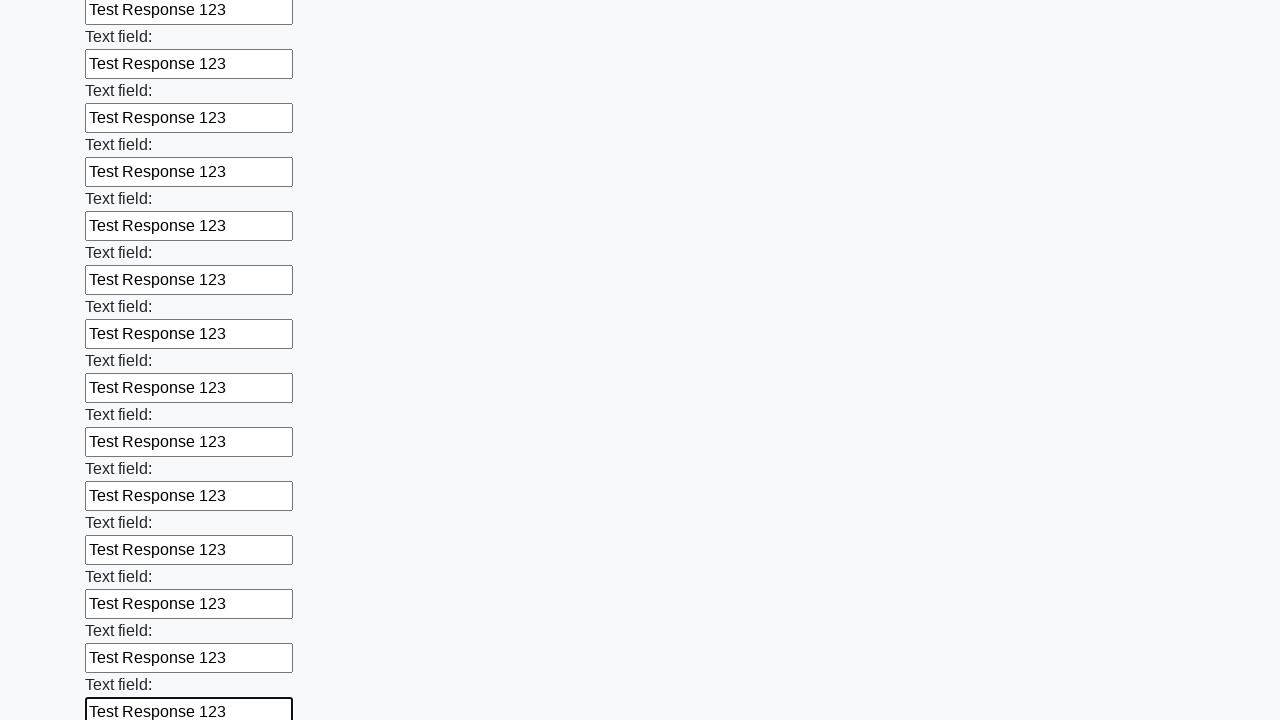

Filled text input field 49 of 100 with 'Test Response 123' on input[type='text'] >> nth=48
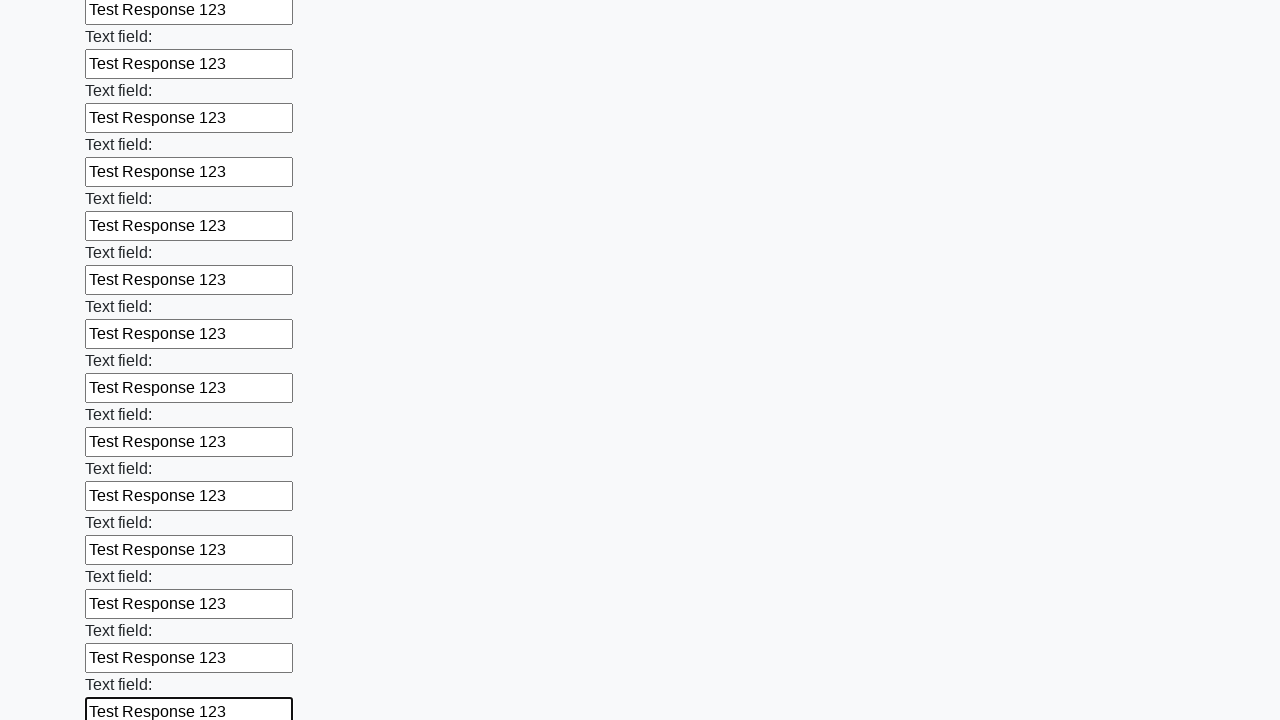

Filled text input field 50 of 100 with 'Test Response 123' on input[type='text'] >> nth=49
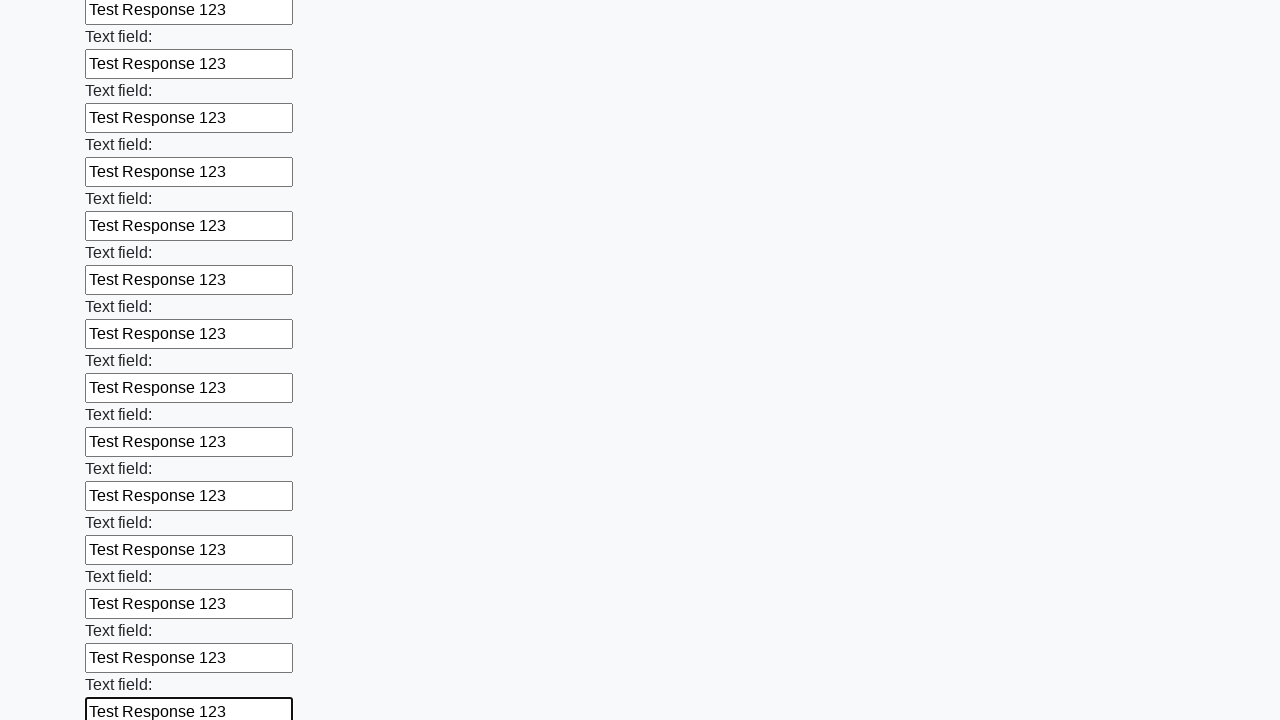

Filled text input field 51 of 100 with 'Test Response 123' on input[type='text'] >> nth=50
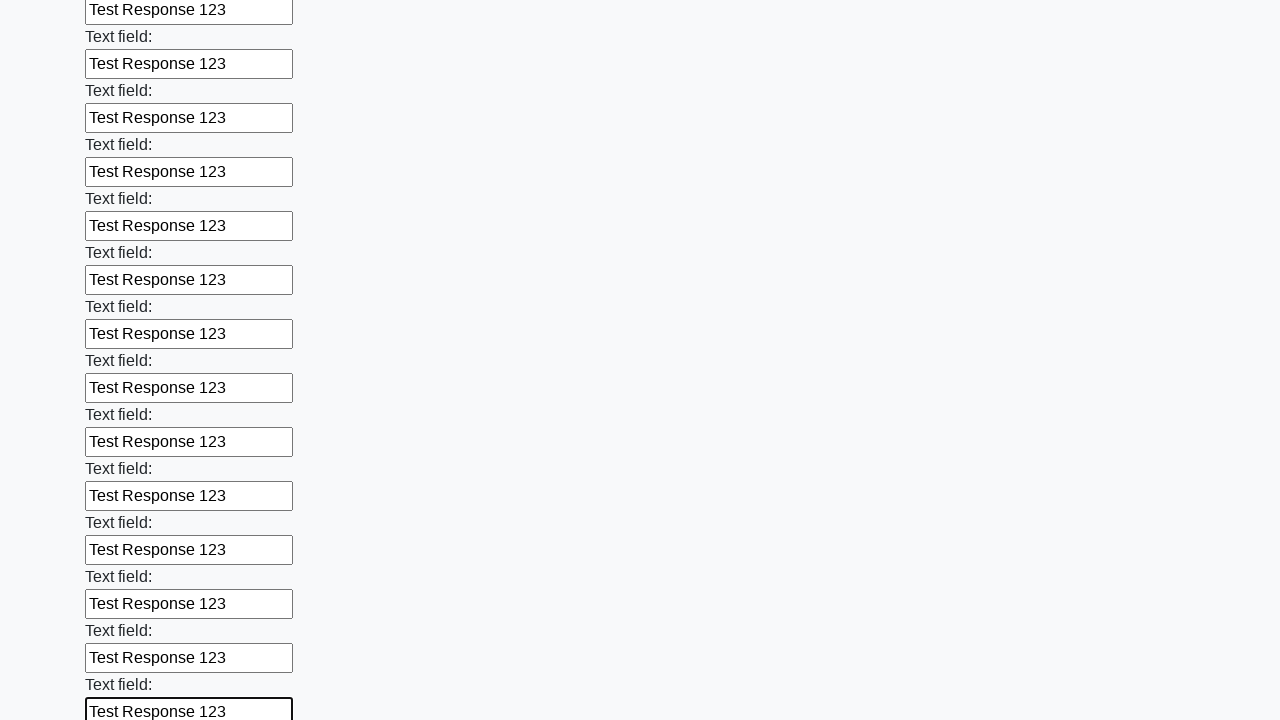

Filled text input field 52 of 100 with 'Test Response 123' on input[type='text'] >> nth=51
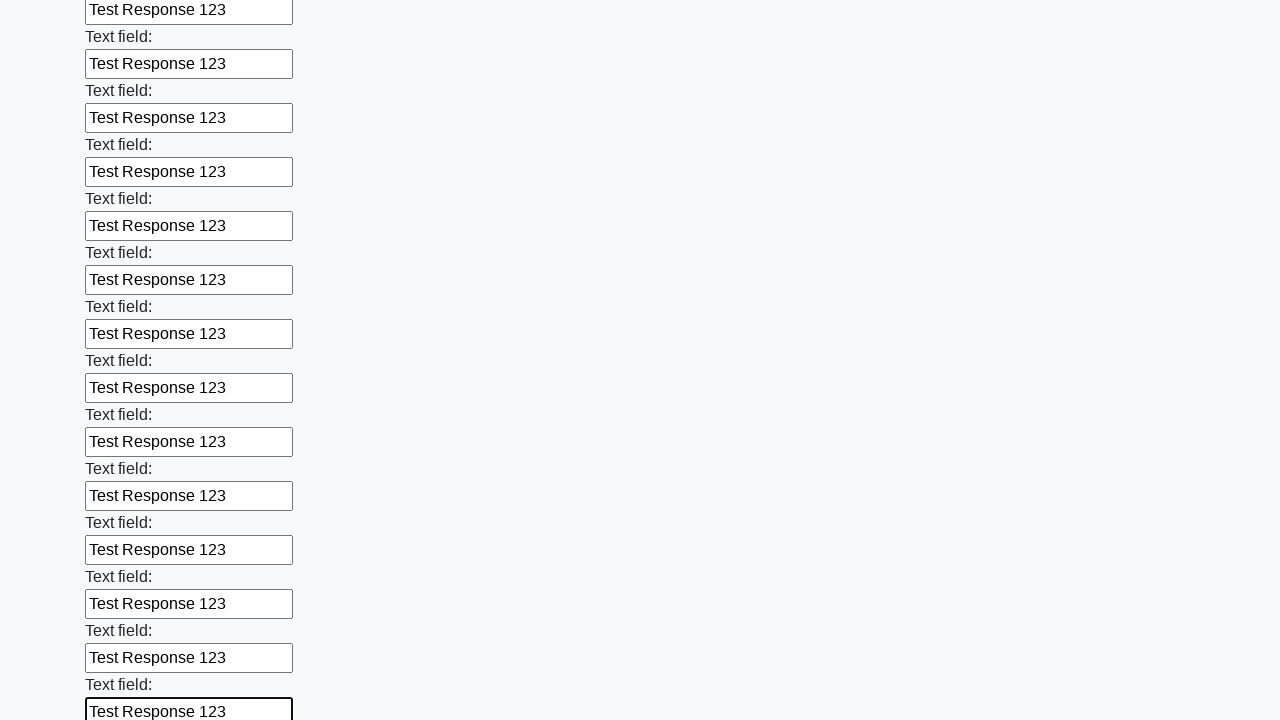

Filled text input field 53 of 100 with 'Test Response 123' on input[type='text'] >> nth=52
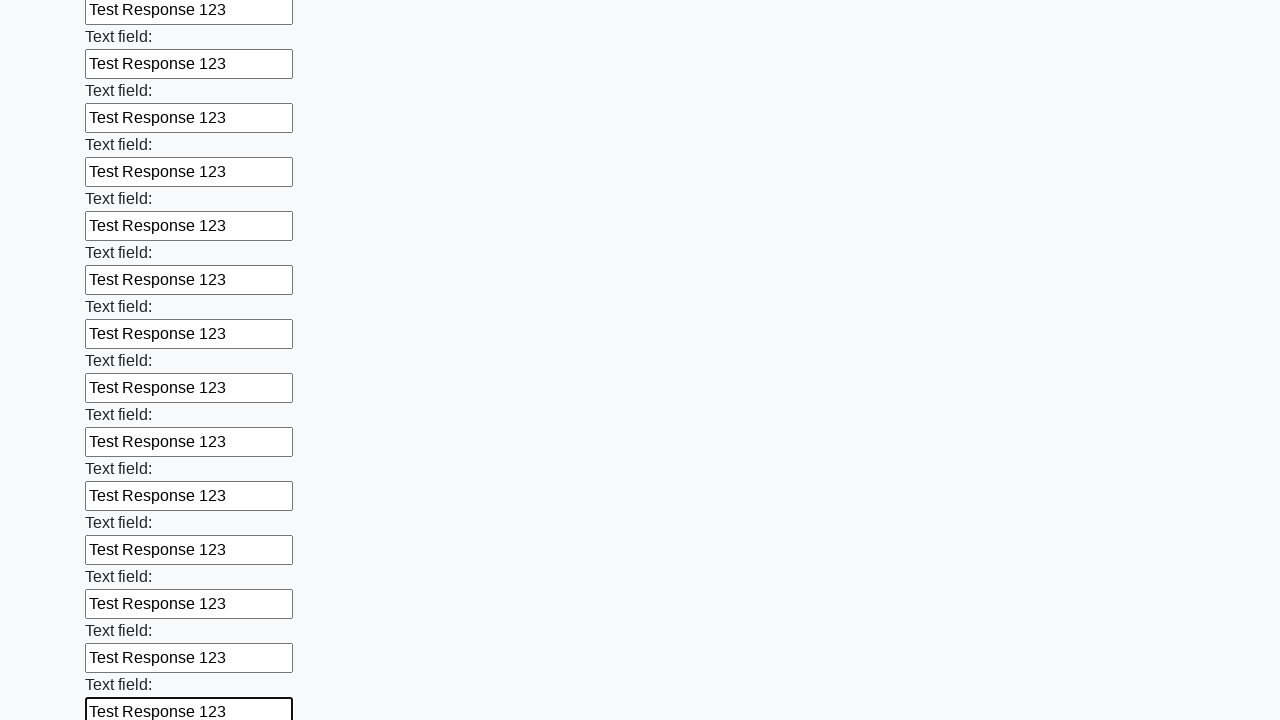

Filled text input field 54 of 100 with 'Test Response 123' on input[type='text'] >> nth=53
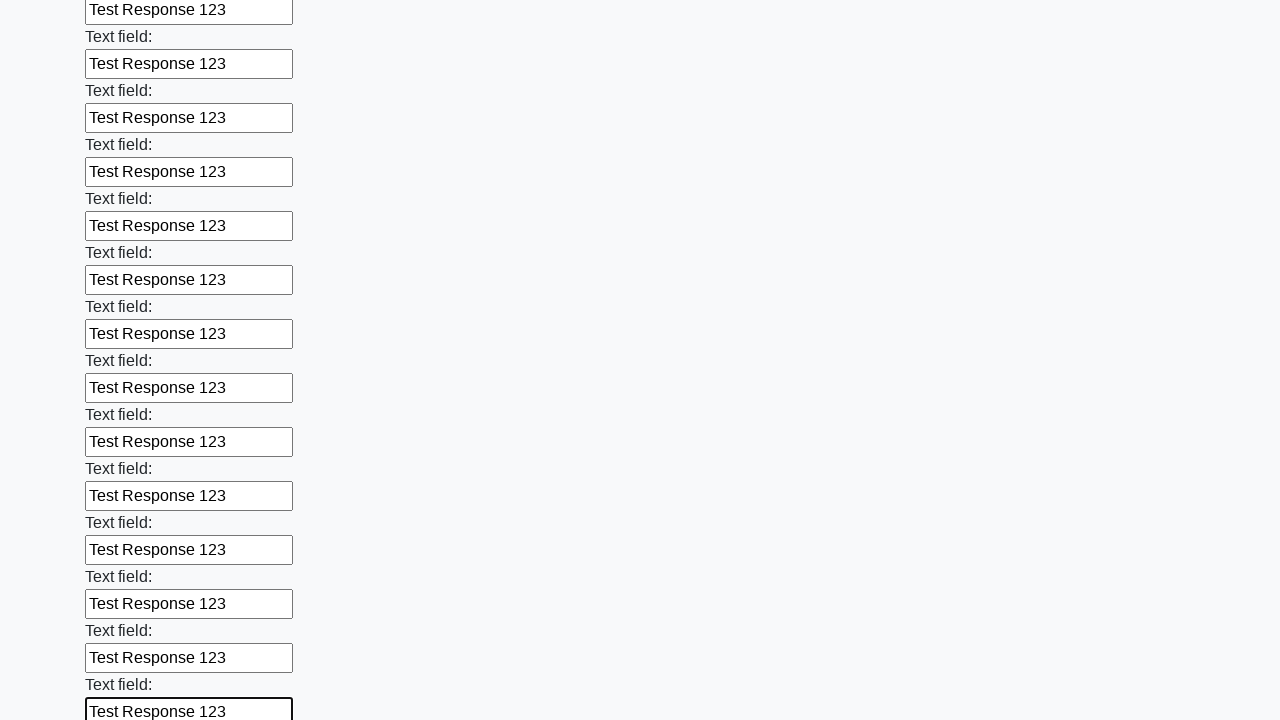

Filled text input field 55 of 100 with 'Test Response 123' on input[type='text'] >> nth=54
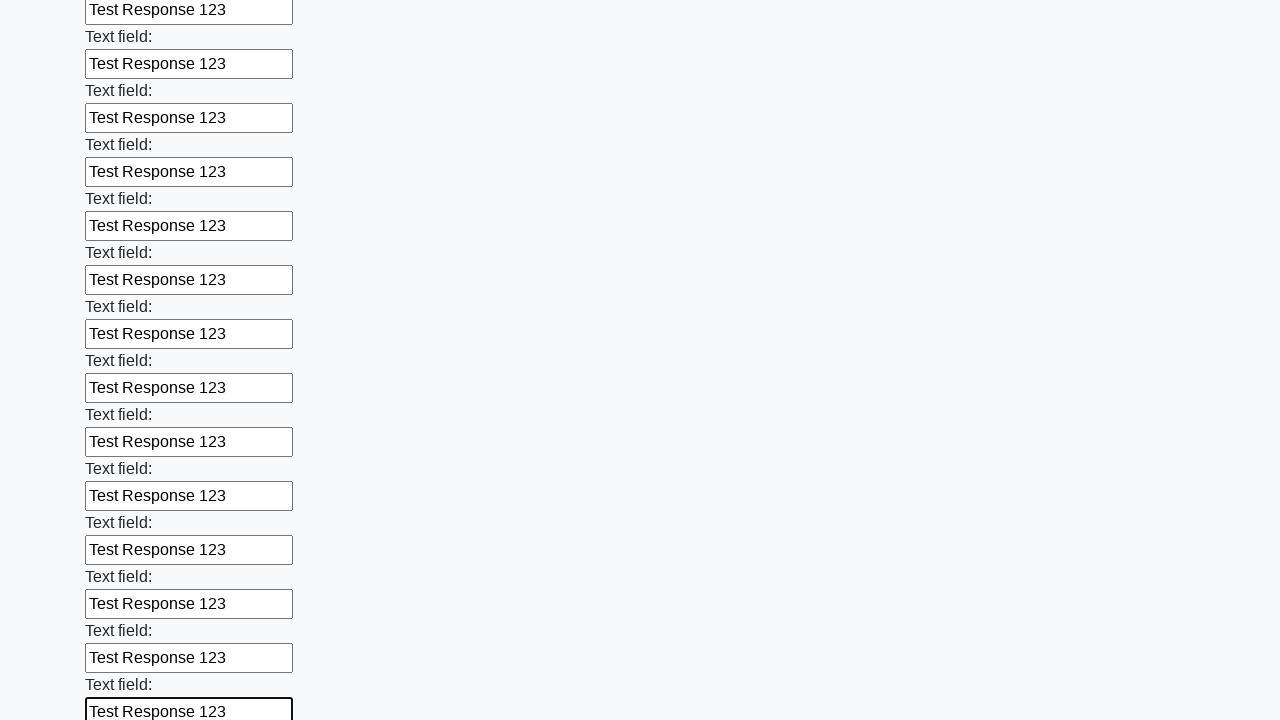

Filled text input field 56 of 100 with 'Test Response 123' on input[type='text'] >> nth=55
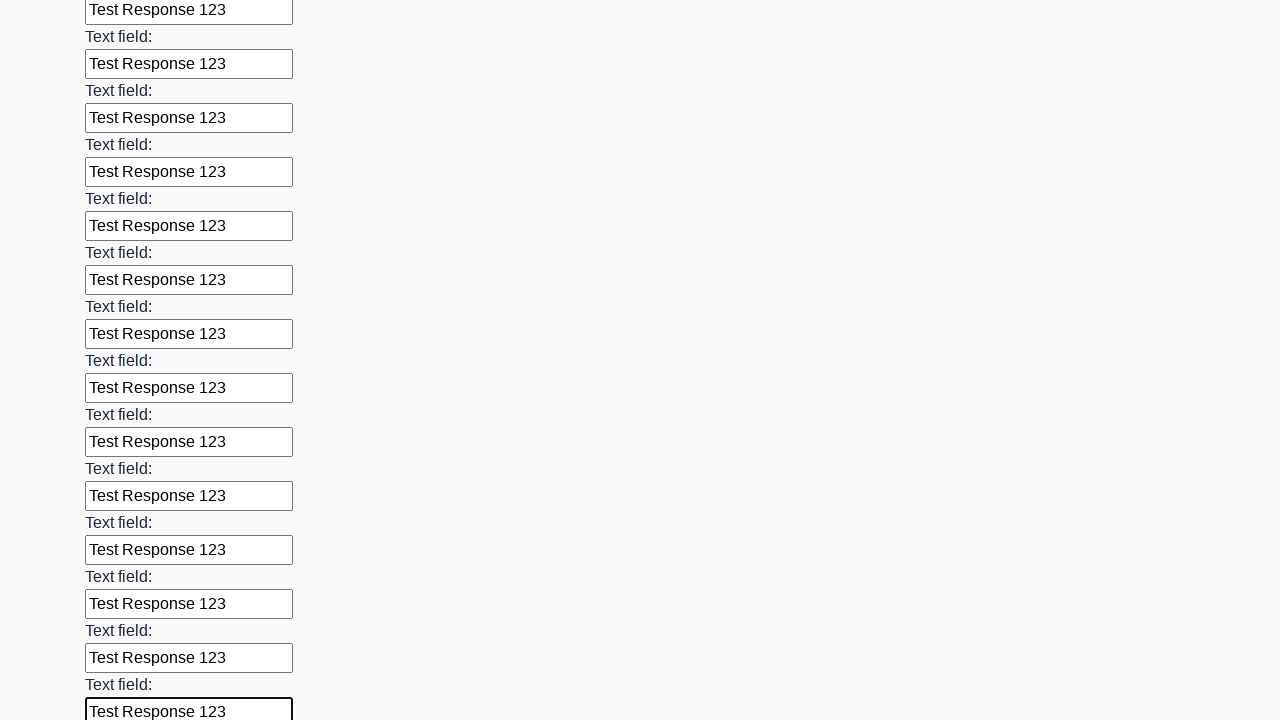

Filled text input field 57 of 100 with 'Test Response 123' on input[type='text'] >> nth=56
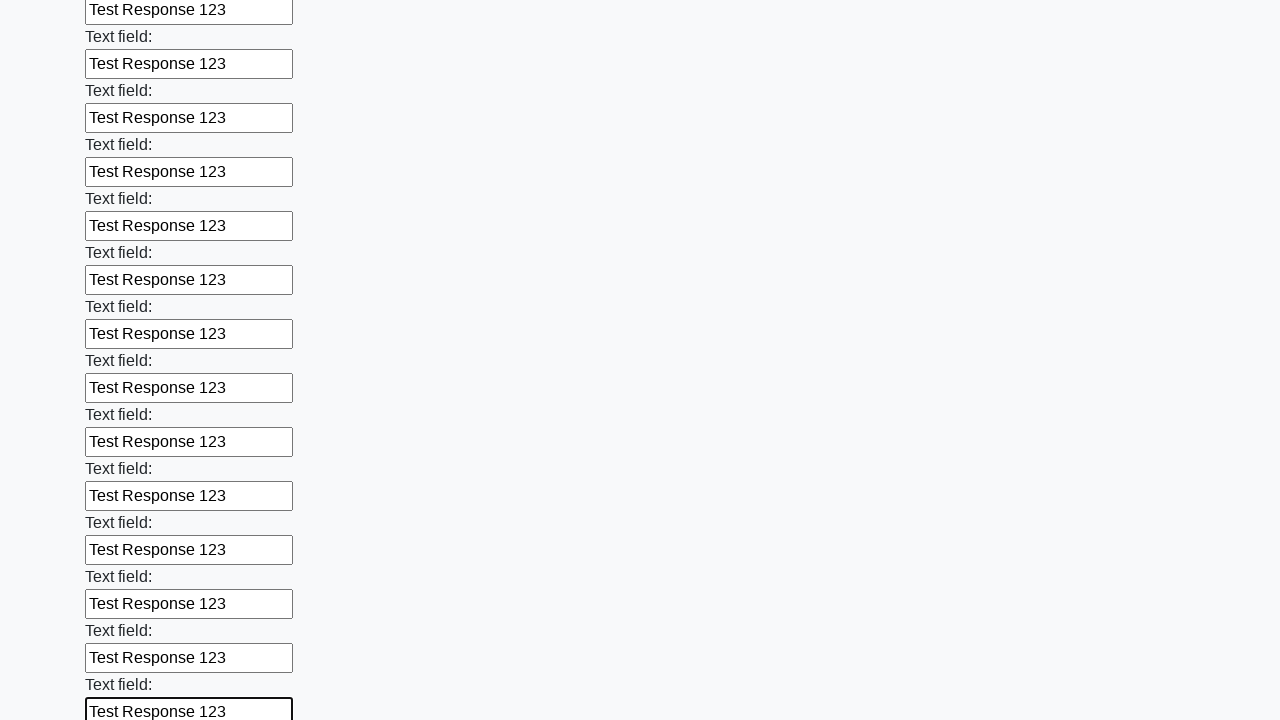

Filled text input field 58 of 100 with 'Test Response 123' on input[type='text'] >> nth=57
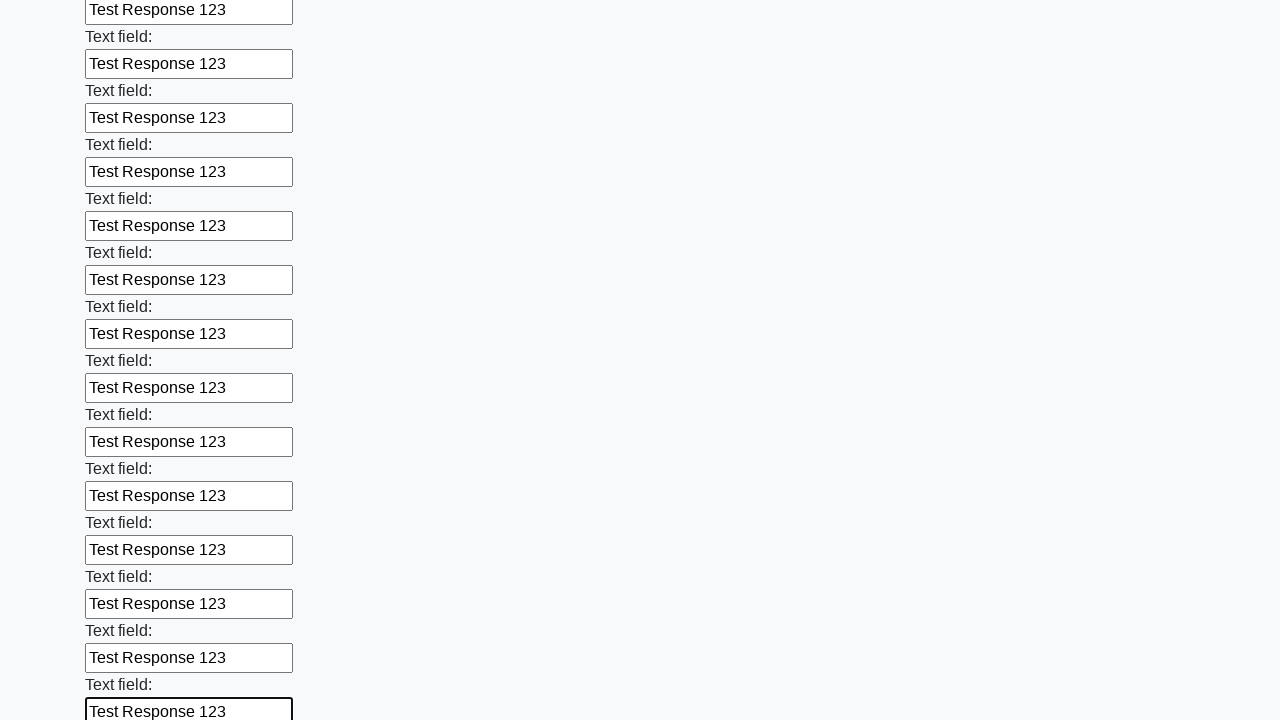

Filled text input field 59 of 100 with 'Test Response 123' on input[type='text'] >> nth=58
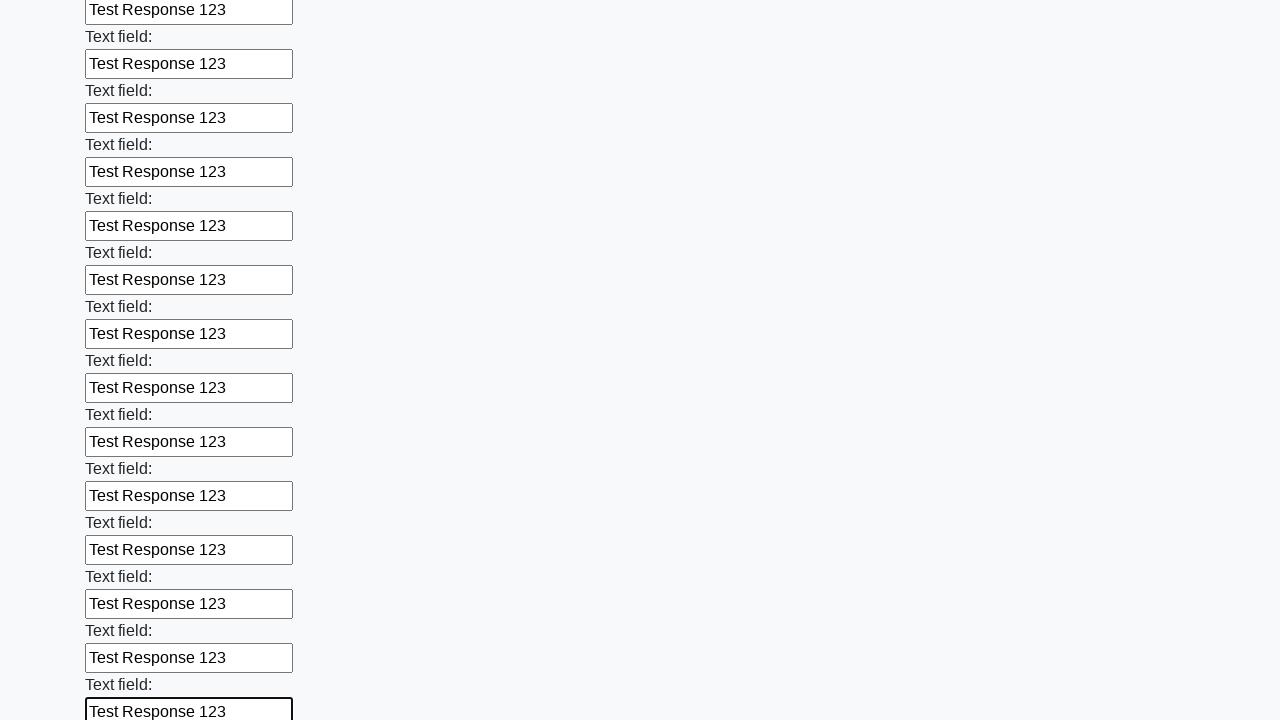

Filled text input field 60 of 100 with 'Test Response 123' on input[type='text'] >> nth=59
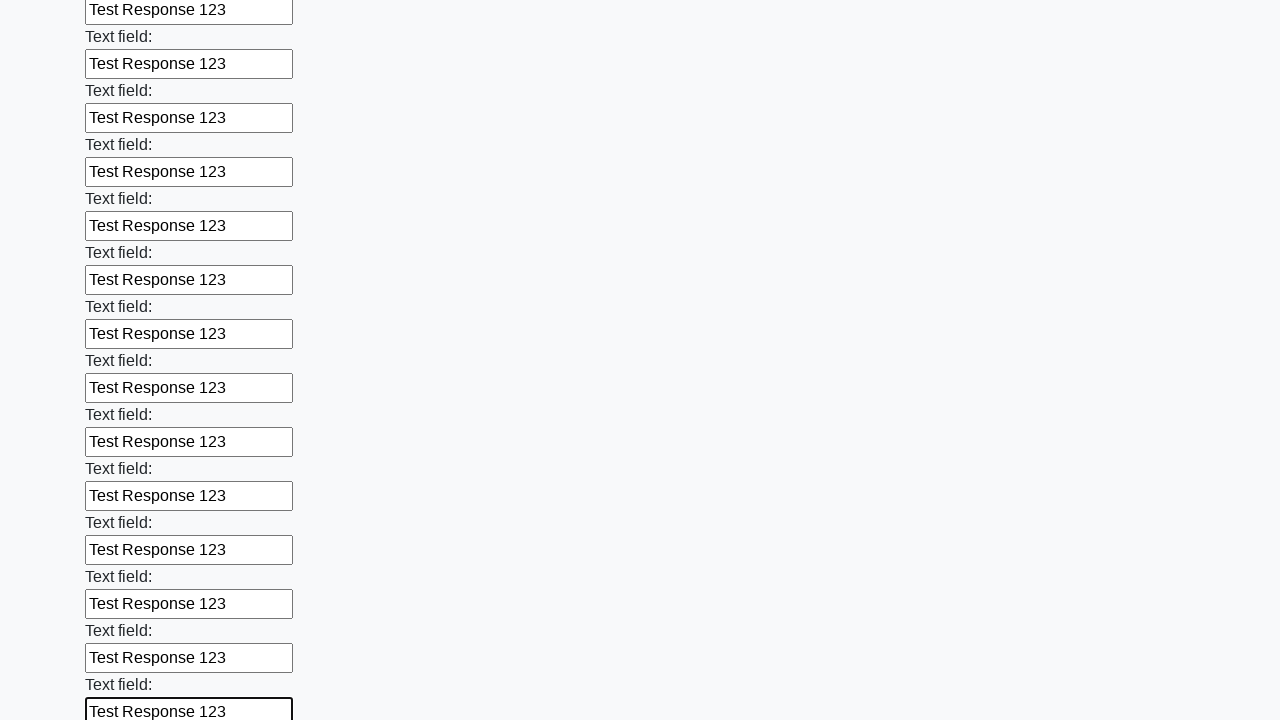

Filled text input field 61 of 100 with 'Test Response 123' on input[type='text'] >> nth=60
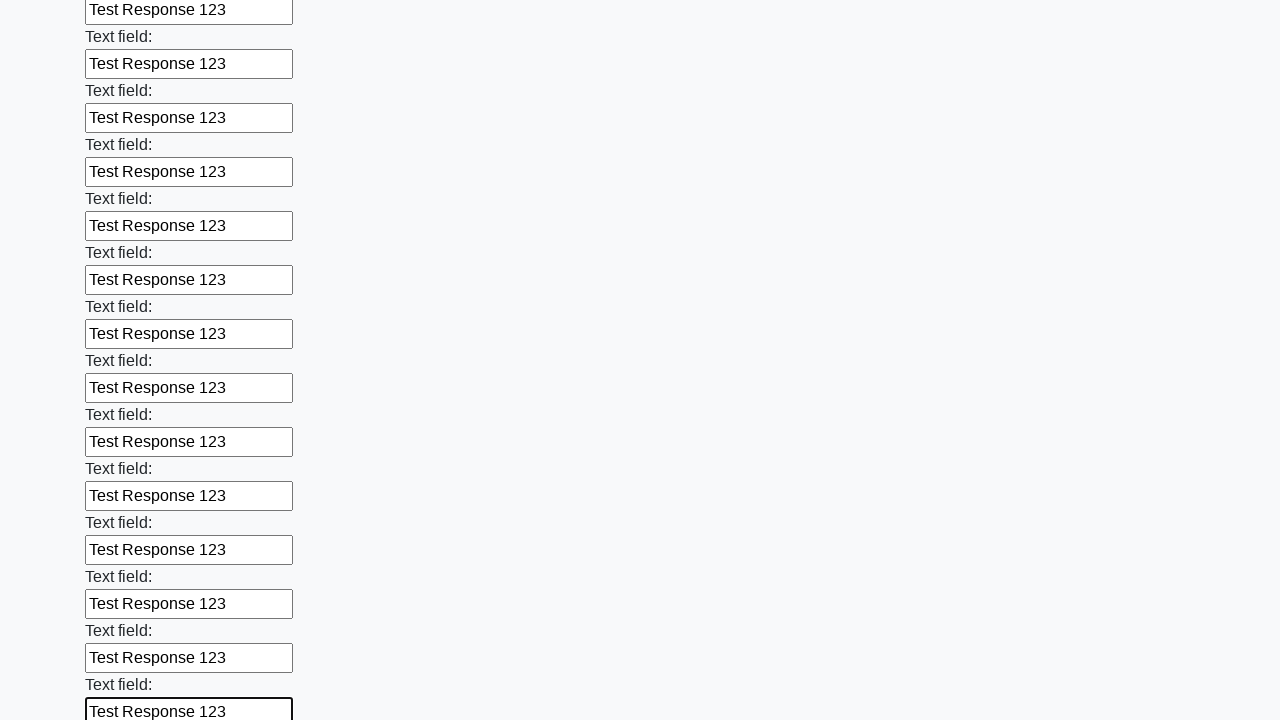

Filled text input field 62 of 100 with 'Test Response 123' on input[type='text'] >> nth=61
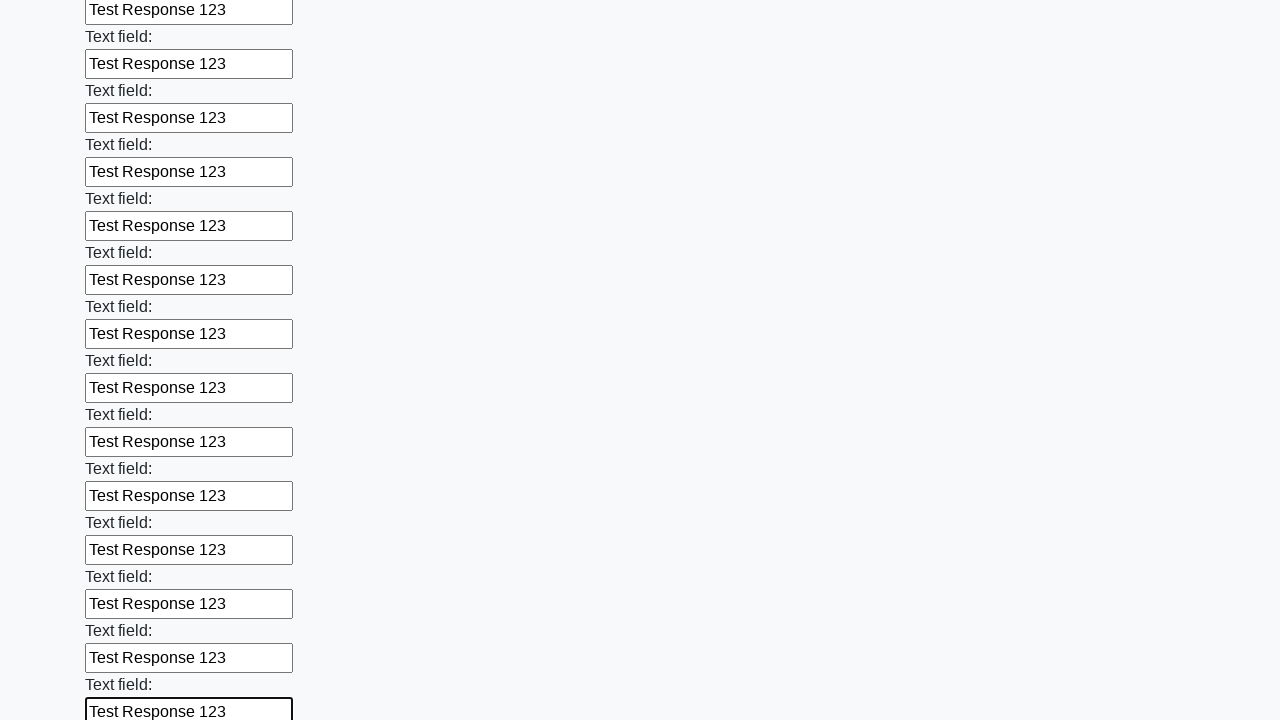

Filled text input field 63 of 100 with 'Test Response 123' on input[type='text'] >> nth=62
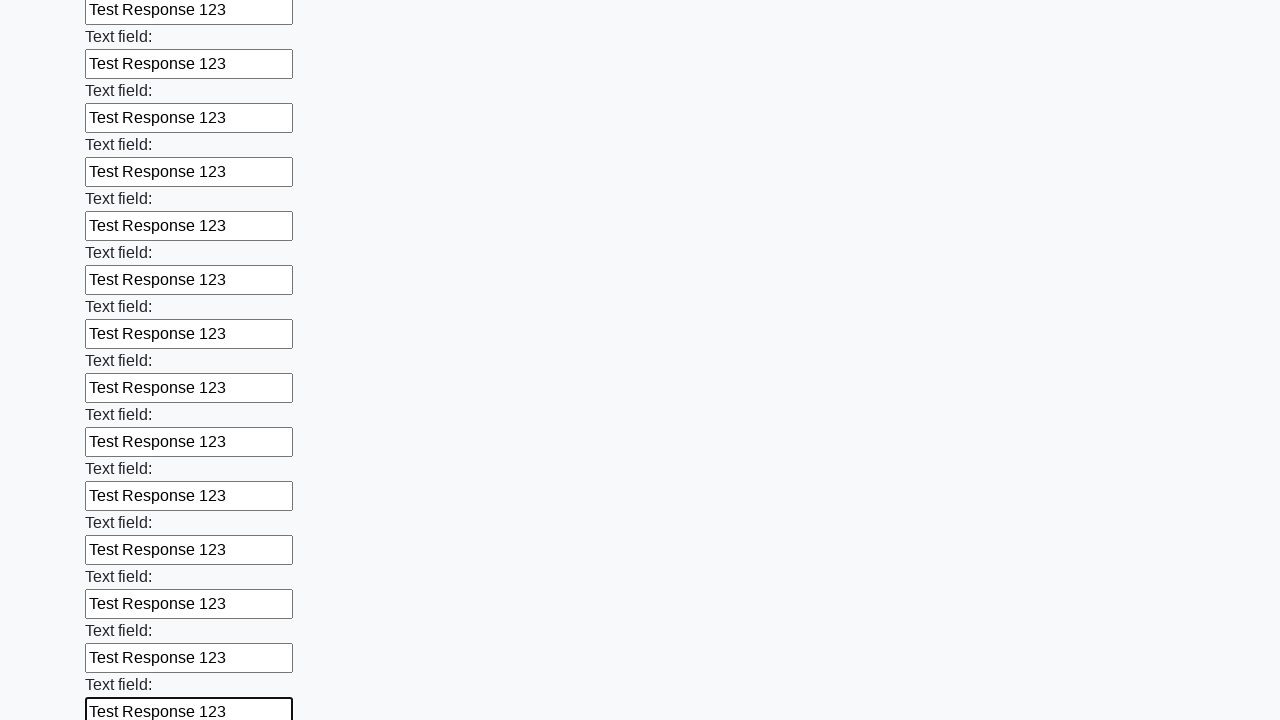

Filled text input field 64 of 100 with 'Test Response 123' on input[type='text'] >> nth=63
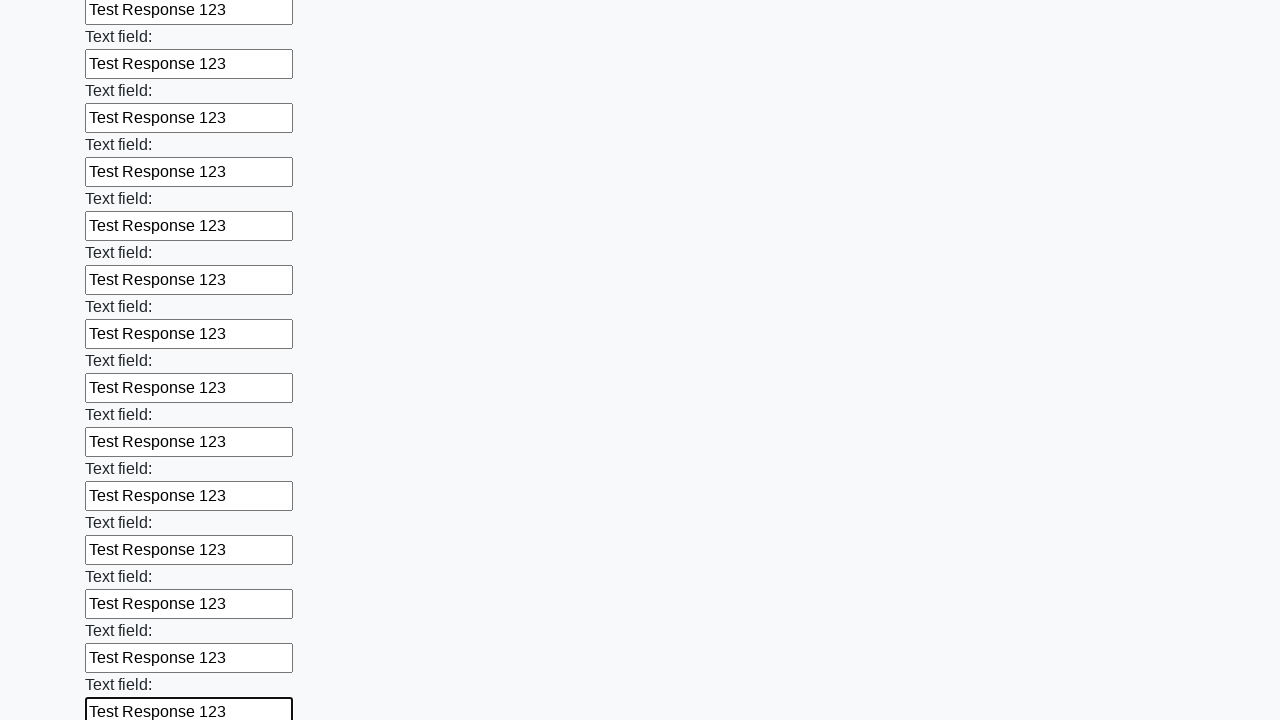

Filled text input field 65 of 100 with 'Test Response 123' on input[type='text'] >> nth=64
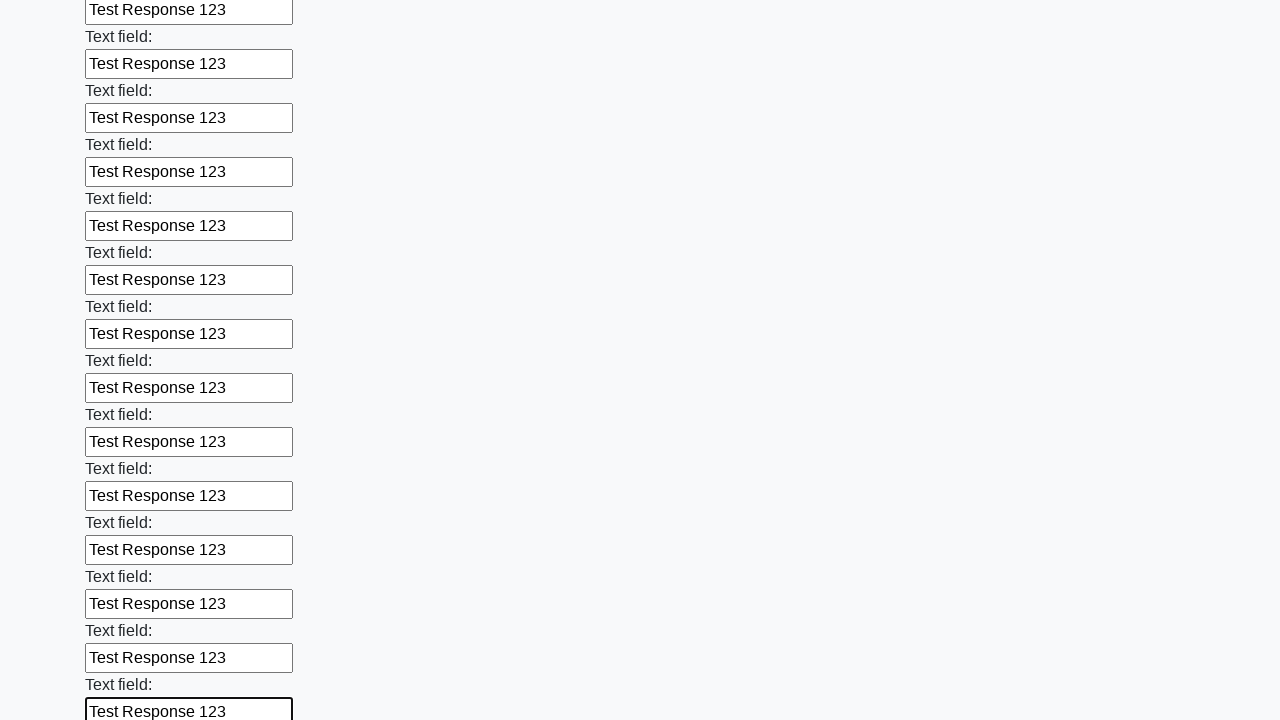

Filled text input field 66 of 100 with 'Test Response 123' on input[type='text'] >> nth=65
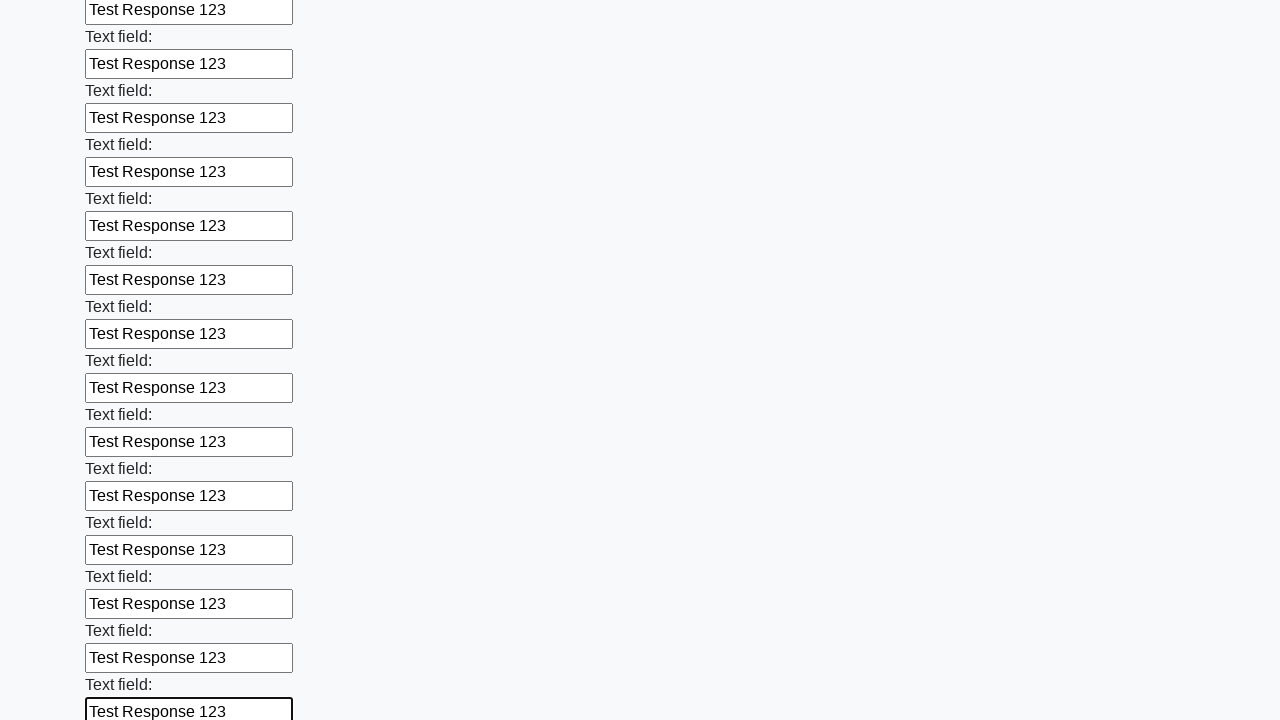

Filled text input field 67 of 100 with 'Test Response 123' on input[type='text'] >> nth=66
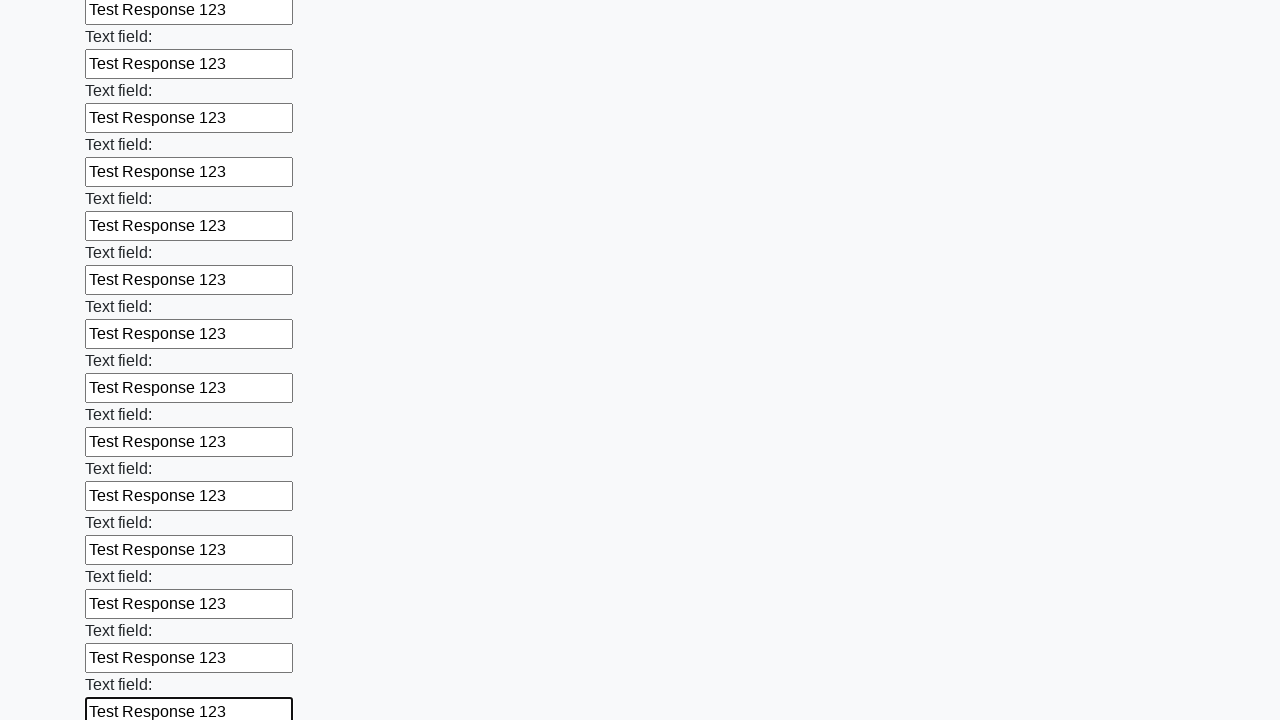

Filled text input field 68 of 100 with 'Test Response 123' on input[type='text'] >> nth=67
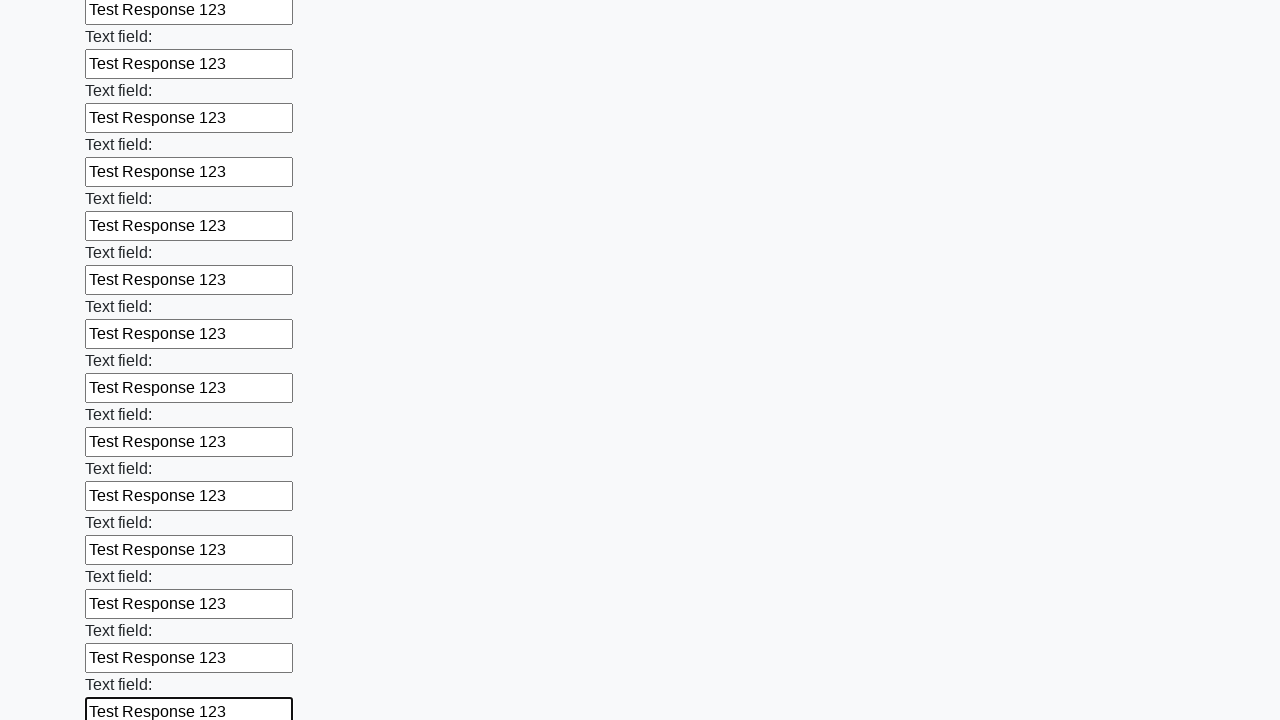

Filled text input field 69 of 100 with 'Test Response 123' on input[type='text'] >> nth=68
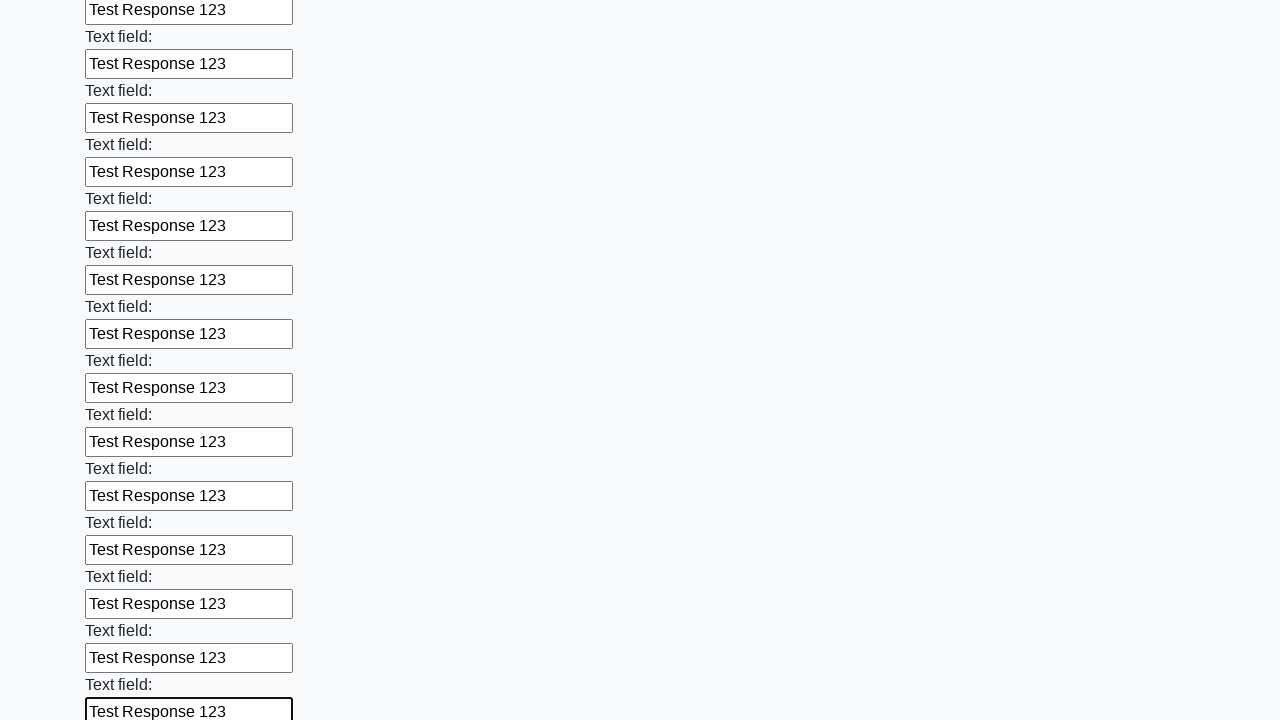

Filled text input field 70 of 100 with 'Test Response 123' on input[type='text'] >> nth=69
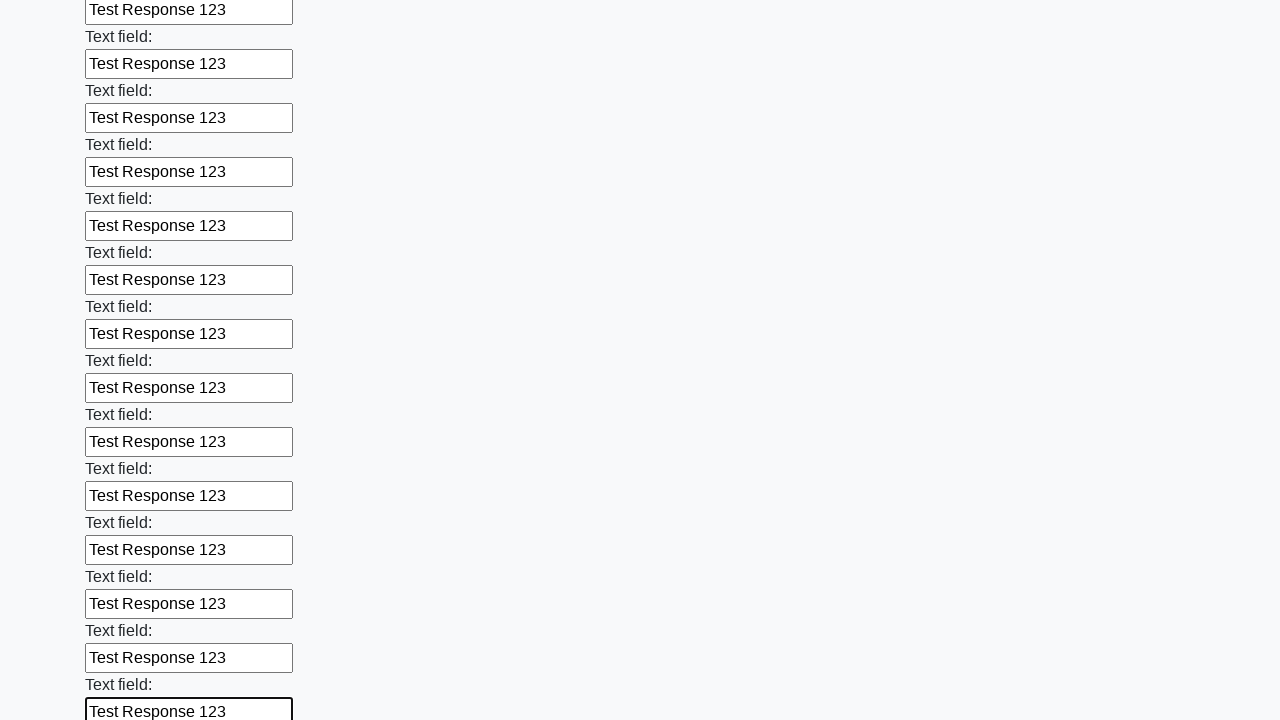

Filled text input field 71 of 100 with 'Test Response 123' on input[type='text'] >> nth=70
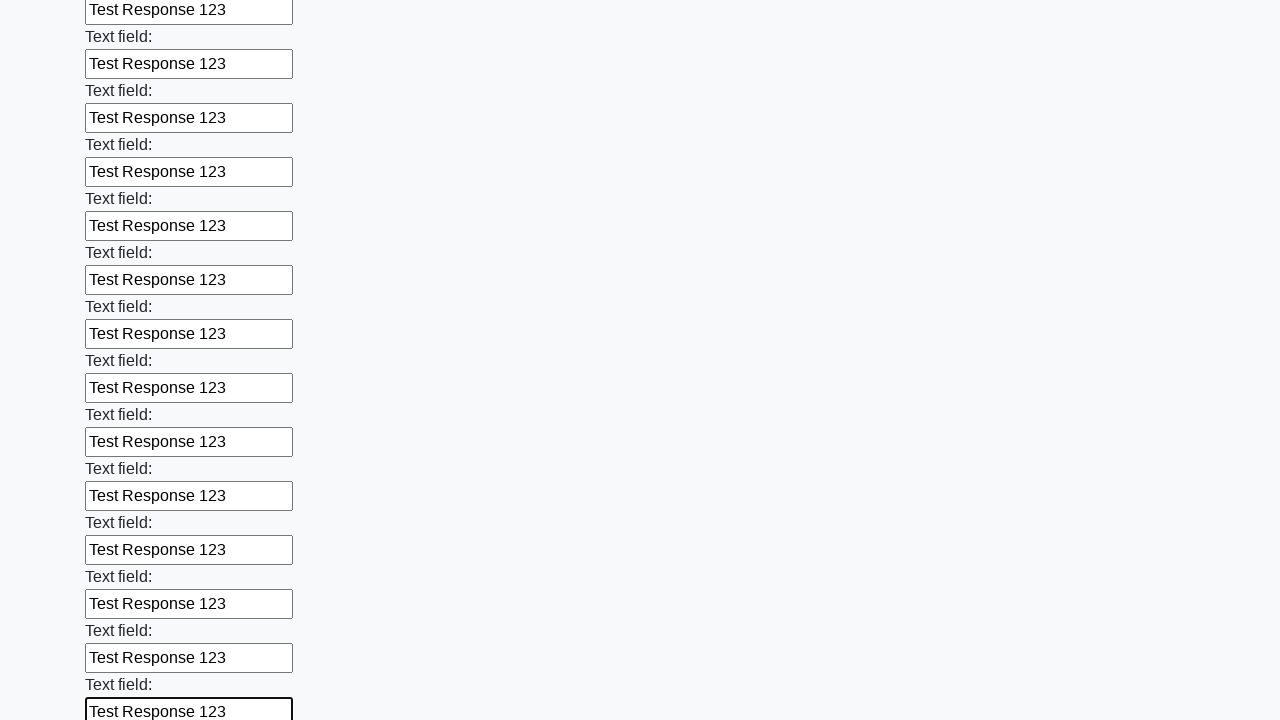

Filled text input field 72 of 100 with 'Test Response 123' on input[type='text'] >> nth=71
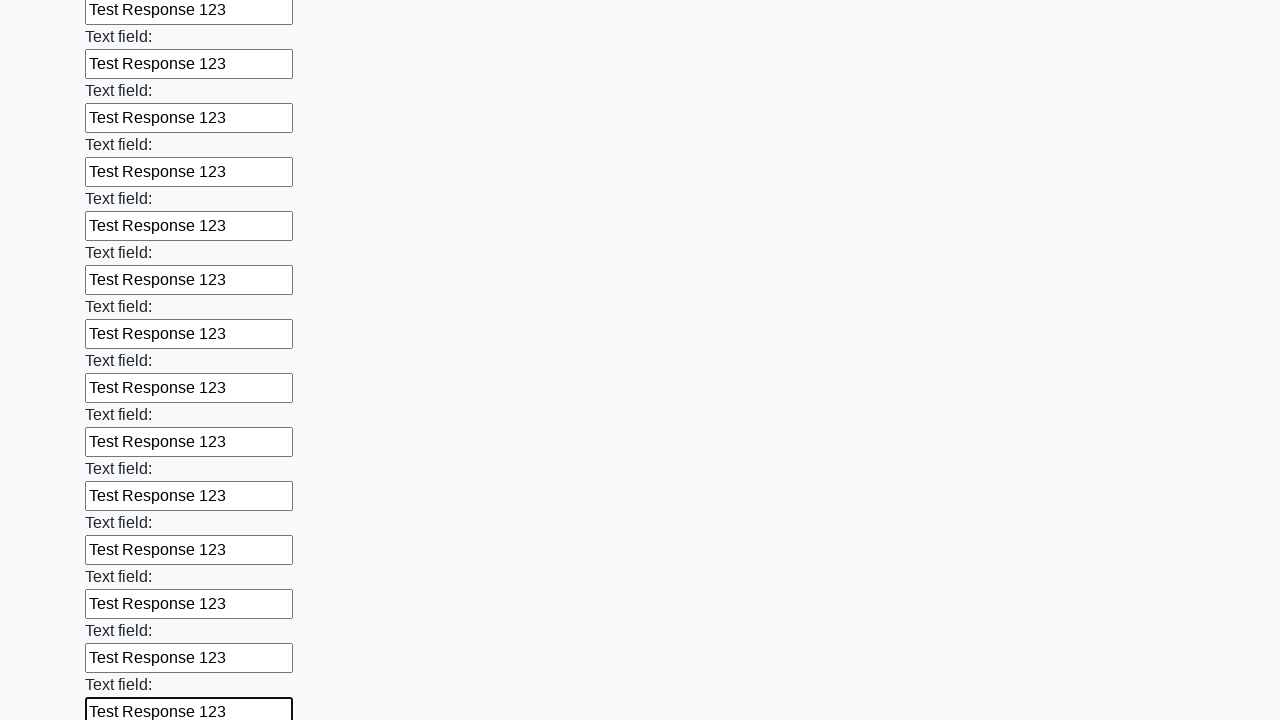

Filled text input field 73 of 100 with 'Test Response 123' on input[type='text'] >> nth=72
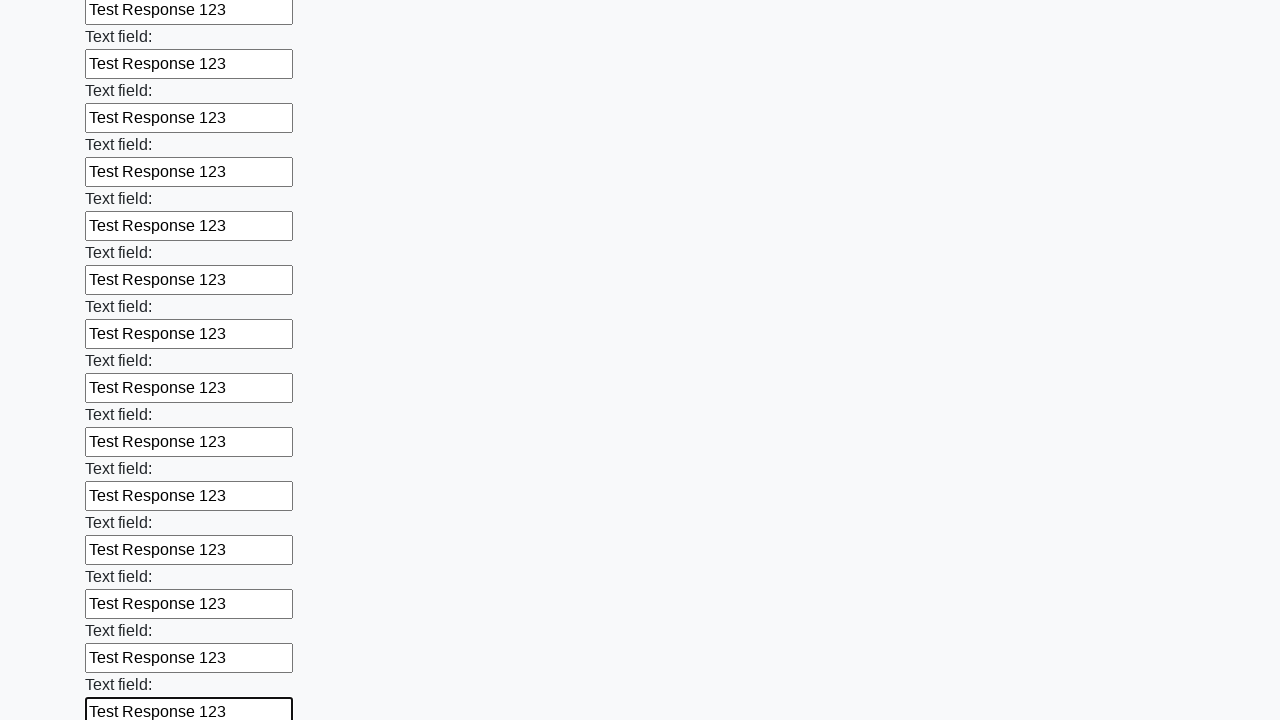

Filled text input field 74 of 100 with 'Test Response 123' on input[type='text'] >> nth=73
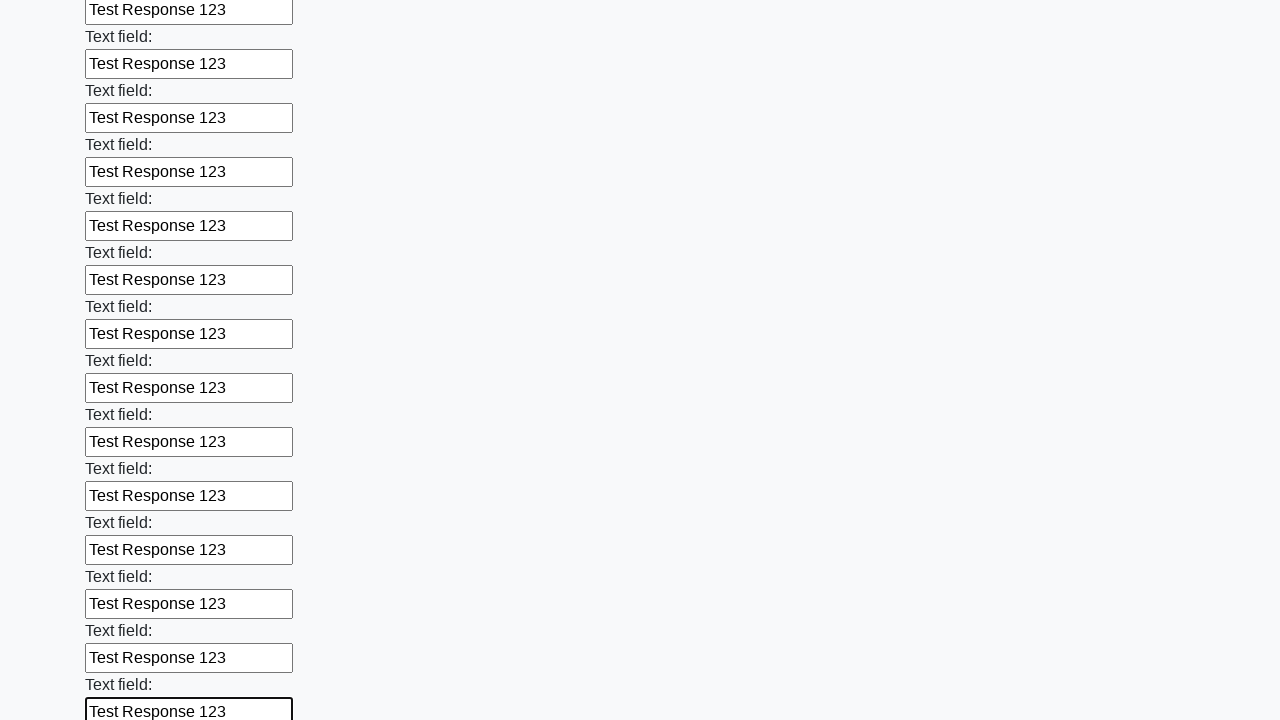

Filled text input field 75 of 100 with 'Test Response 123' on input[type='text'] >> nth=74
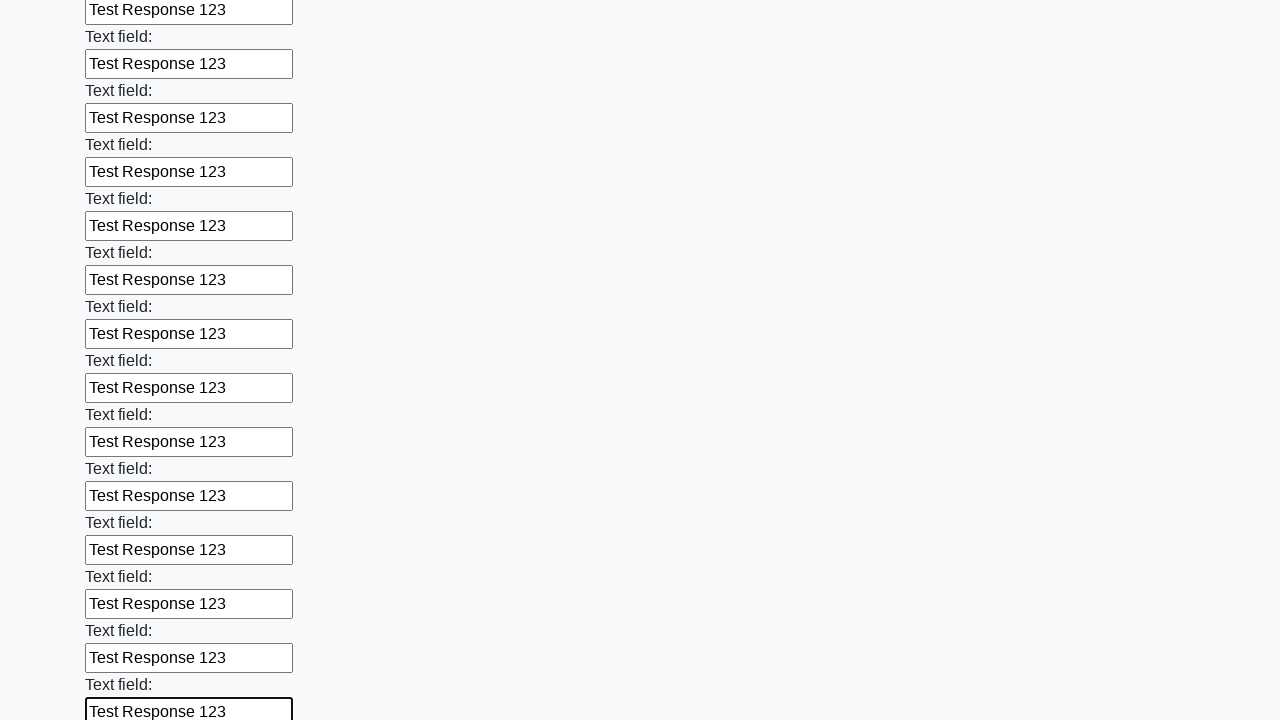

Filled text input field 76 of 100 with 'Test Response 123' on input[type='text'] >> nth=75
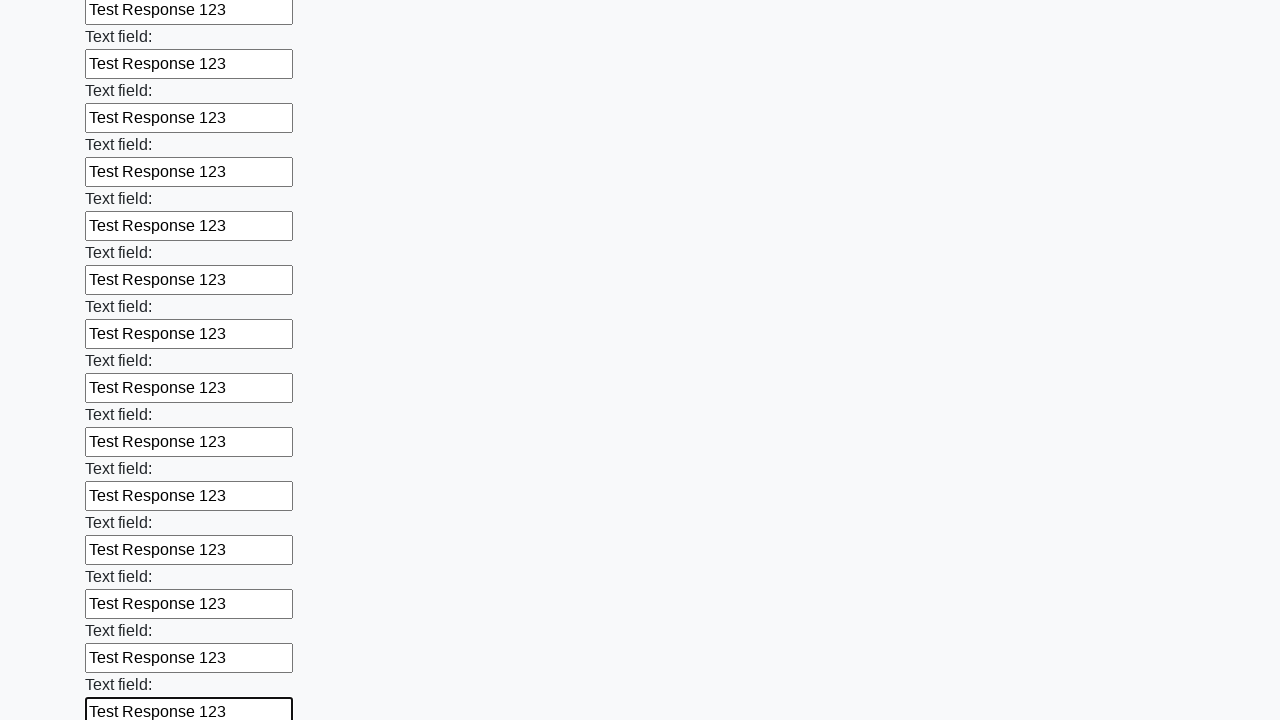

Filled text input field 77 of 100 with 'Test Response 123' on input[type='text'] >> nth=76
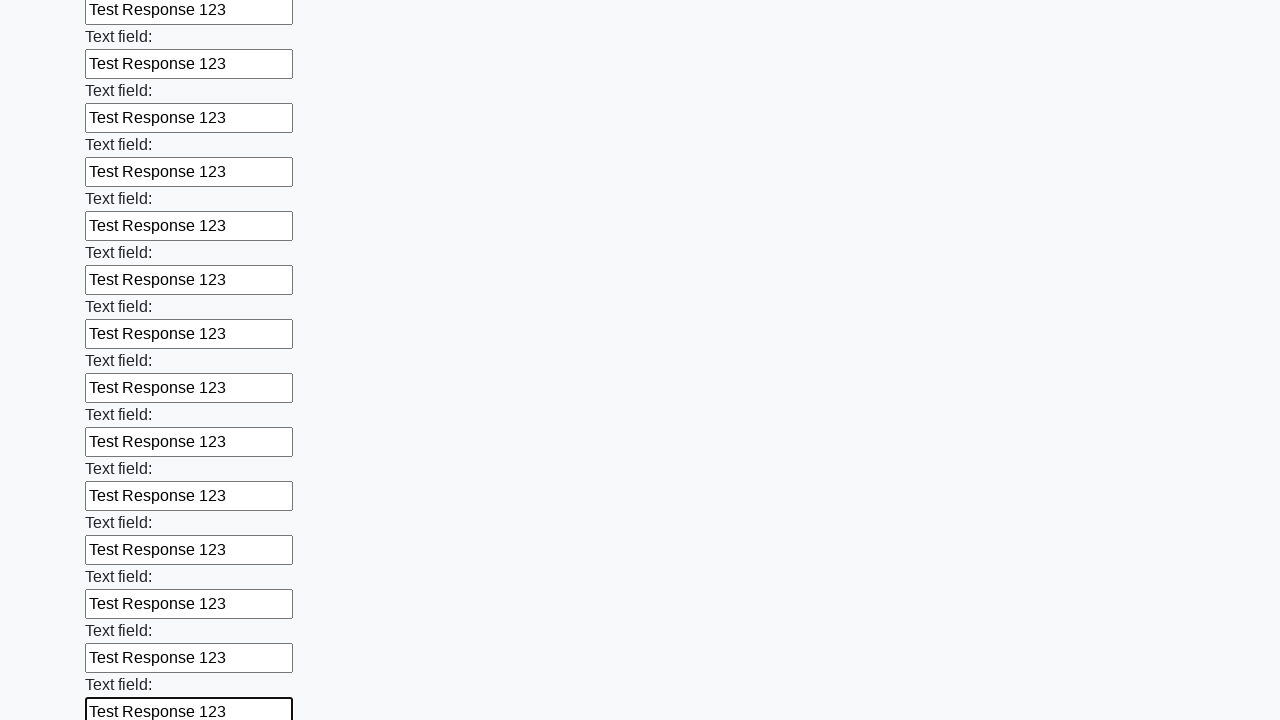

Filled text input field 78 of 100 with 'Test Response 123' on input[type='text'] >> nth=77
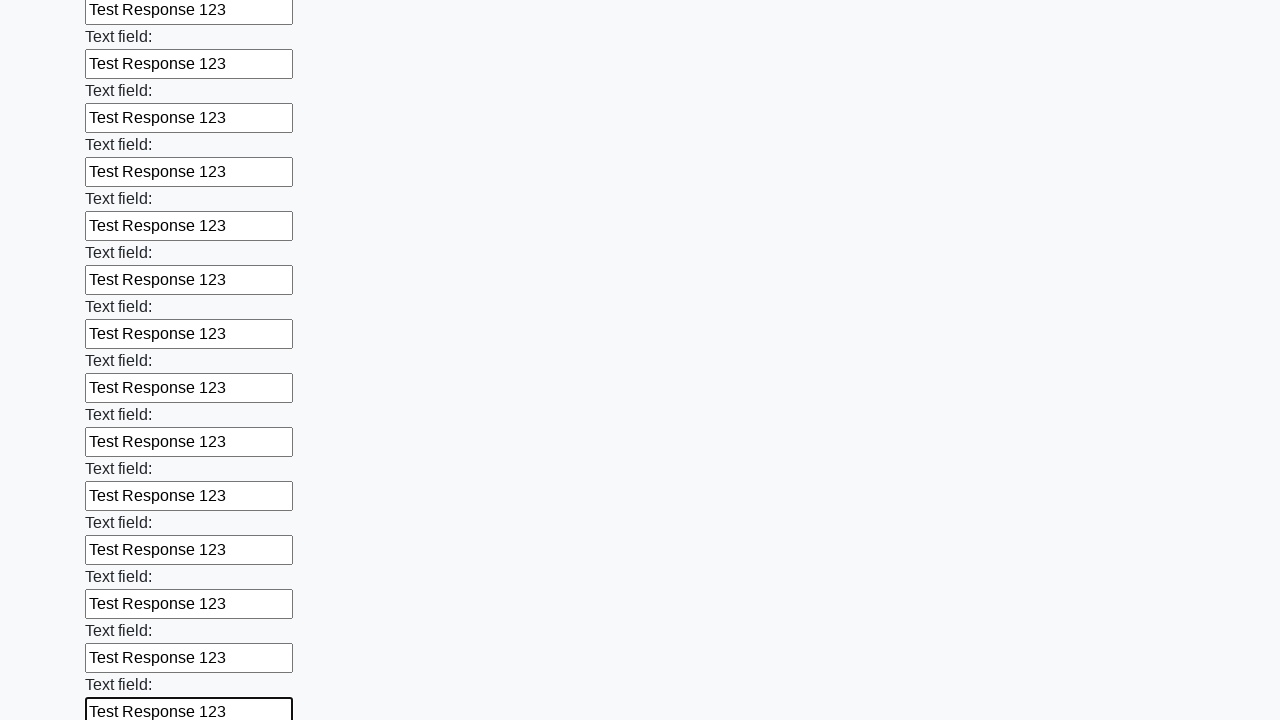

Filled text input field 79 of 100 with 'Test Response 123' on input[type='text'] >> nth=78
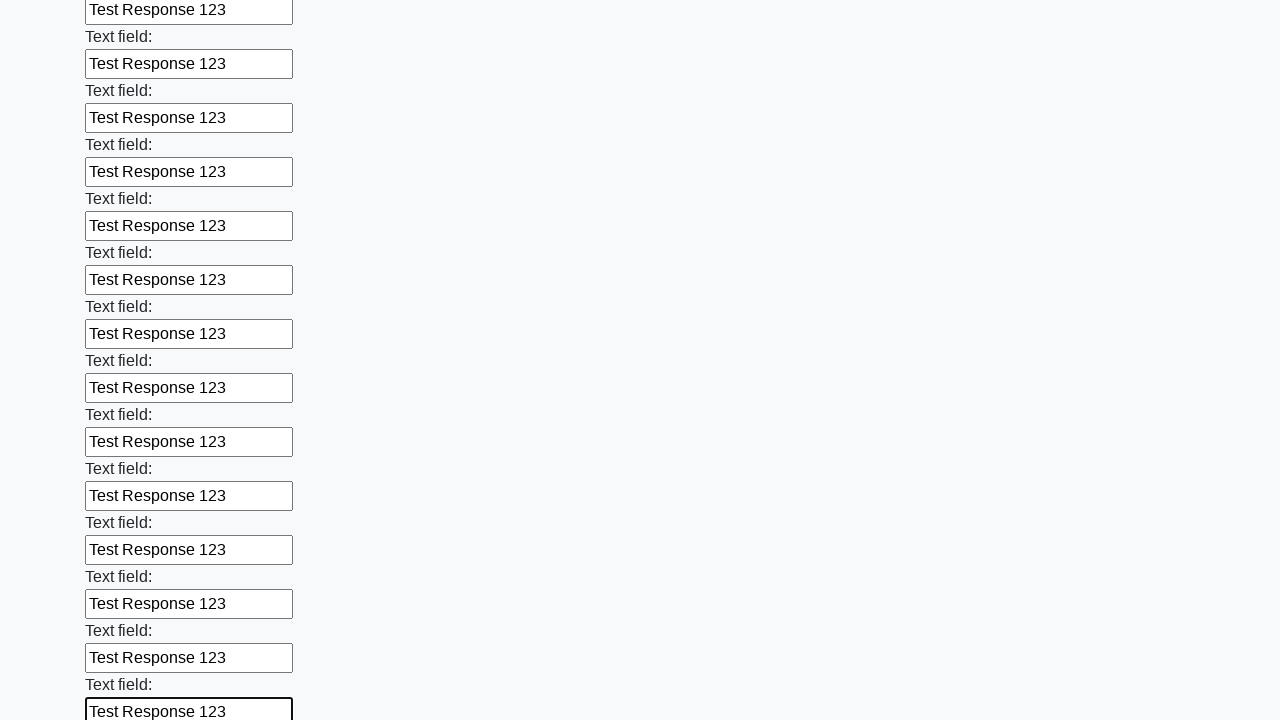

Filled text input field 80 of 100 with 'Test Response 123' on input[type='text'] >> nth=79
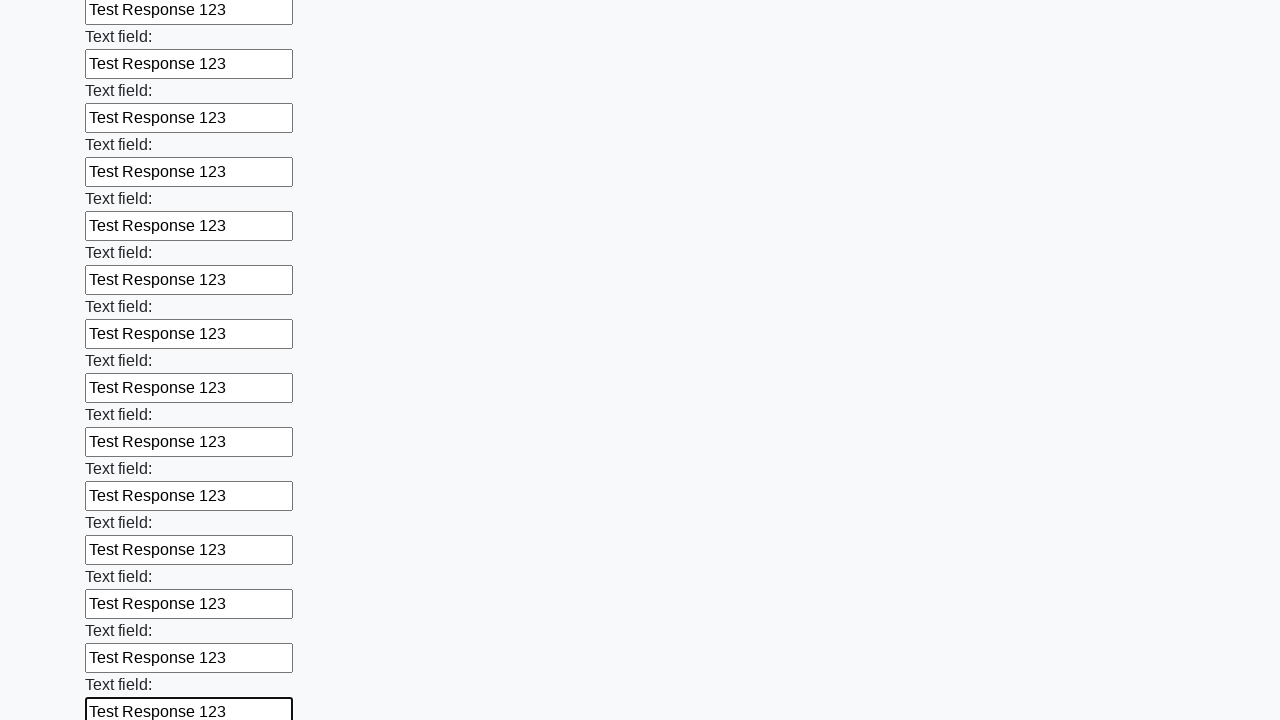

Filled text input field 81 of 100 with 'Test Response 123' on input[type='text'] >> nth=80
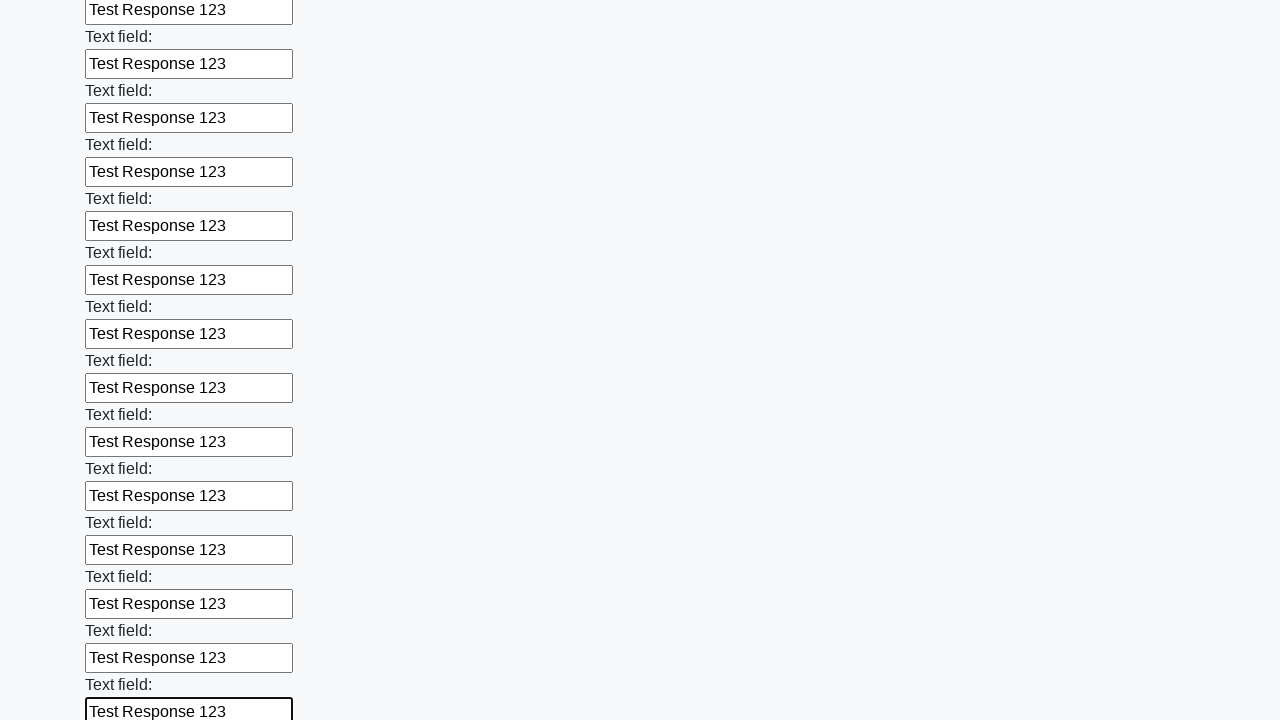

Filled text input field 82 of 100 with 'Test Response 123' on input[type='text'] >> nth=81
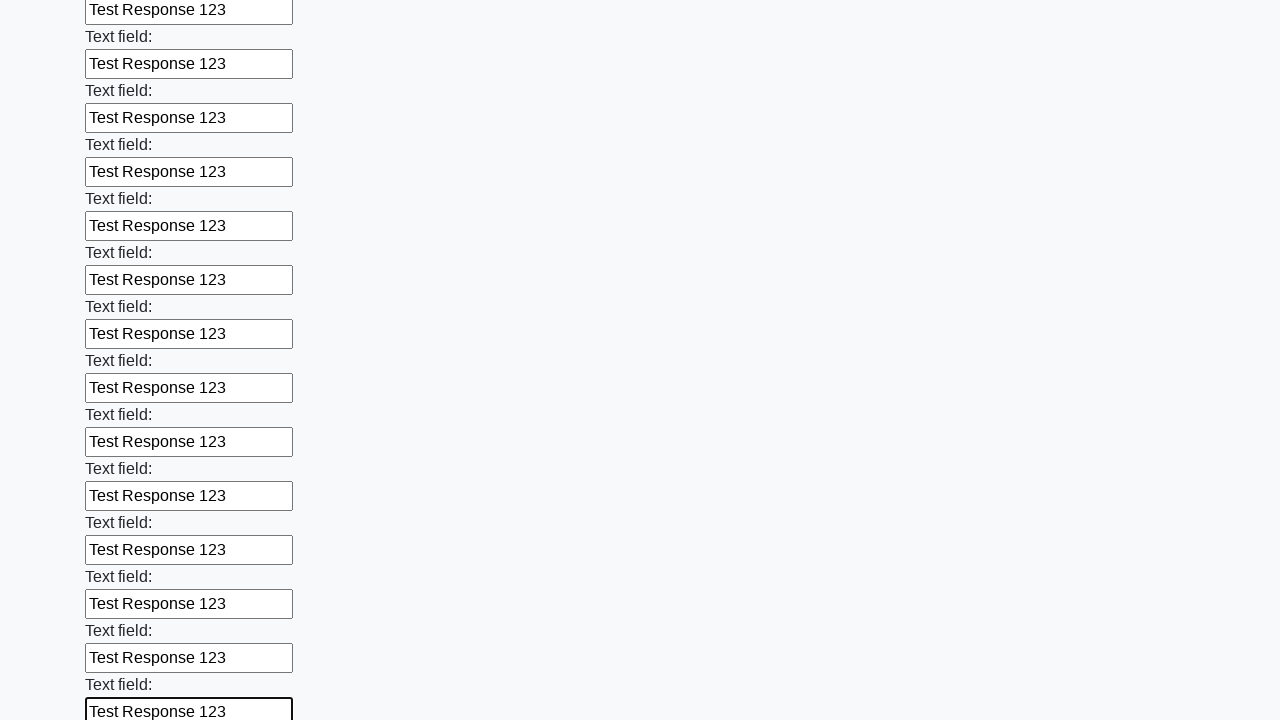

Filled text input field 83 of 100 with 'Test Response 123' on input[type='text'] >> nth=82
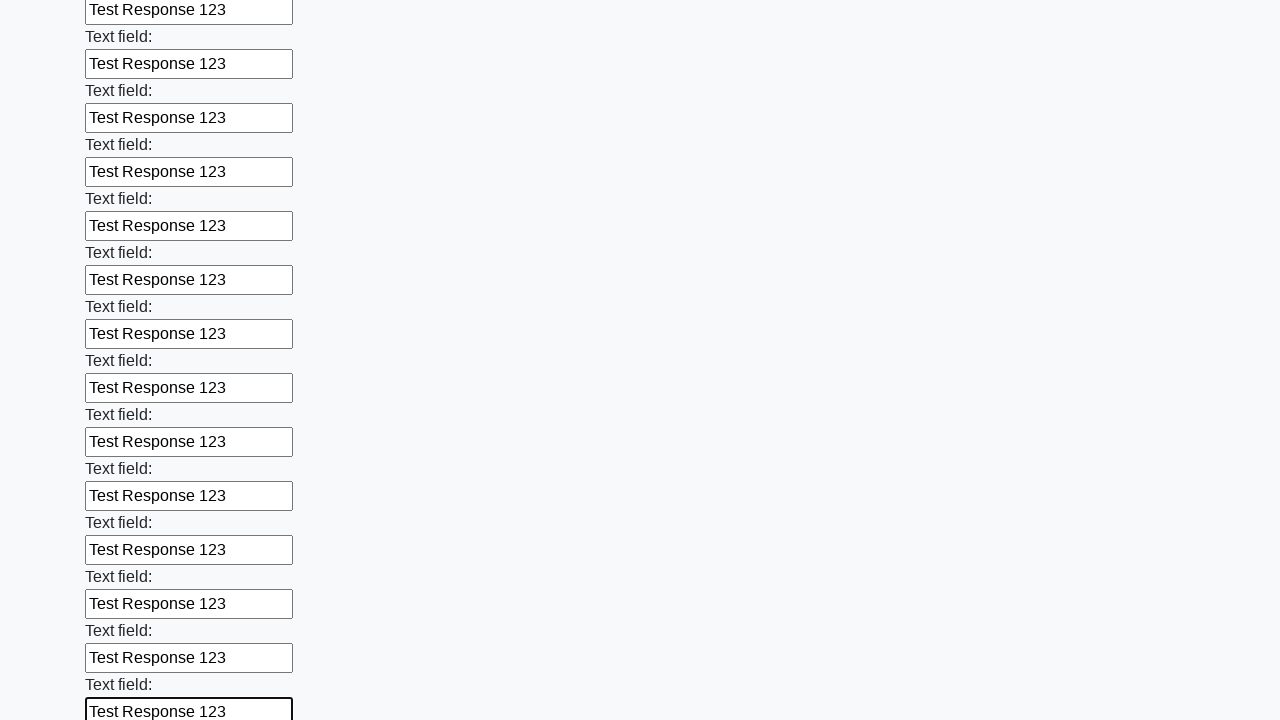

Filled text input field 84 of 100 with 'Test Response 123' on input[type='text'] >> nth=83
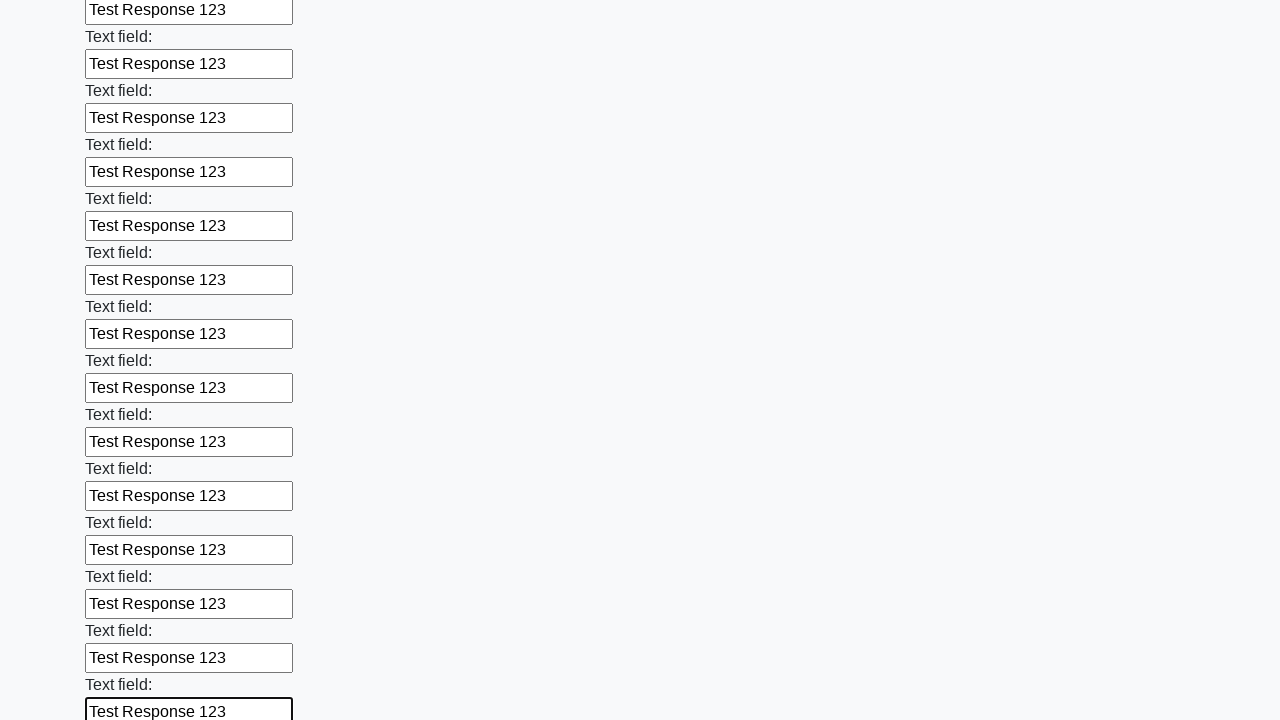

Filled text input field 85 of 100 with 'Test Response 123' on input[type='text'] >> nth=84
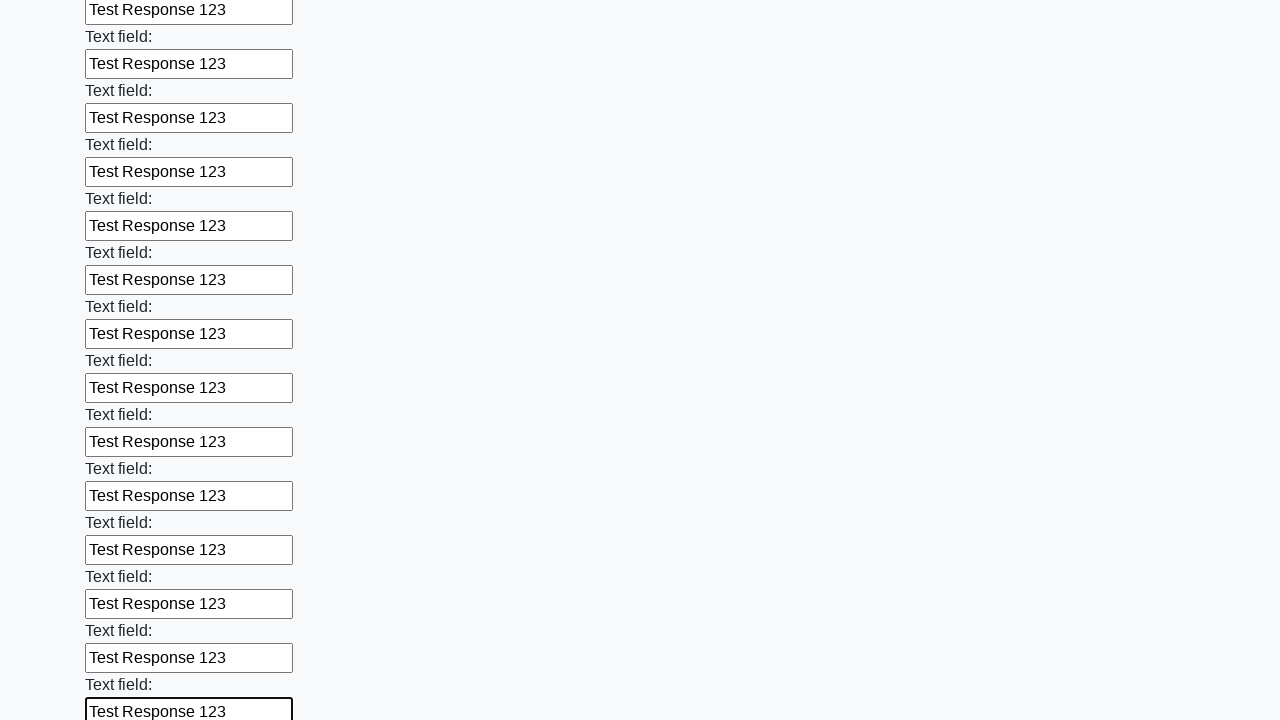

Filled text input field 86 of 100 with 'Test Response 123' on input[type='text'] >> nth=85
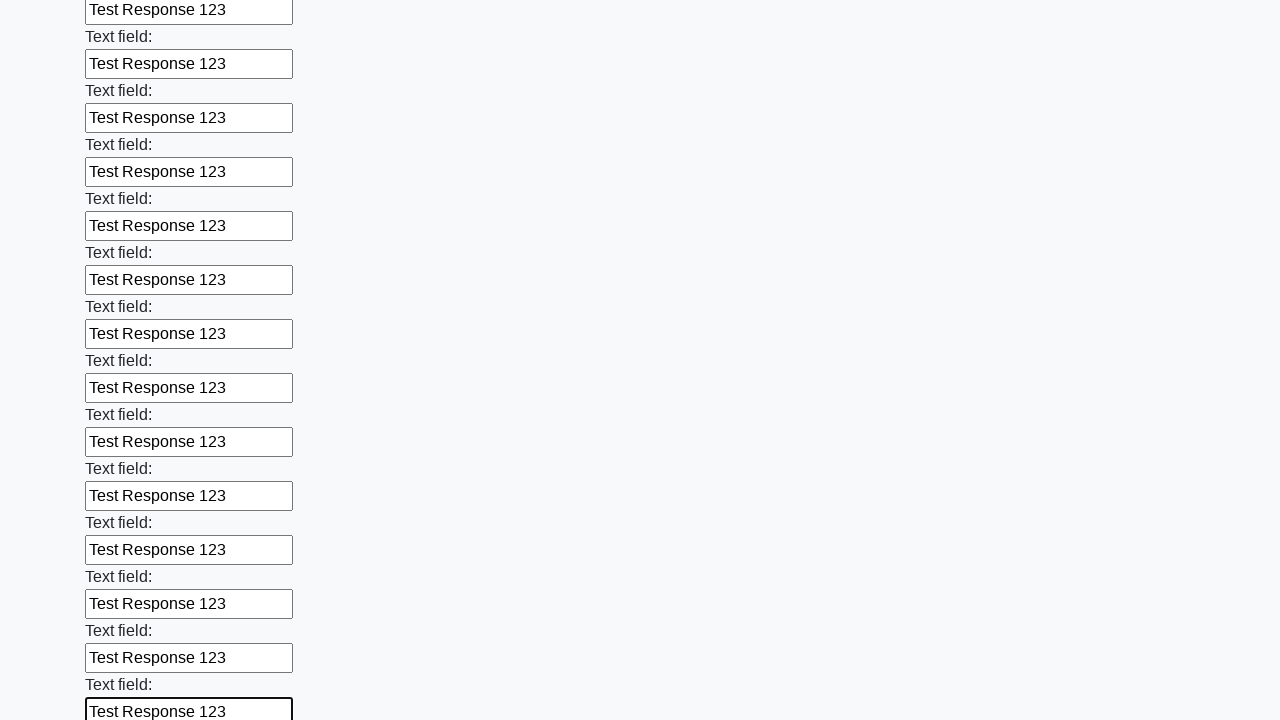

Filled text input field 87 of 100 with 'Test Response 123' on input[type='text'] >> nth=86
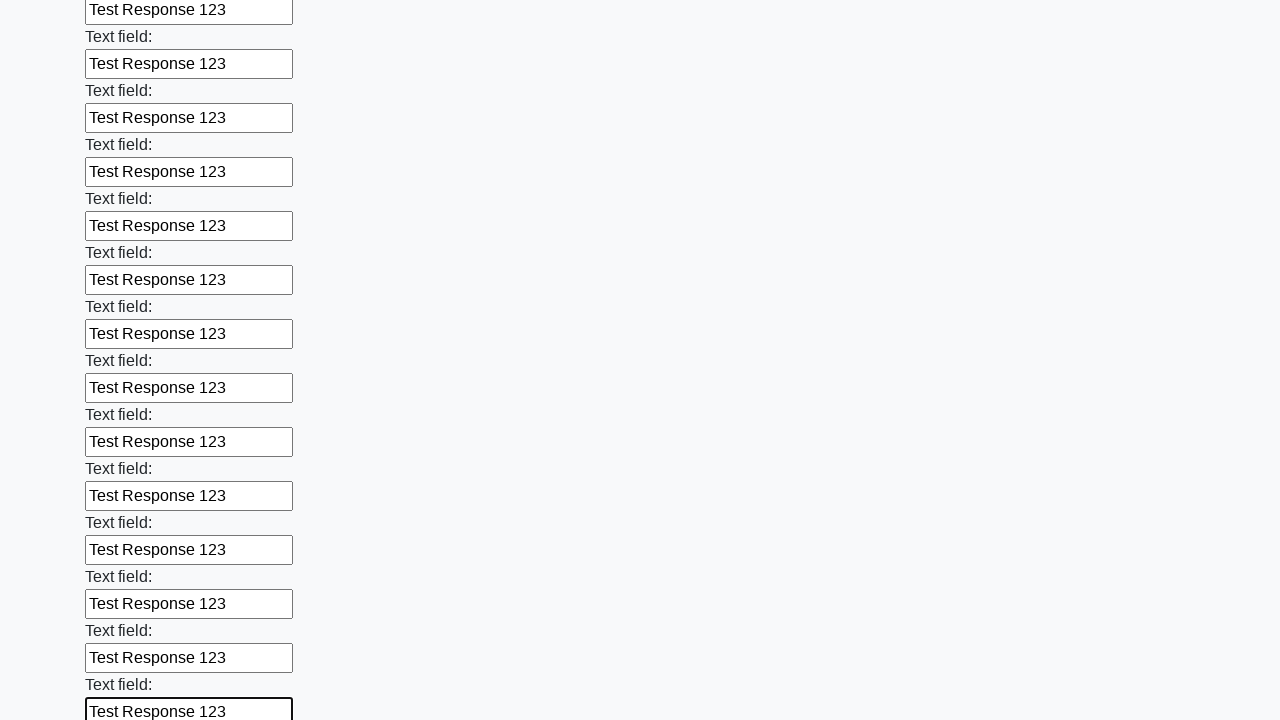

Filled text input field 88 of 100 with 'Test Response 123' on input[type='text'] >> nth=87
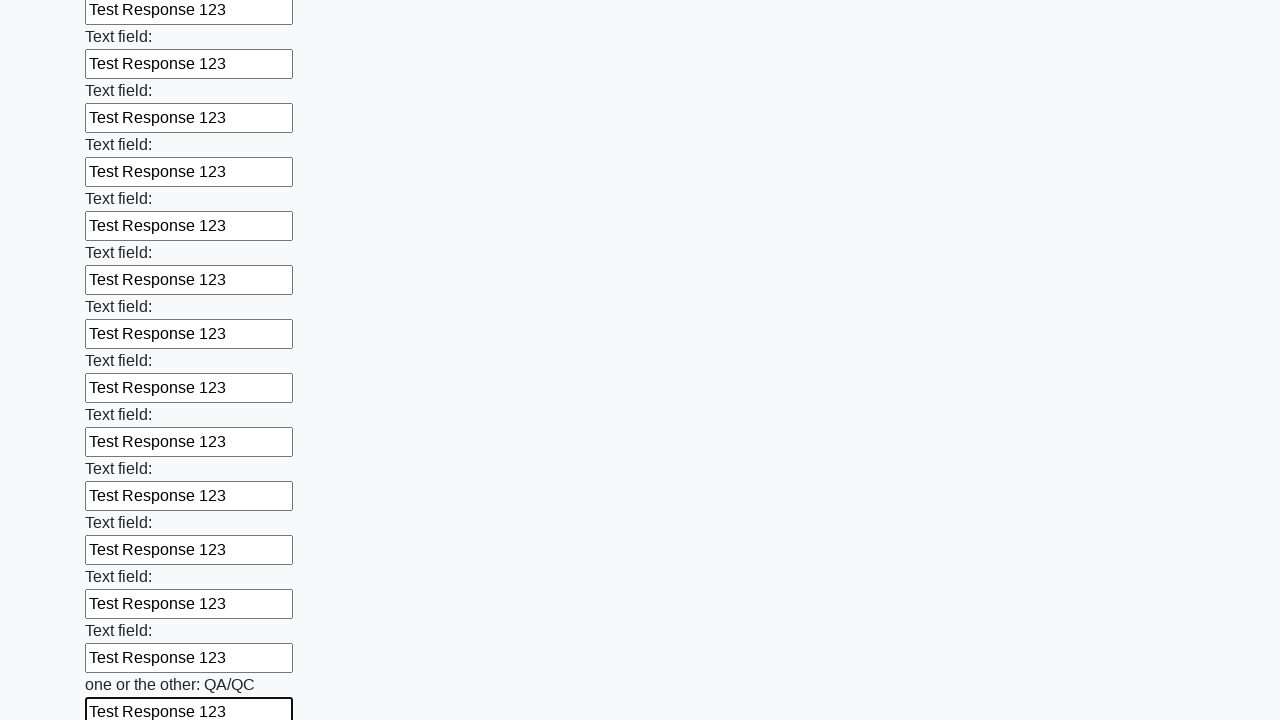

Filled text input field 89 of 100 with 'Test Response 123' on input[type='text'] >> nth=88
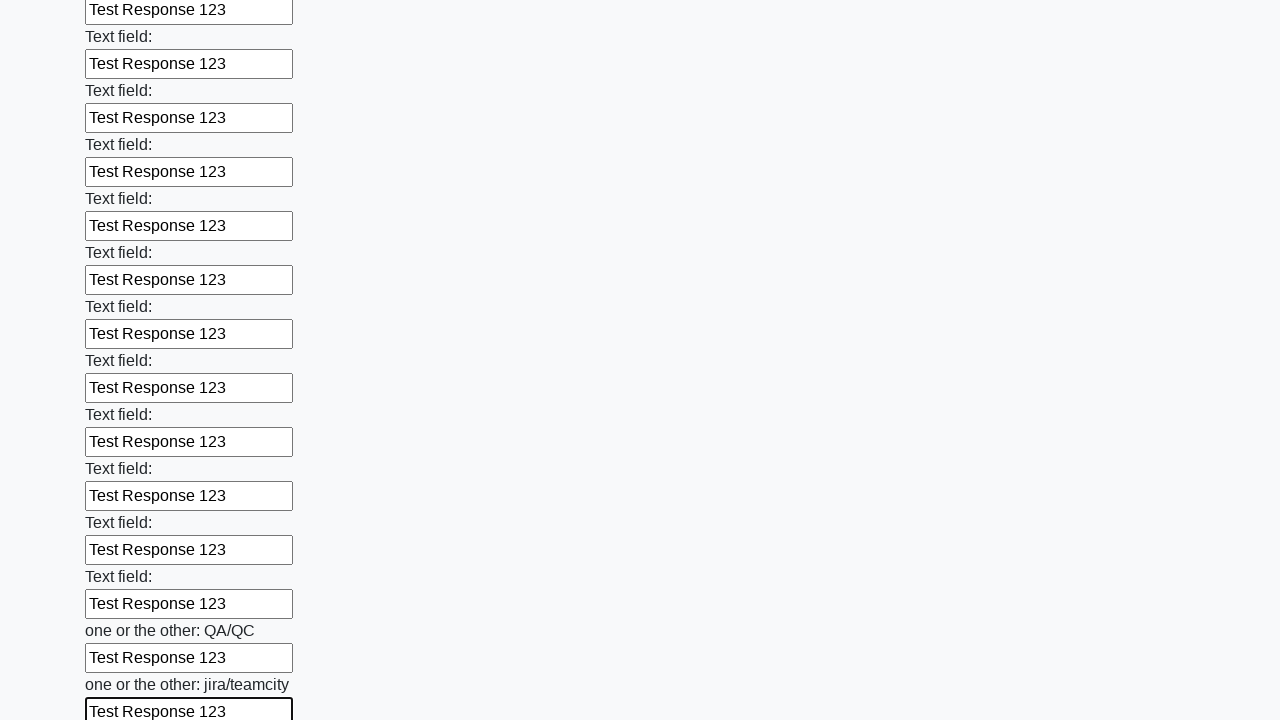

Filled text input field 90 of 100 with 'Test Response 123' on input[type='text'] >> nth=89
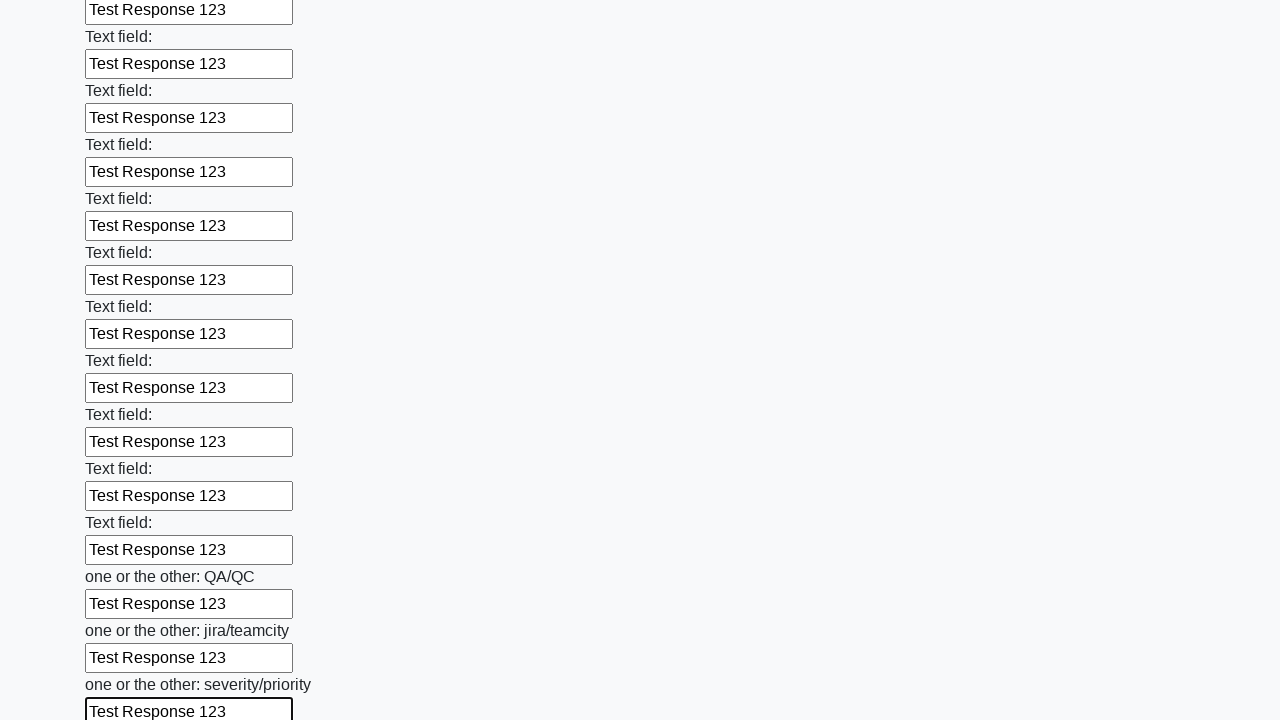

Filled text input field 91 of 100 with 'Test Response 123' on input[type='text'] >> nth=90
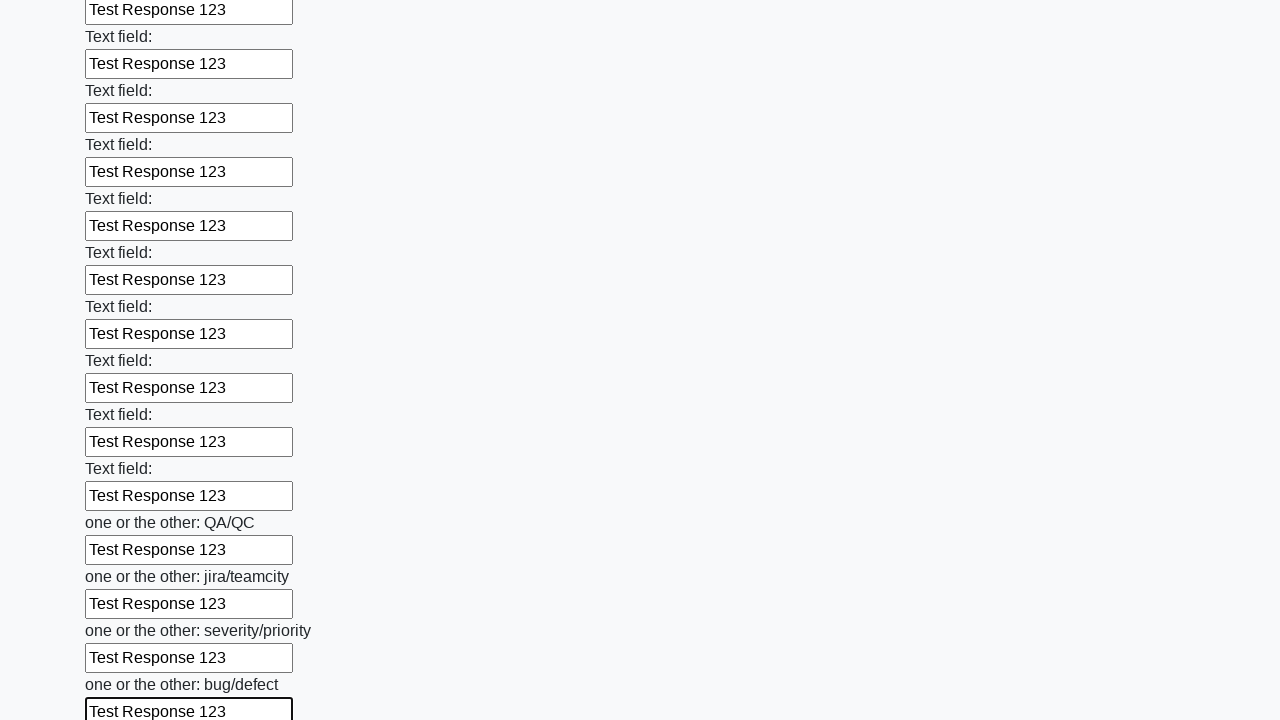

Filled text input field 92 of 100 with 'Test Response 123' on input[type='text'] >> nth=91
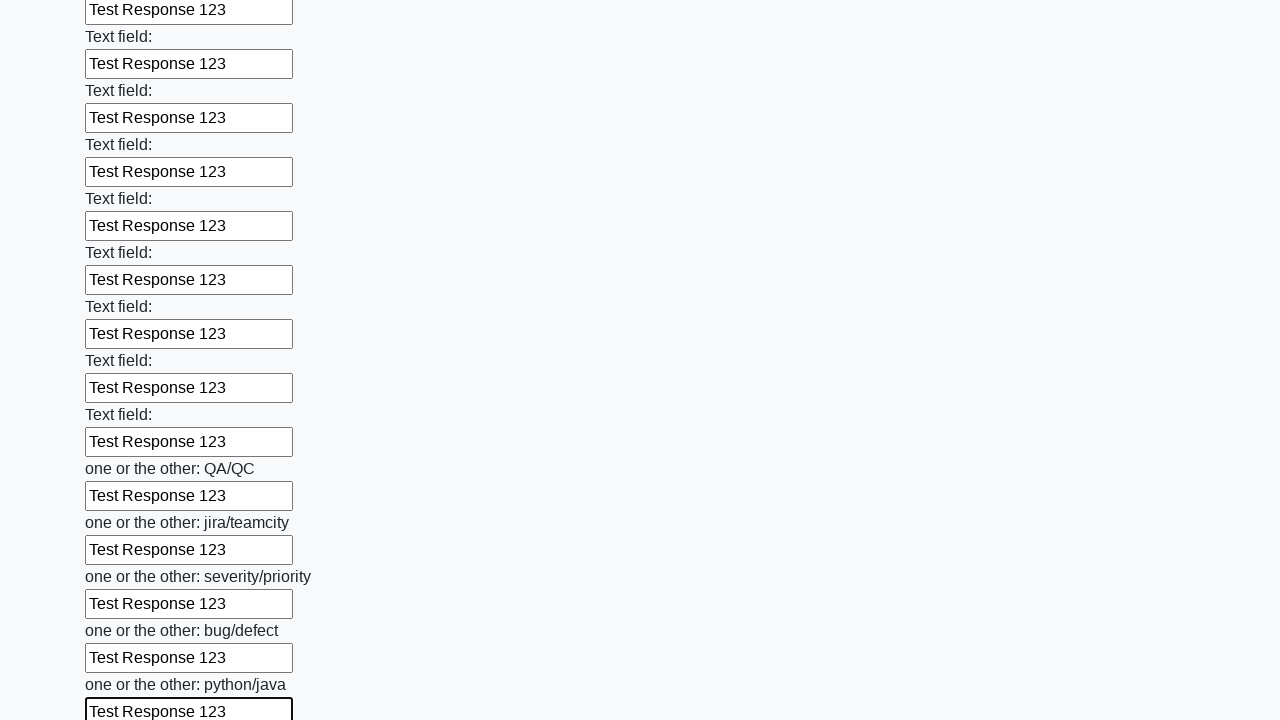

Filled text input field 93 of 100 with 'Test Response 123' on input[type='text'] >> nth=92
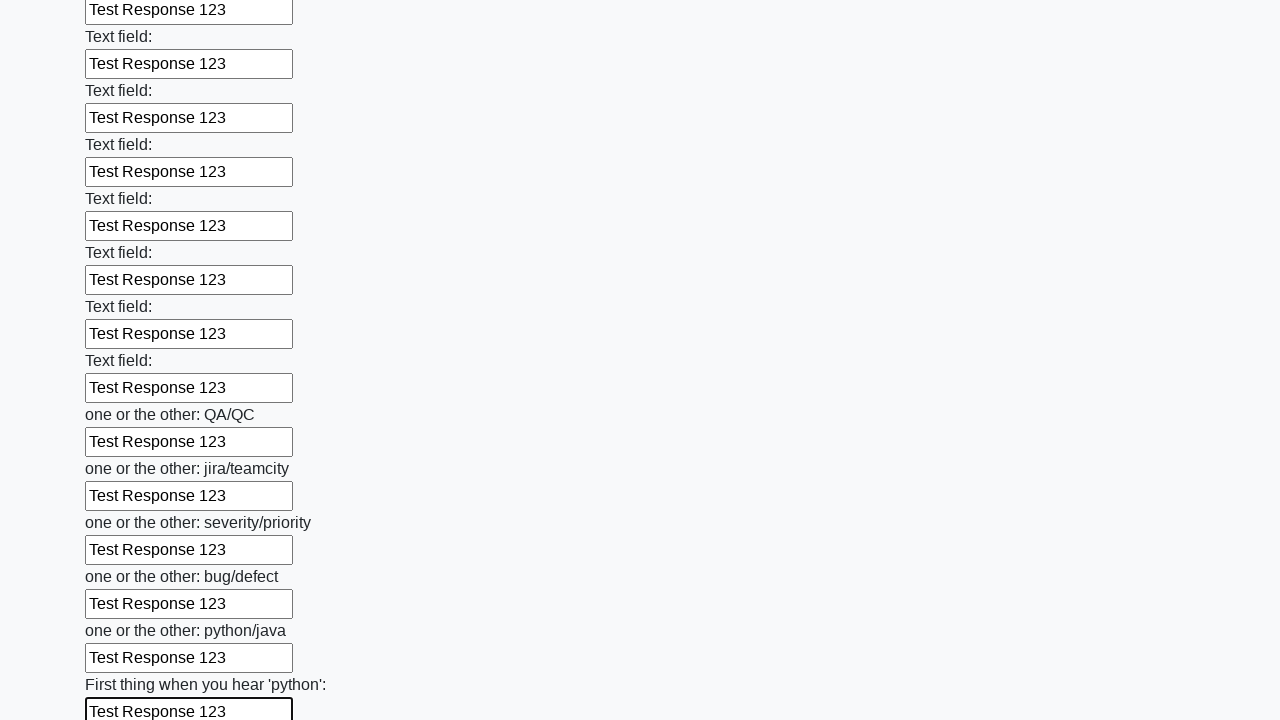

Filled text input field 94 of 100 with 'Test Response 123' on input[type='text'] >> nth=93
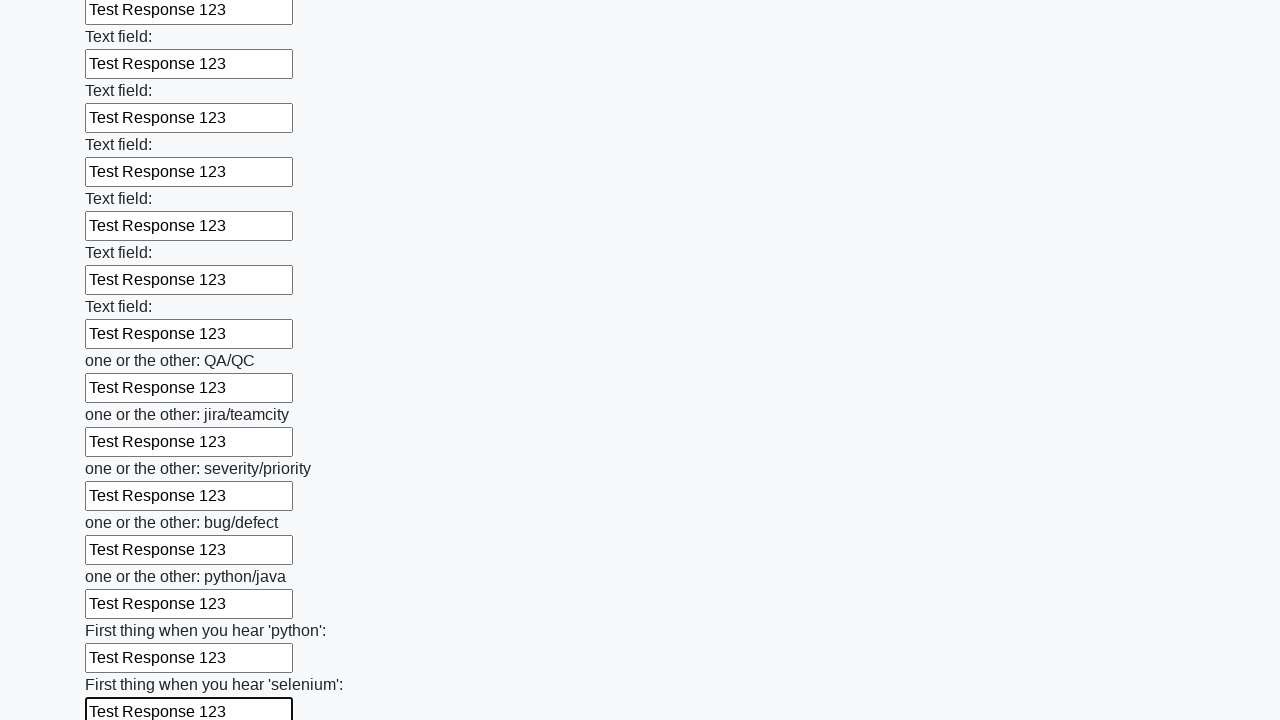

Filled text input field 95 of 100 with 'Test Response 123' on input[type='text'] >> nth=94
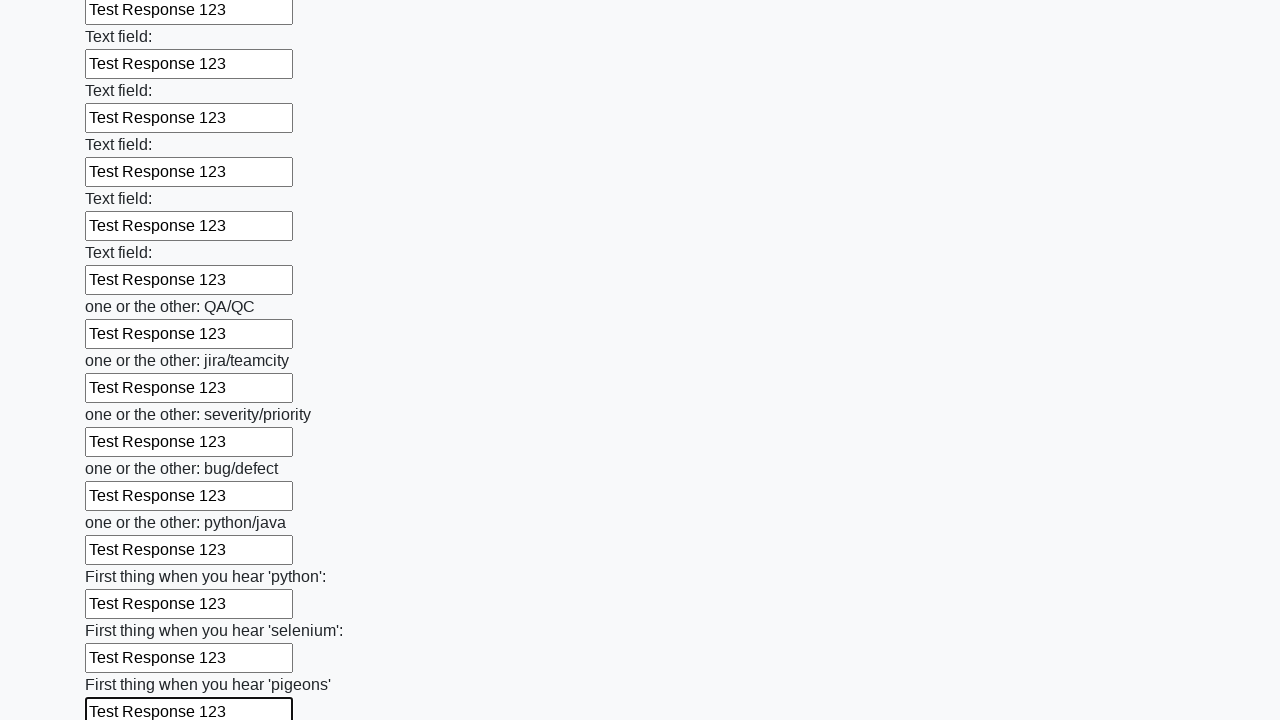

Filled text input field 96 of 100 with 'Test Response 123' on input[type='text'] >> nth=95
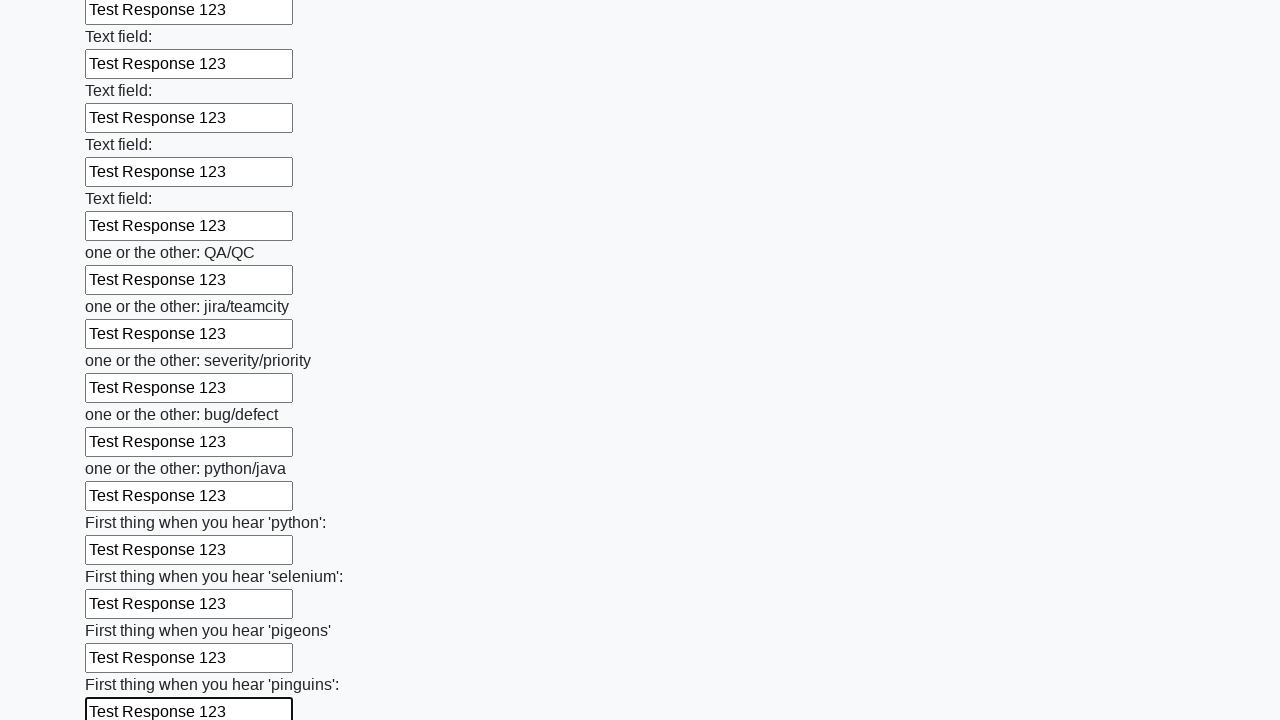

Filled text input field 97 of 100 with 'Test Response 123' on input[type='text'] >> nth=96
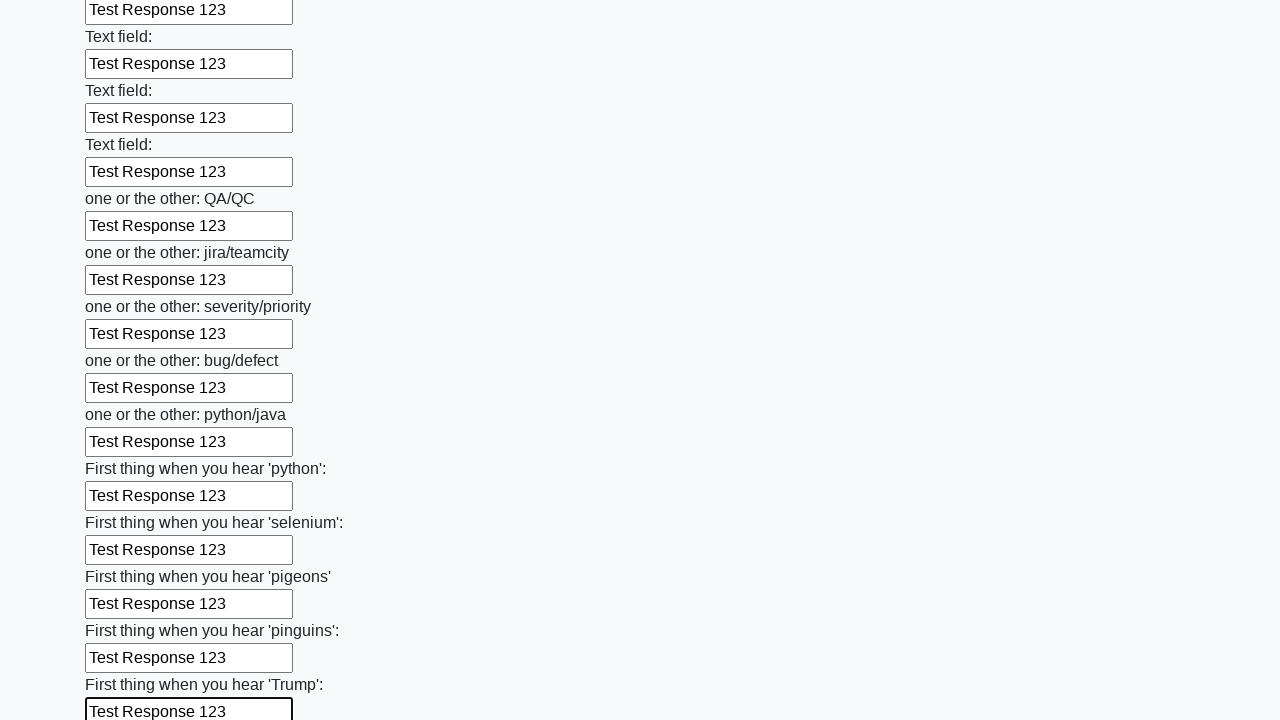

Filled text input field 98 of 100 with 'Test Response 123' on input[type='text'] >> nth=97
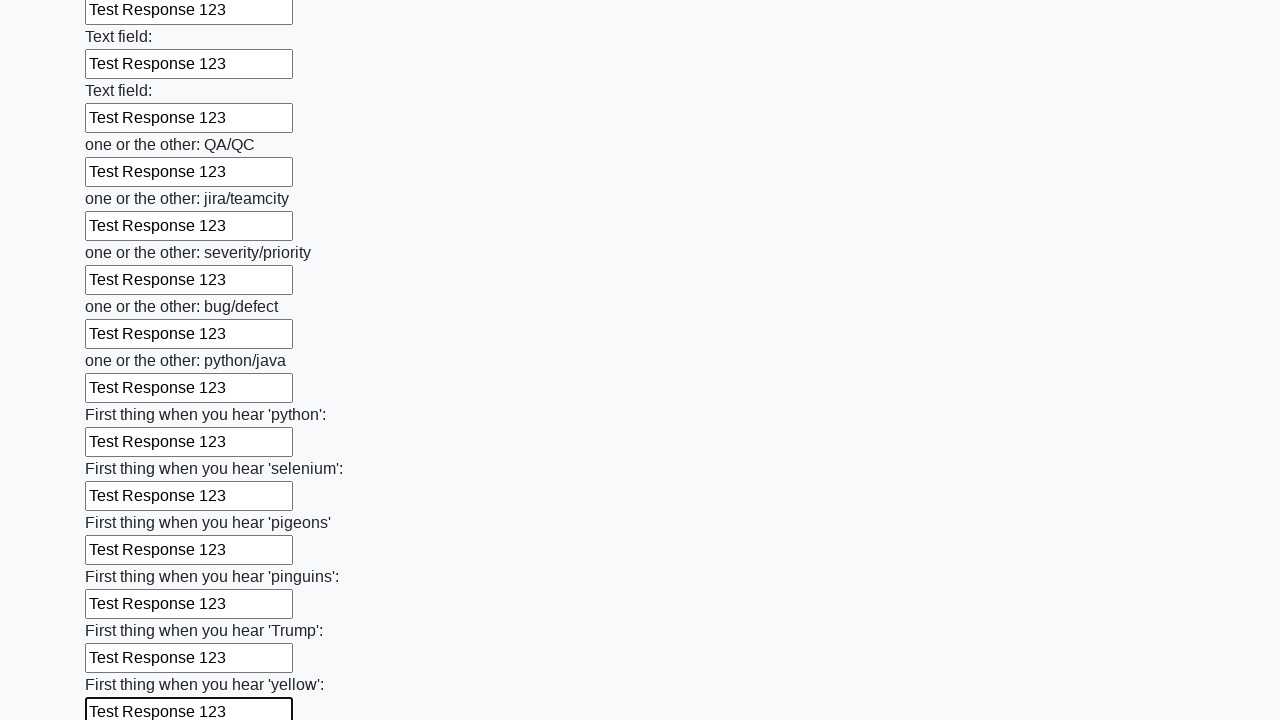

Filled text input field 99 of 100 with 'Test Response 123' on input[type='text'] >> nth=98
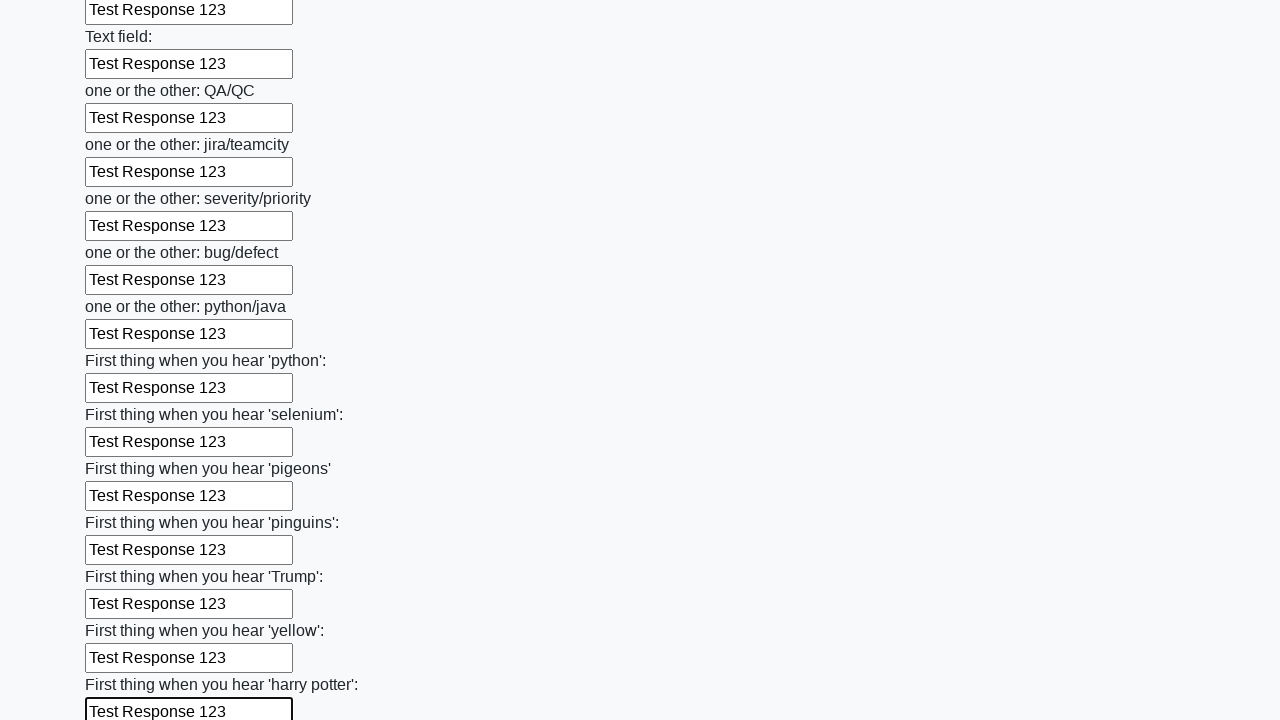

Filled text input field 100 of 100 with 'Test Response 123' on input[type='text'] >> nth=99
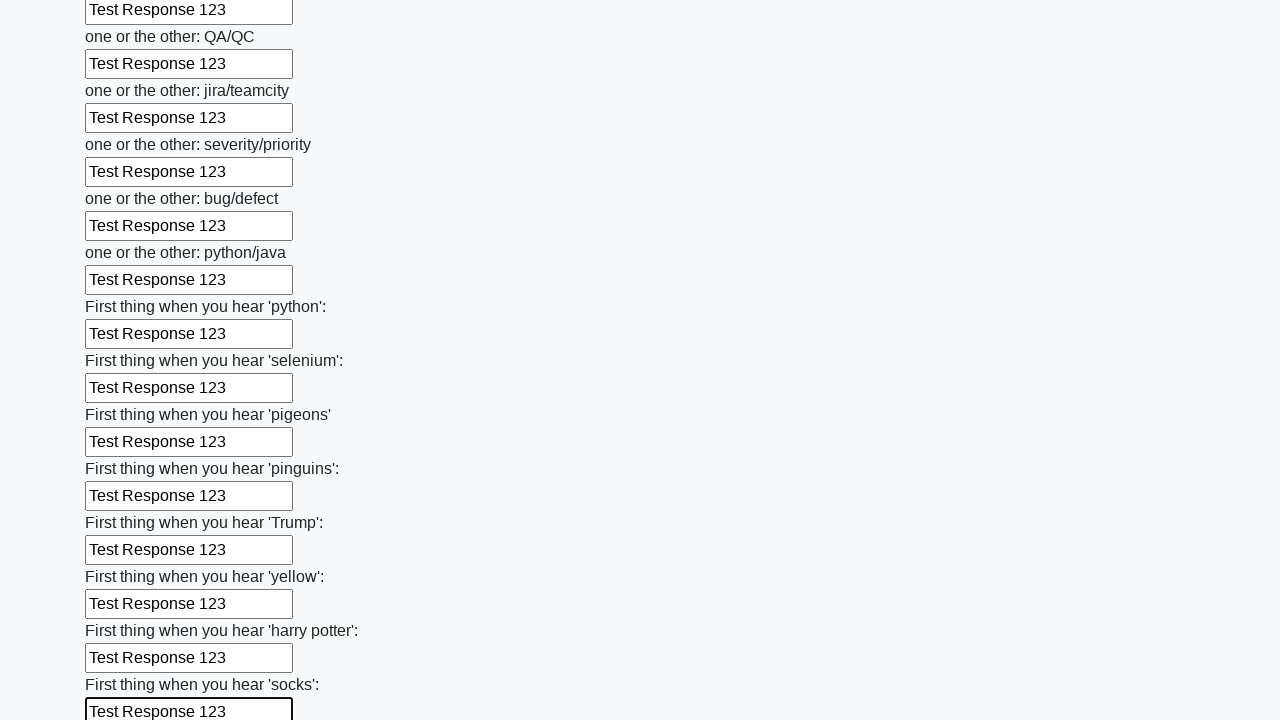

Clicked the submit button to submit the form at (123, 611) on button.btn
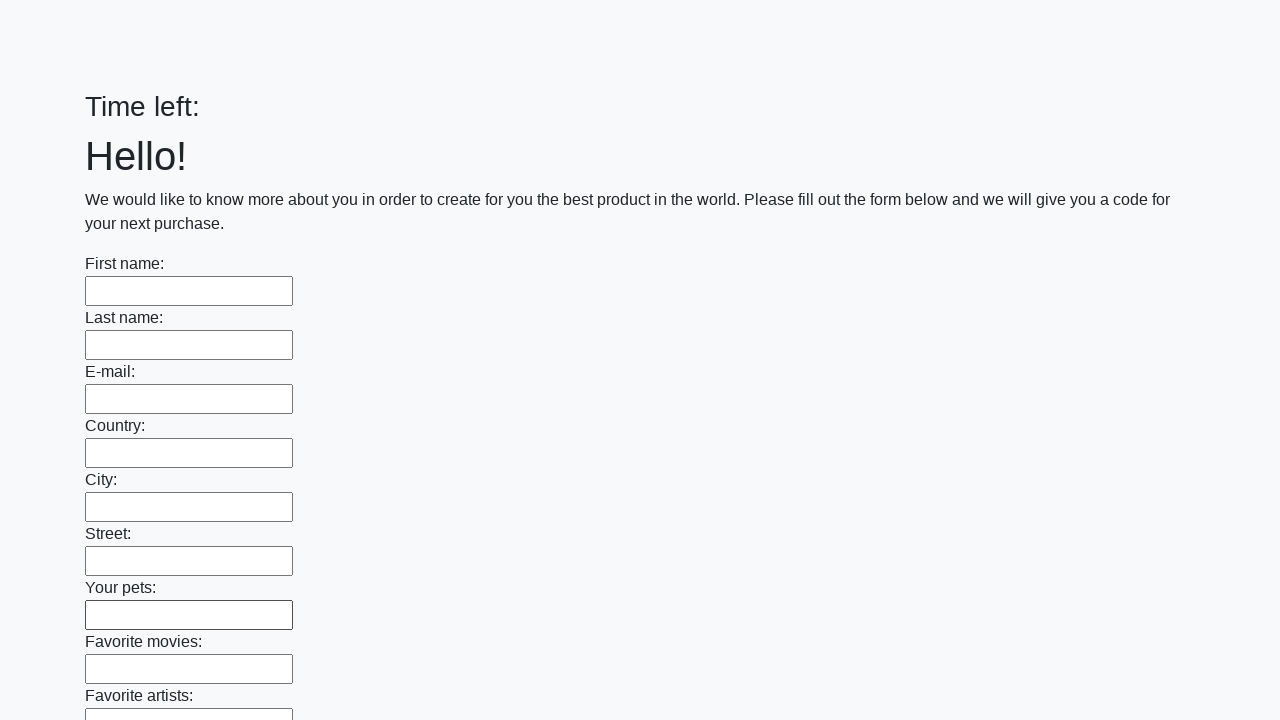

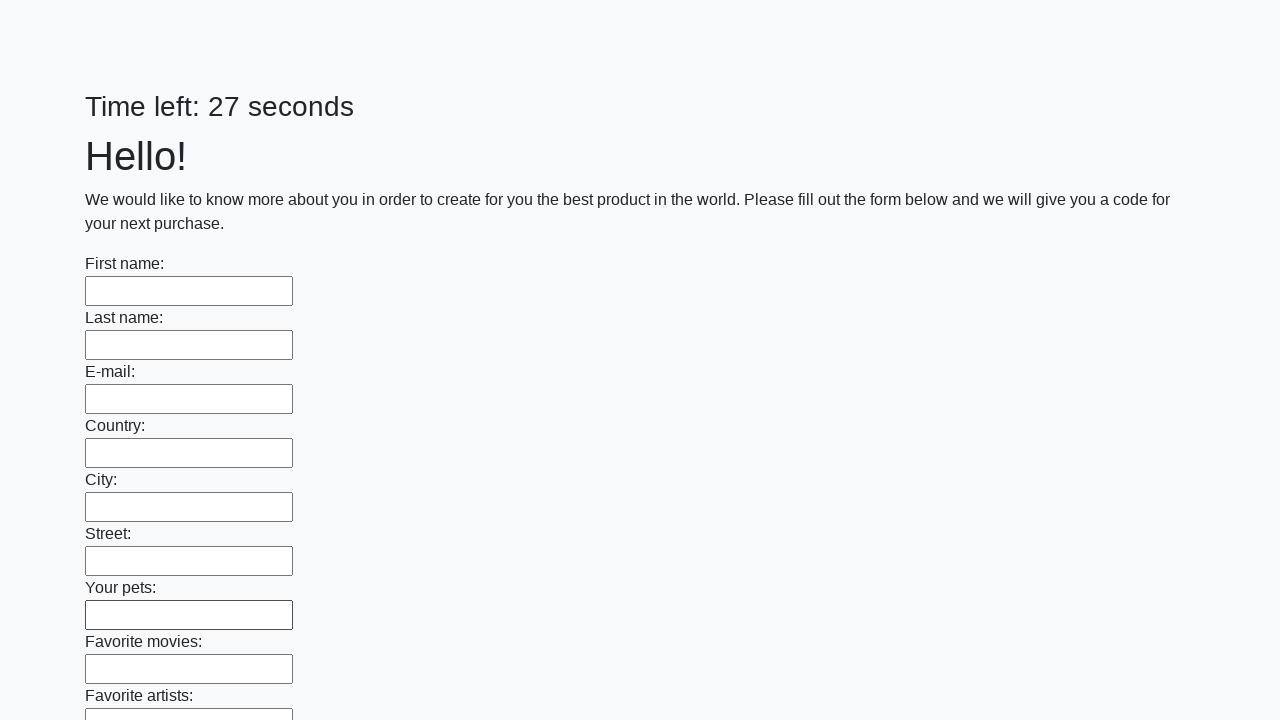